Tests filling a large form with multiple input fields by entering the same value in all text inputs, then clicking the submit button.

Starting URL: http://suninjuly.github.io/huge_form.html

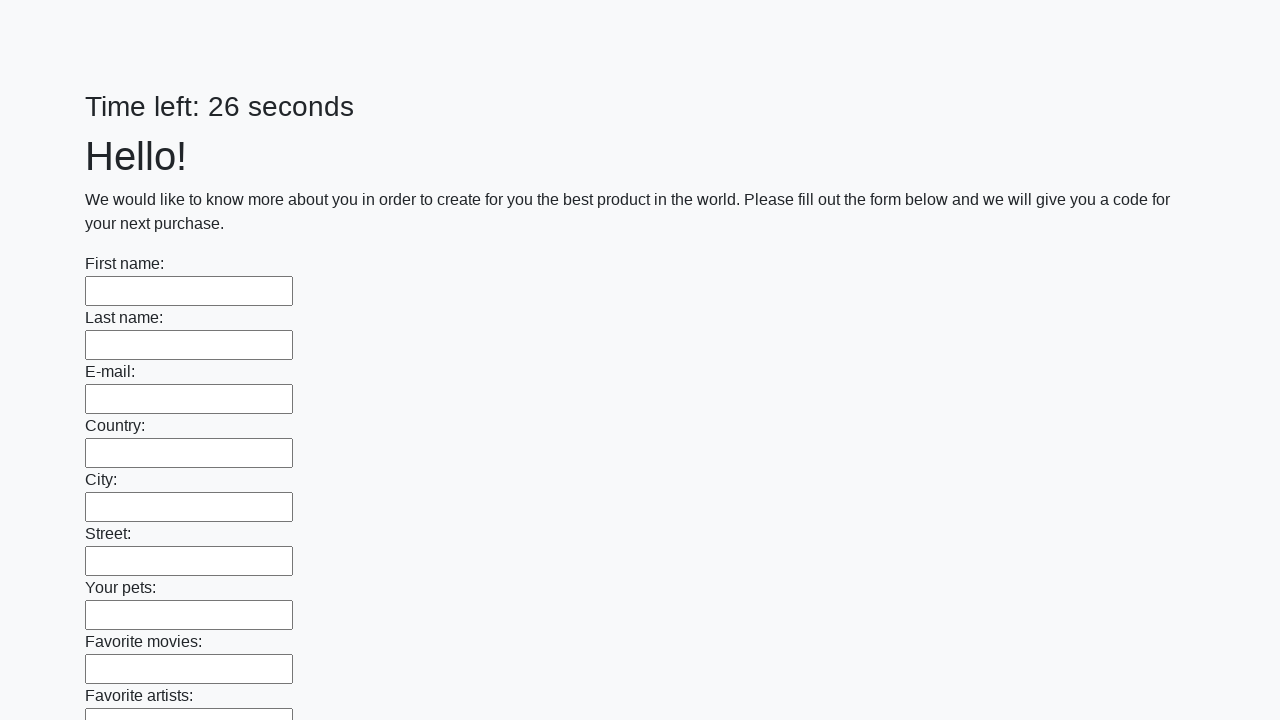

Located all input elements on the huge form page
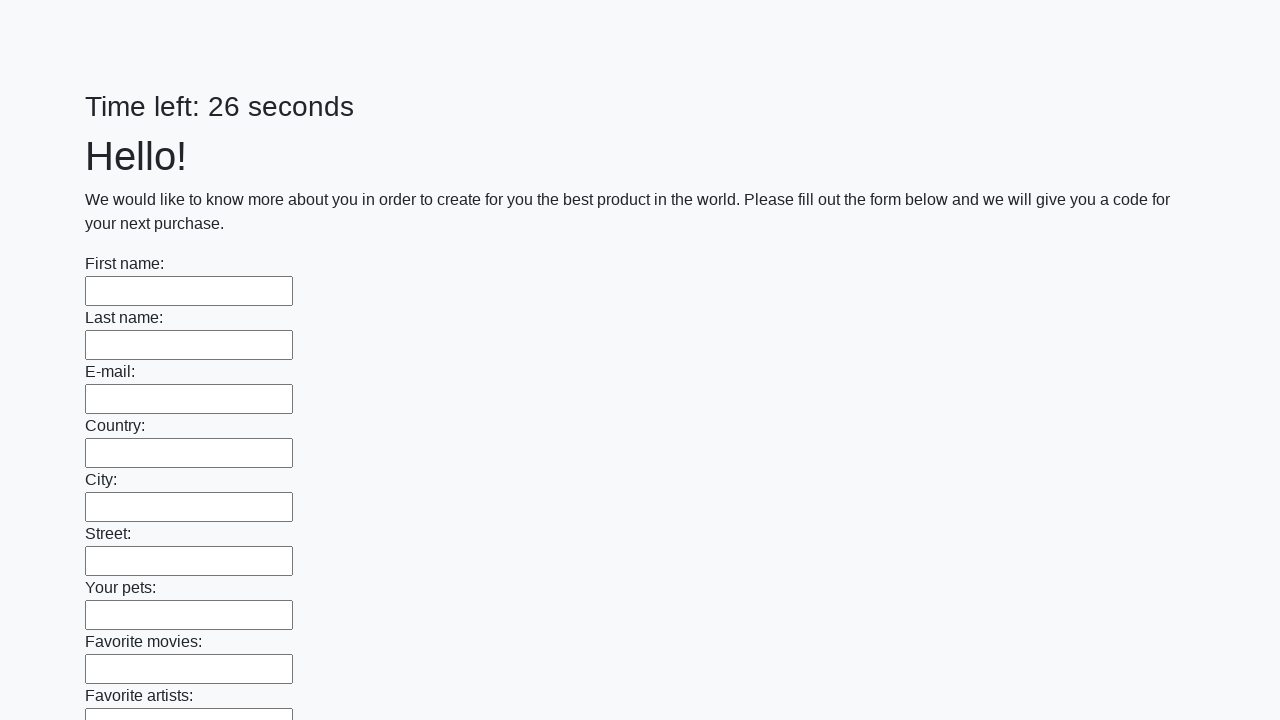

Filled an input field with 'TestValue123' on input >> nth=0
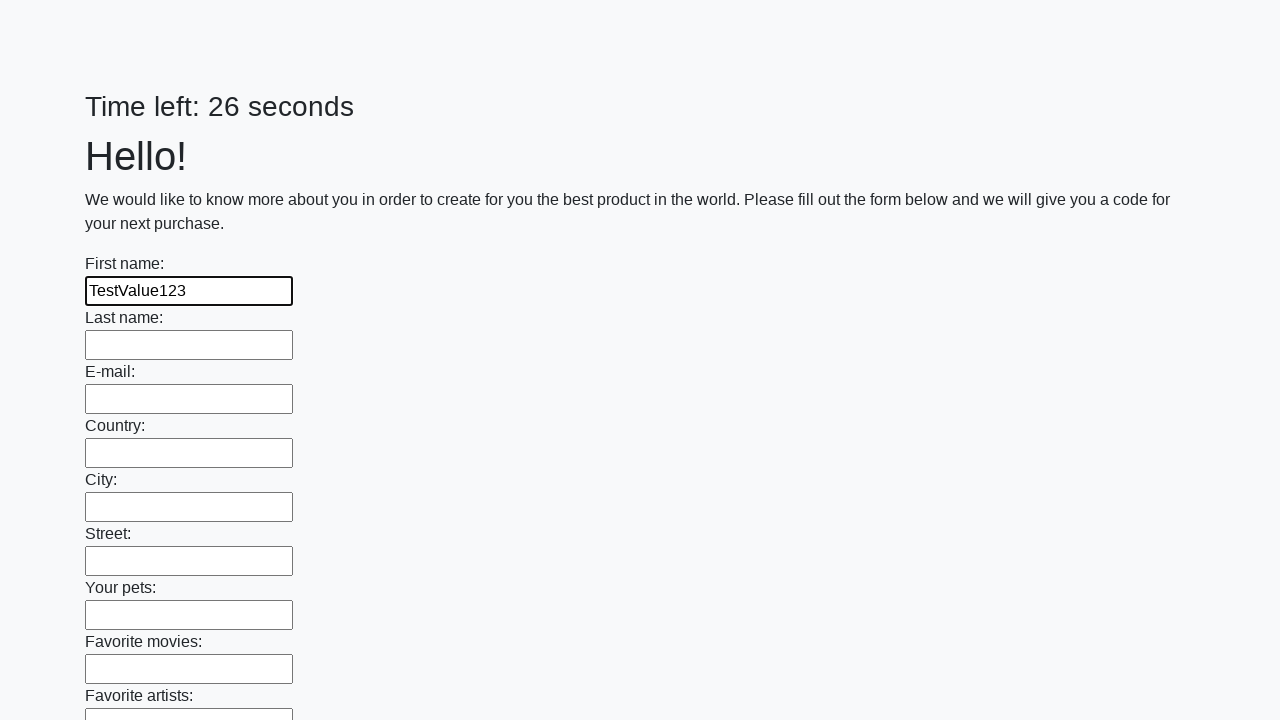

Filled an input field with 'TestValue123' on input >> nth=1
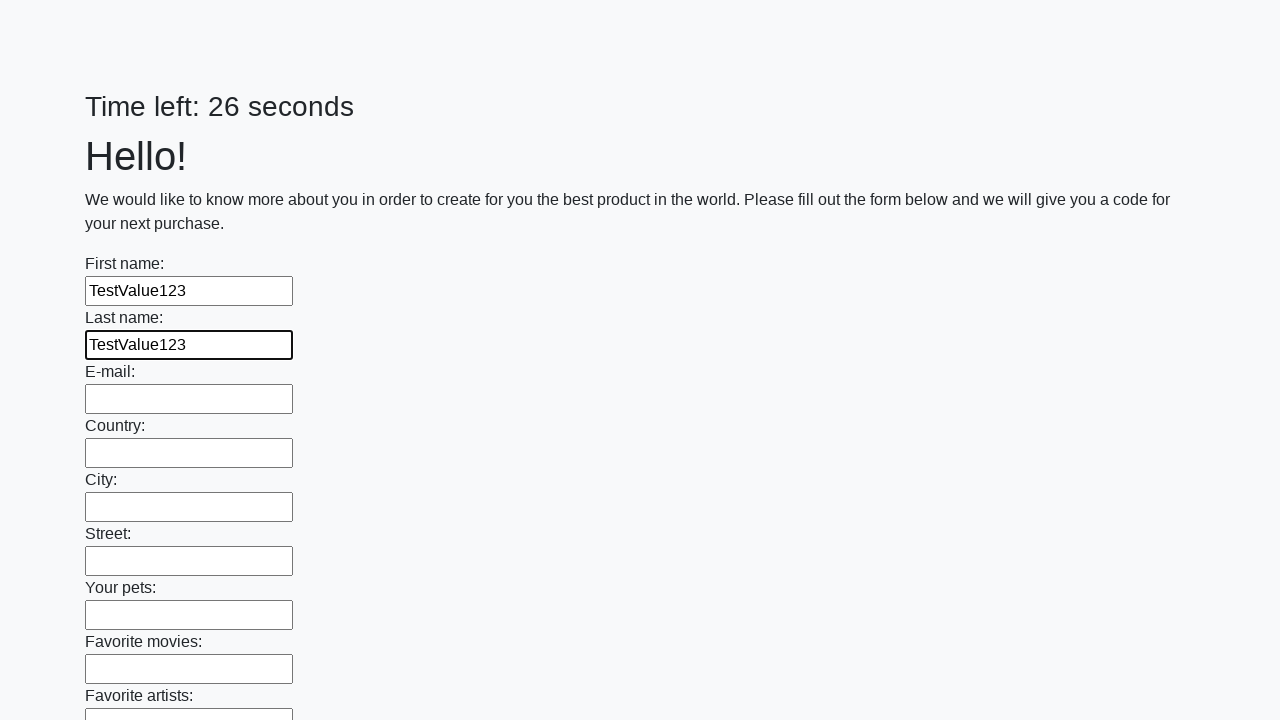

Filled an input field with 'TestValue123' on input >> nth=2
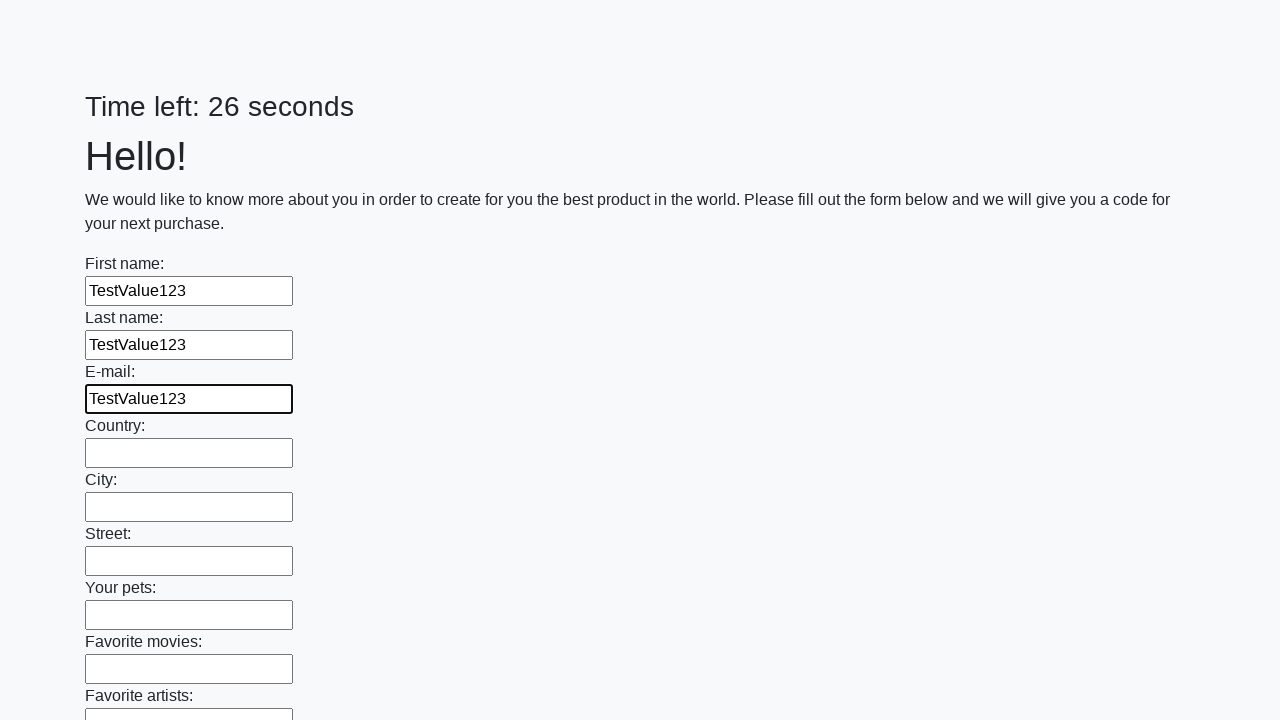

Filled an input field with 'TestValue123' on input >> nth=3
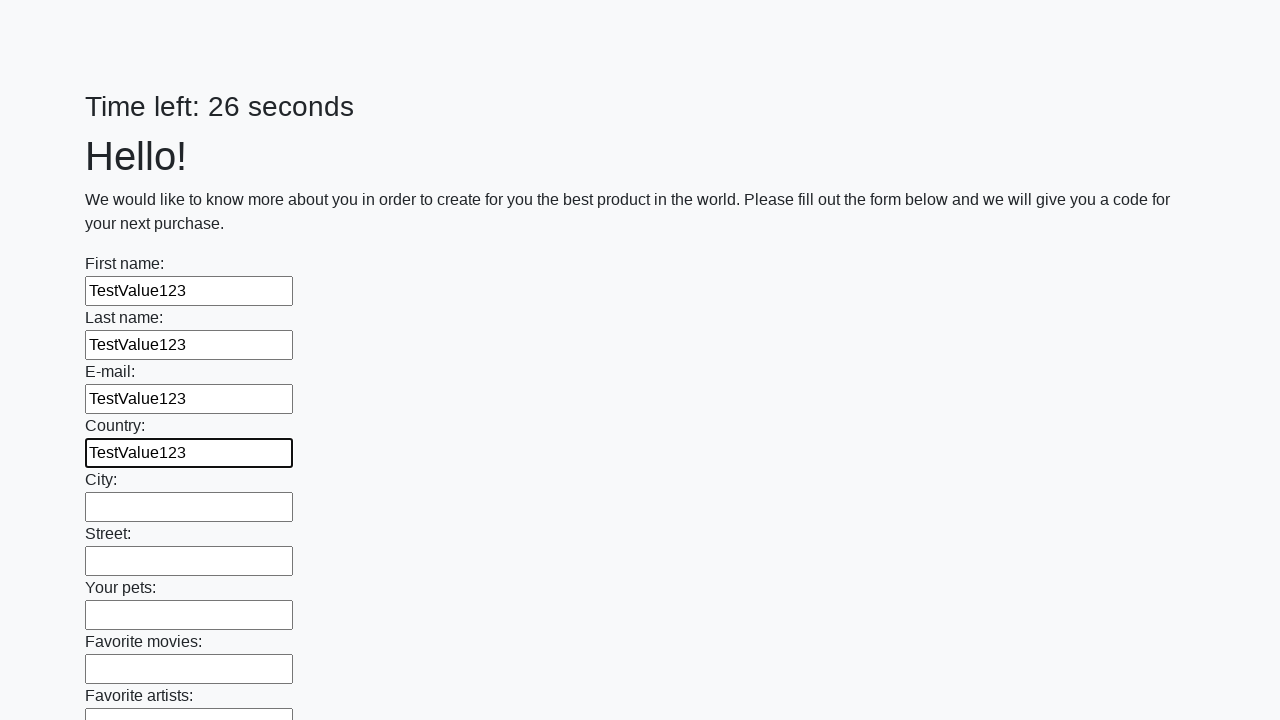

Filled an input field with 'TestValue123' on input >> nth=4
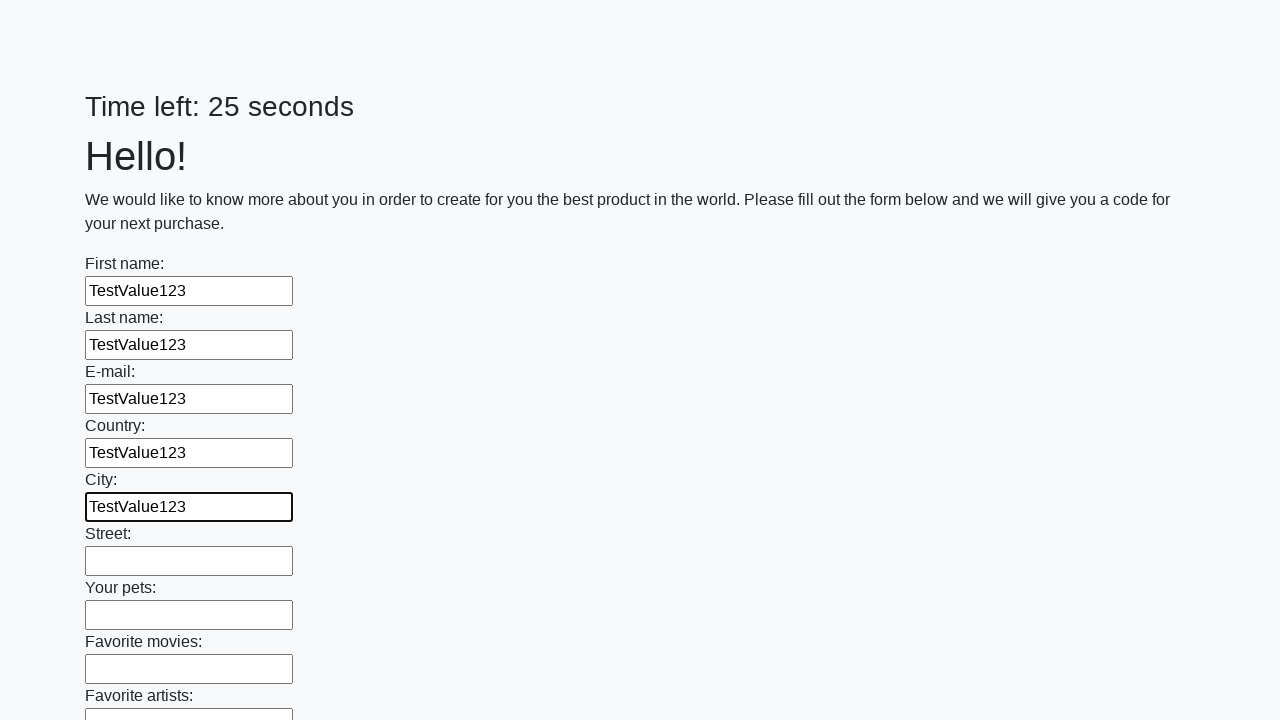

Filled an input field with 'TestValue123' on input >> nth=5
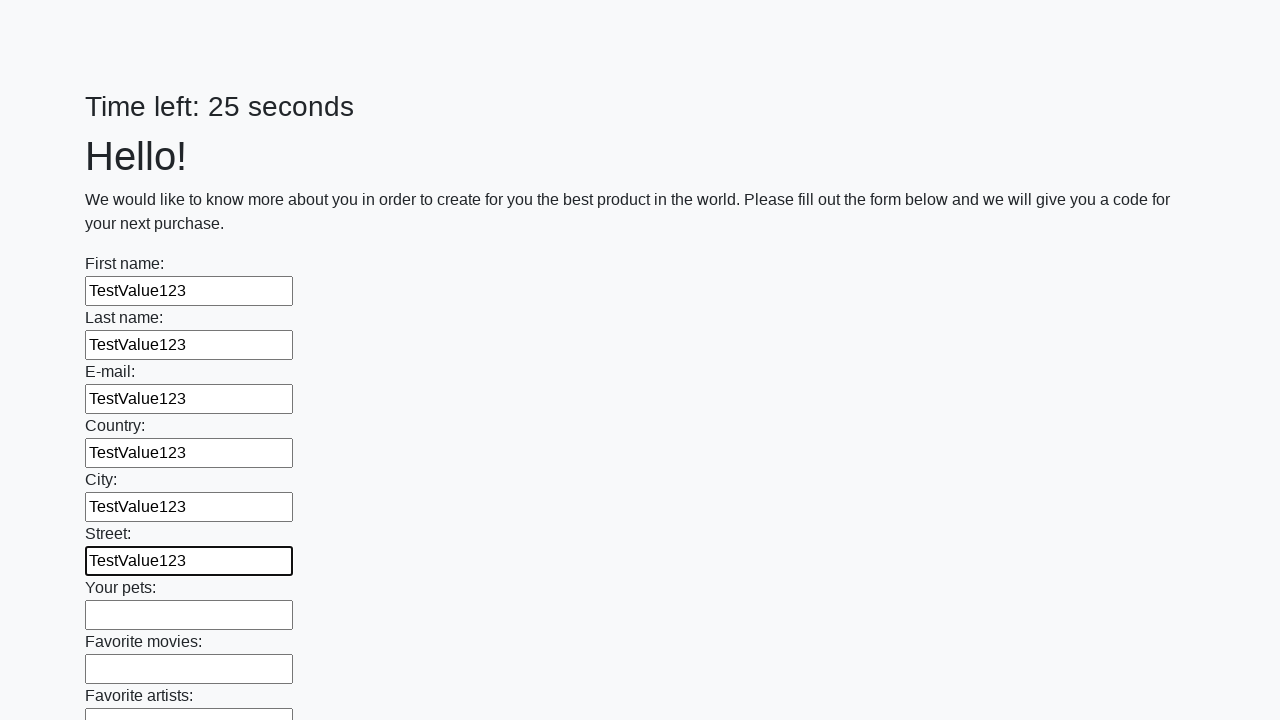

Filled an input field with 'TestValue123' on input >> nth=6
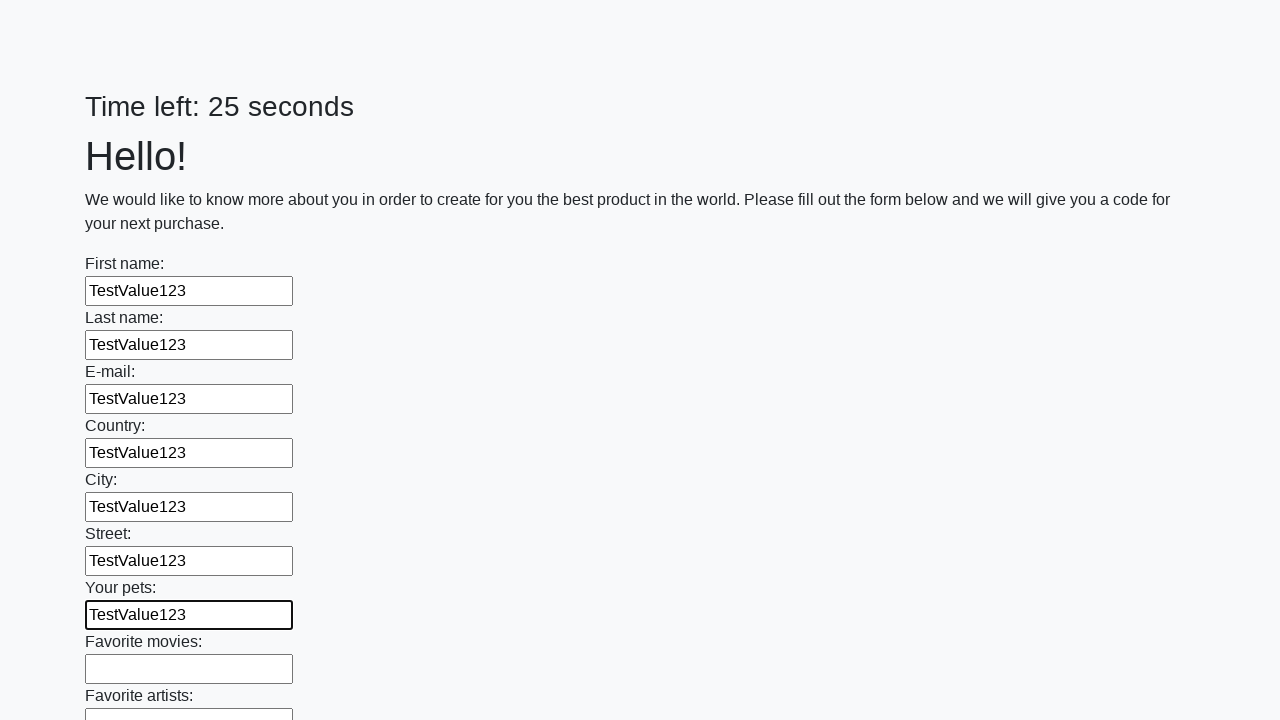

Filled an input field with 'TestValue123' on input >> nth=7
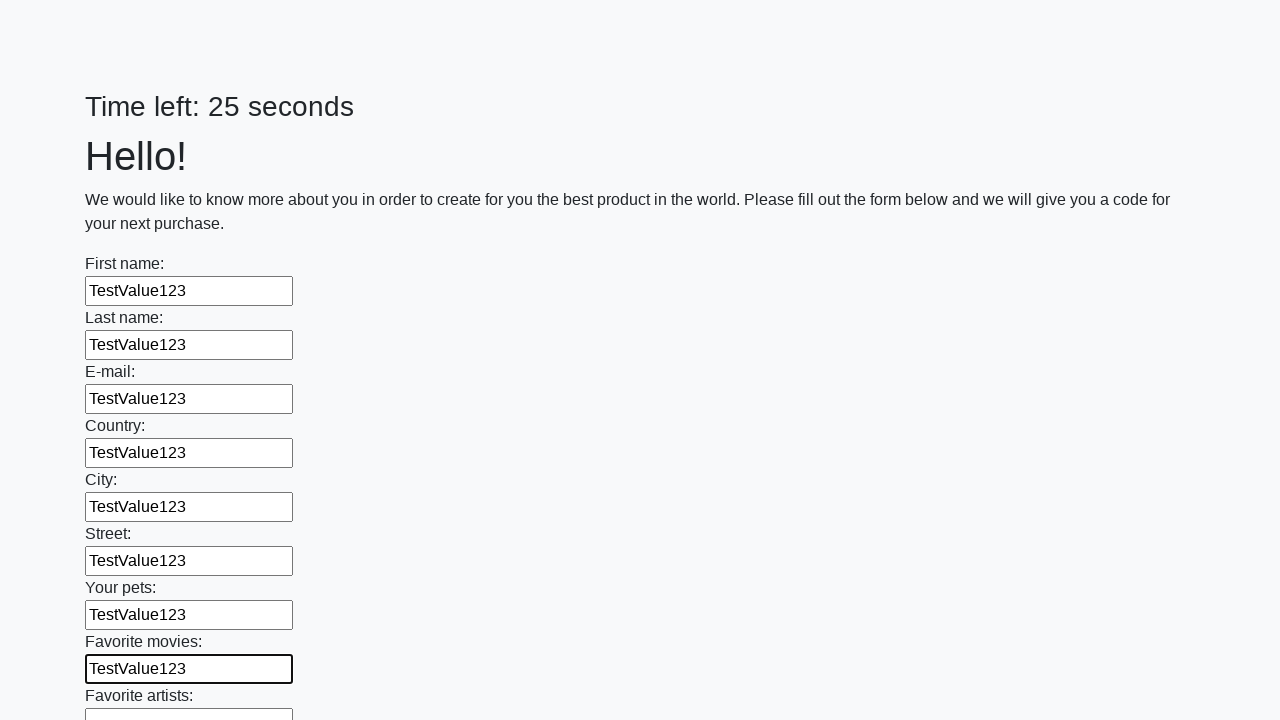

Filled an input field with 'TestValue123' on input >> nth=8
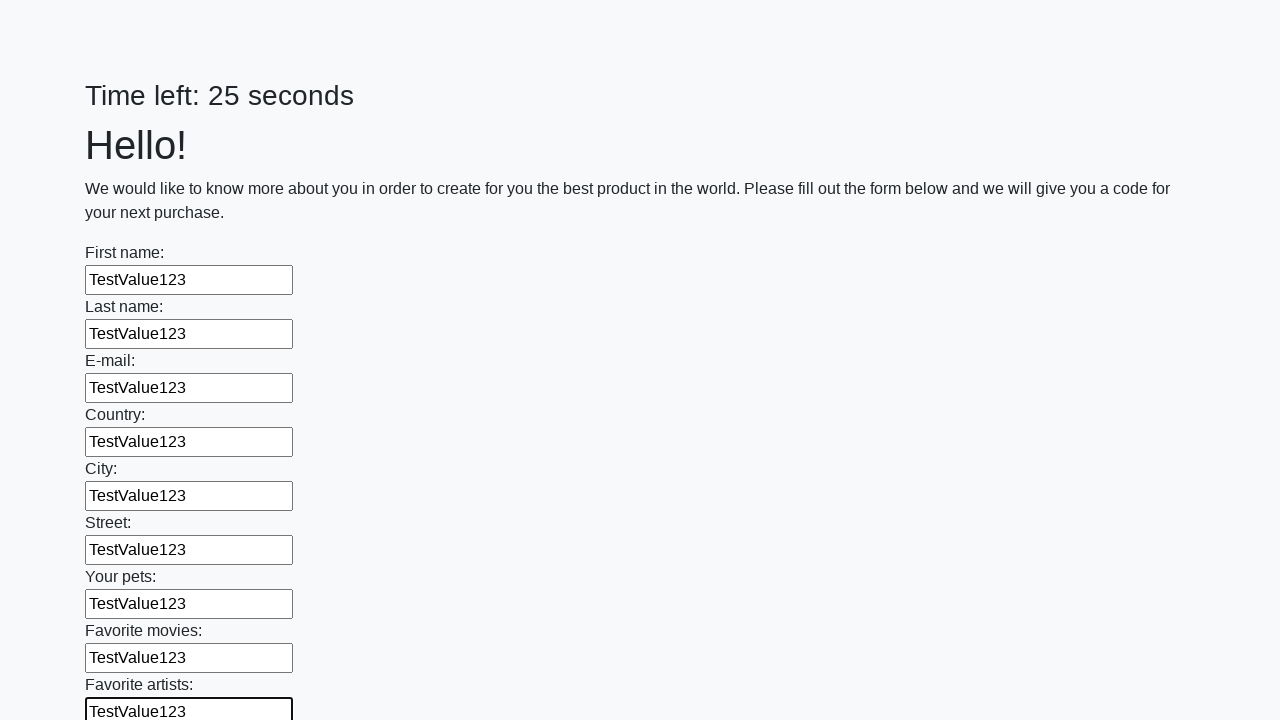

Filled an input field with 'TestValue123' on input >> nth=9
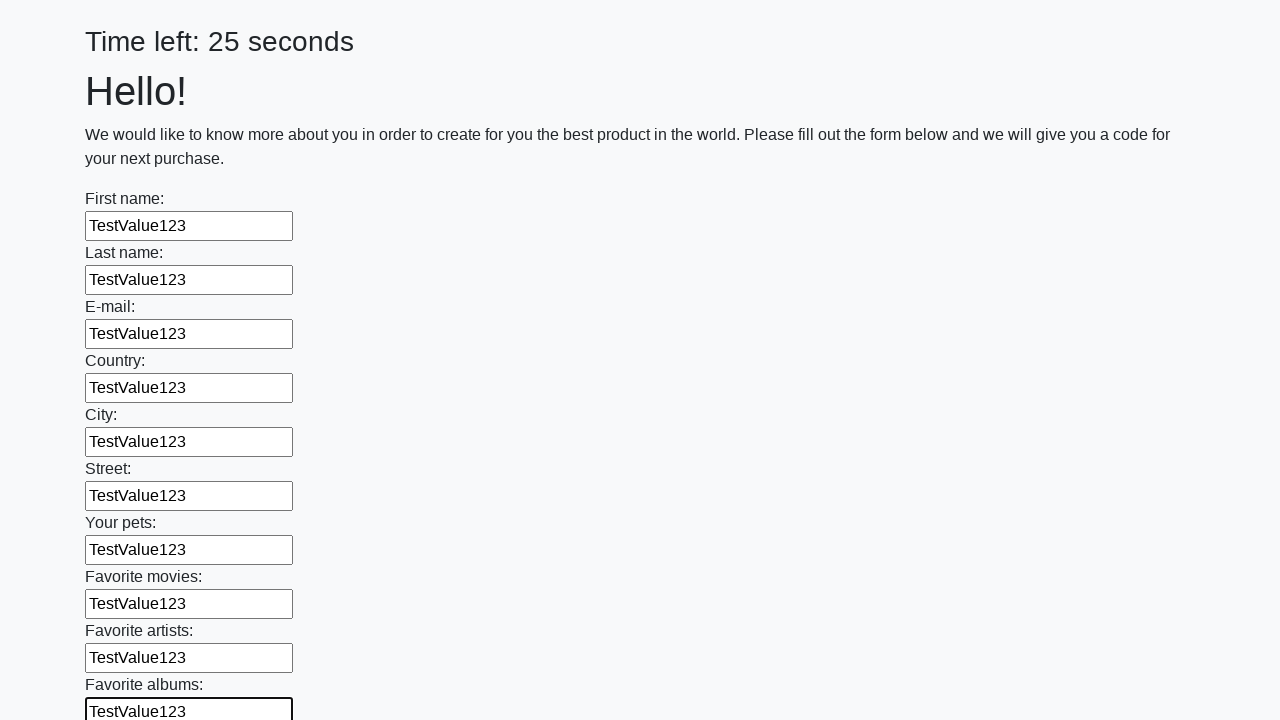

Filled an input field with 'TestValue123' on input >> nth=10
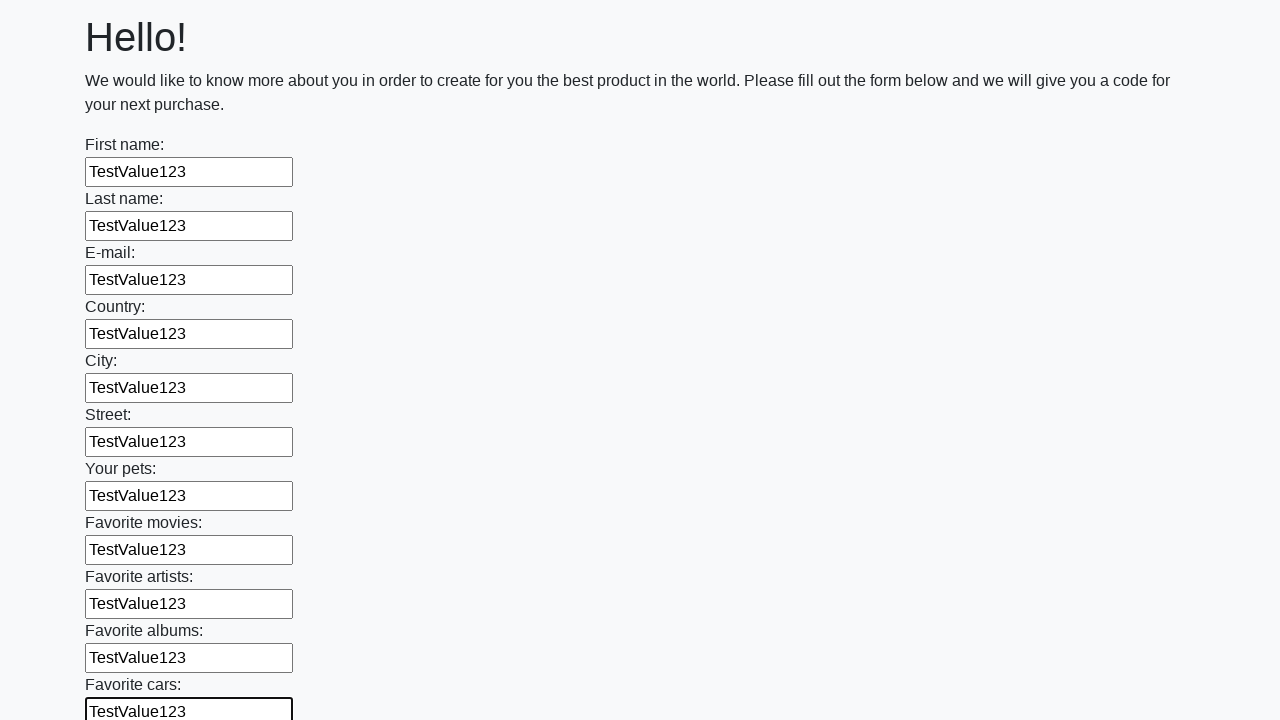

Filled an input field with 'TestValue123' on input >> nth=11
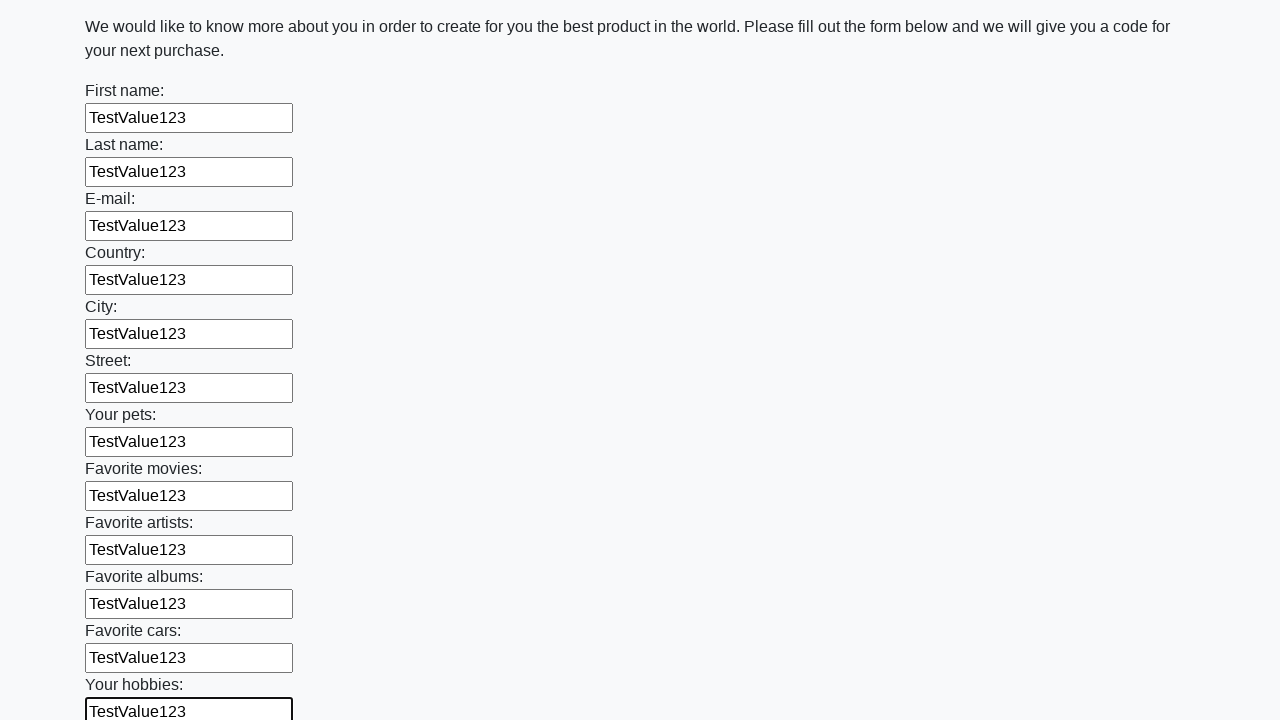

Filled an input field with 'TestValue123' on input >> nth=12
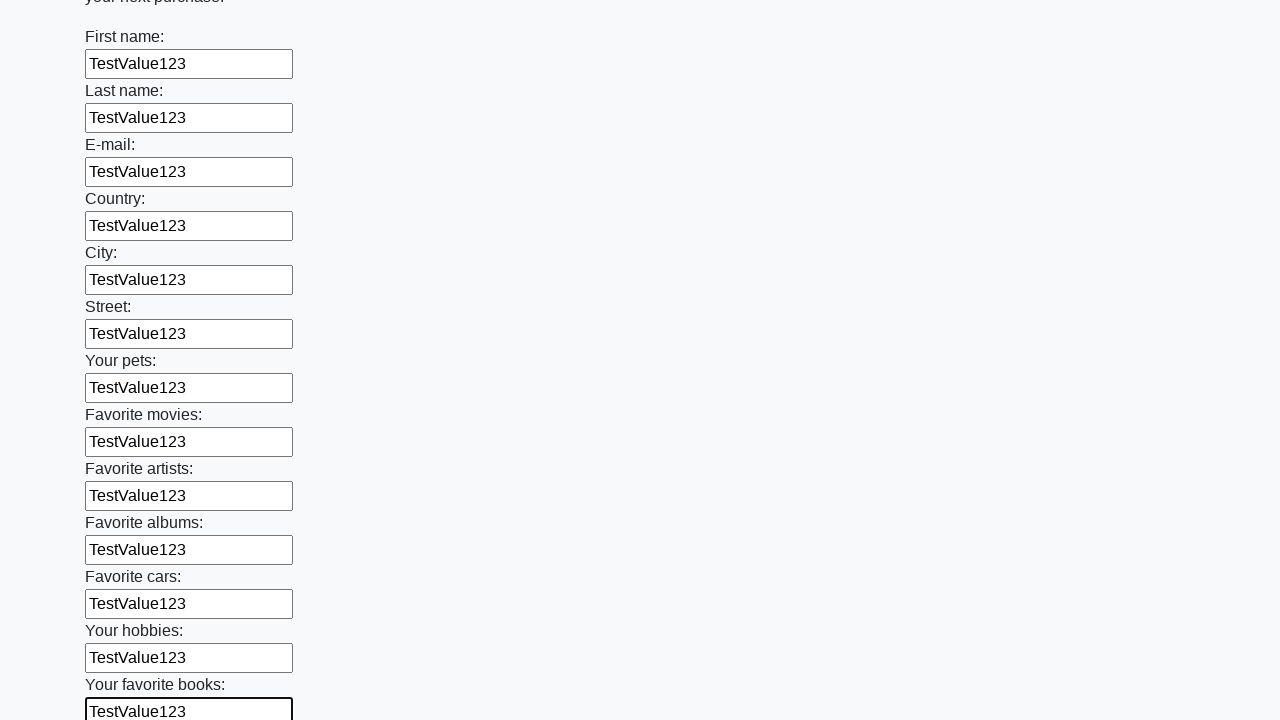

Filled an input field with 'TestValue123' on input >> nth=13
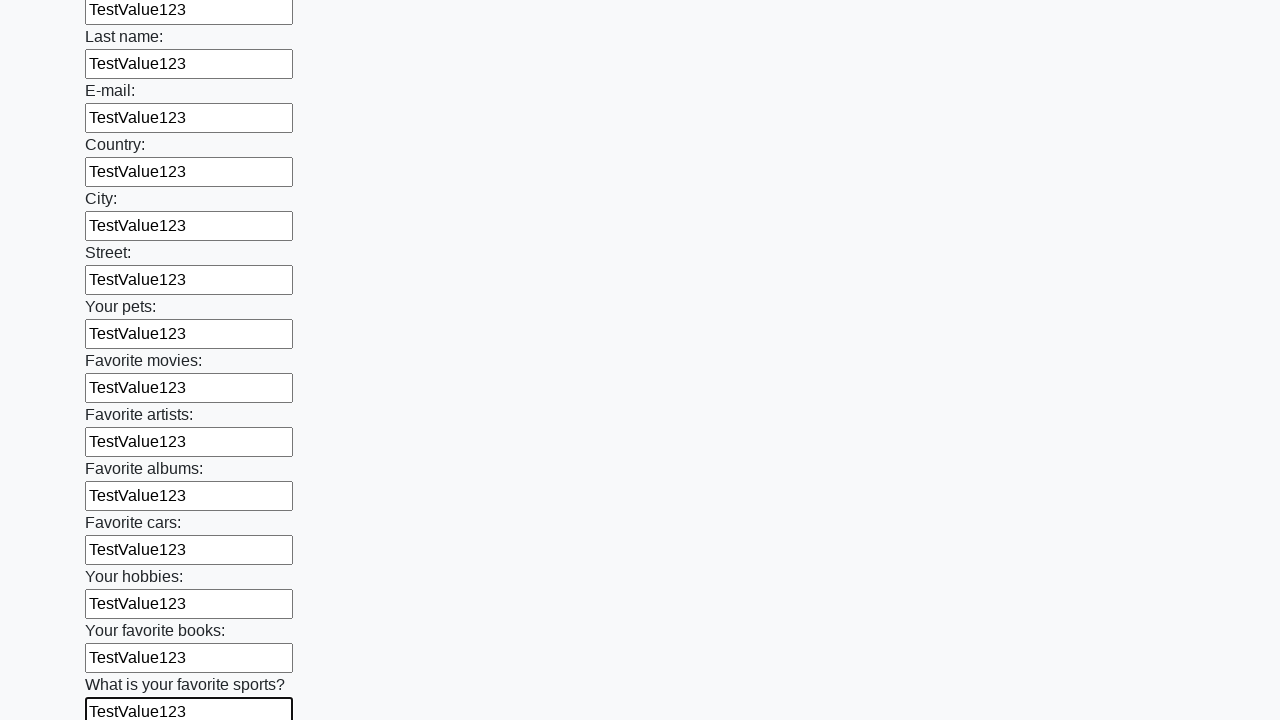

Filled an input field with 'TestValue123' on input >> nth=14
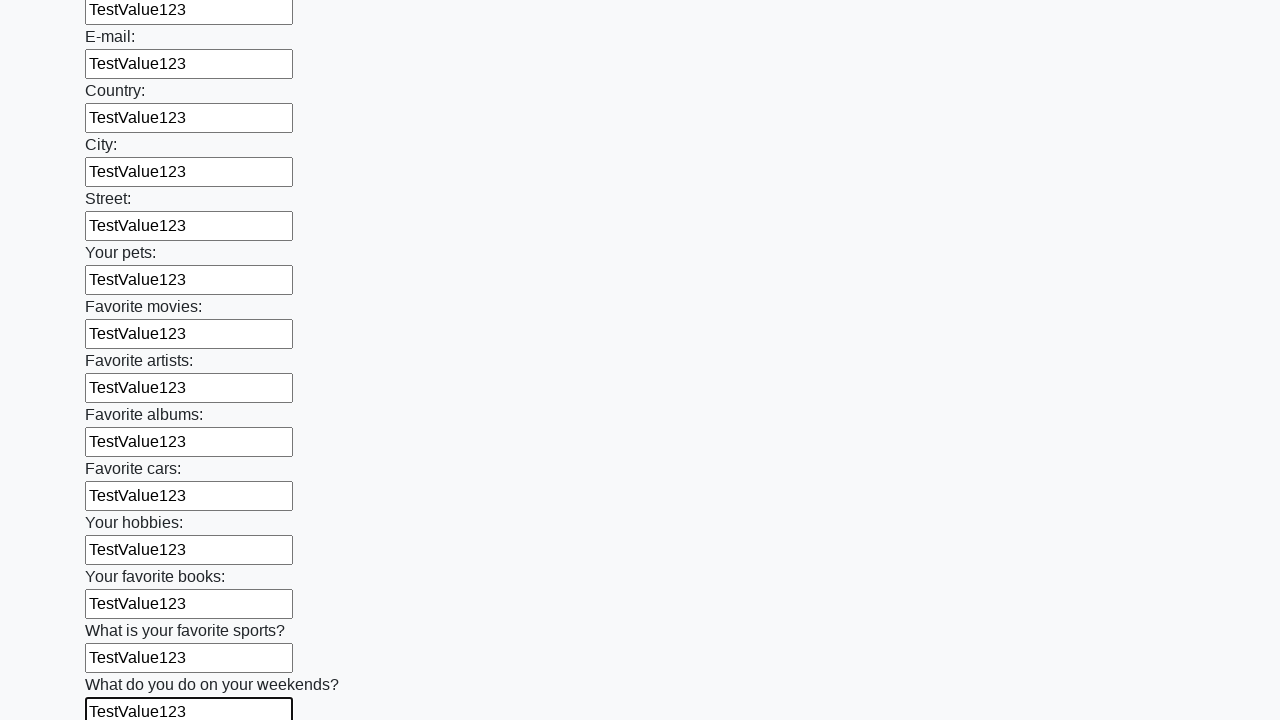

Filled an input field with 'TestValue123' on input >> nth=15
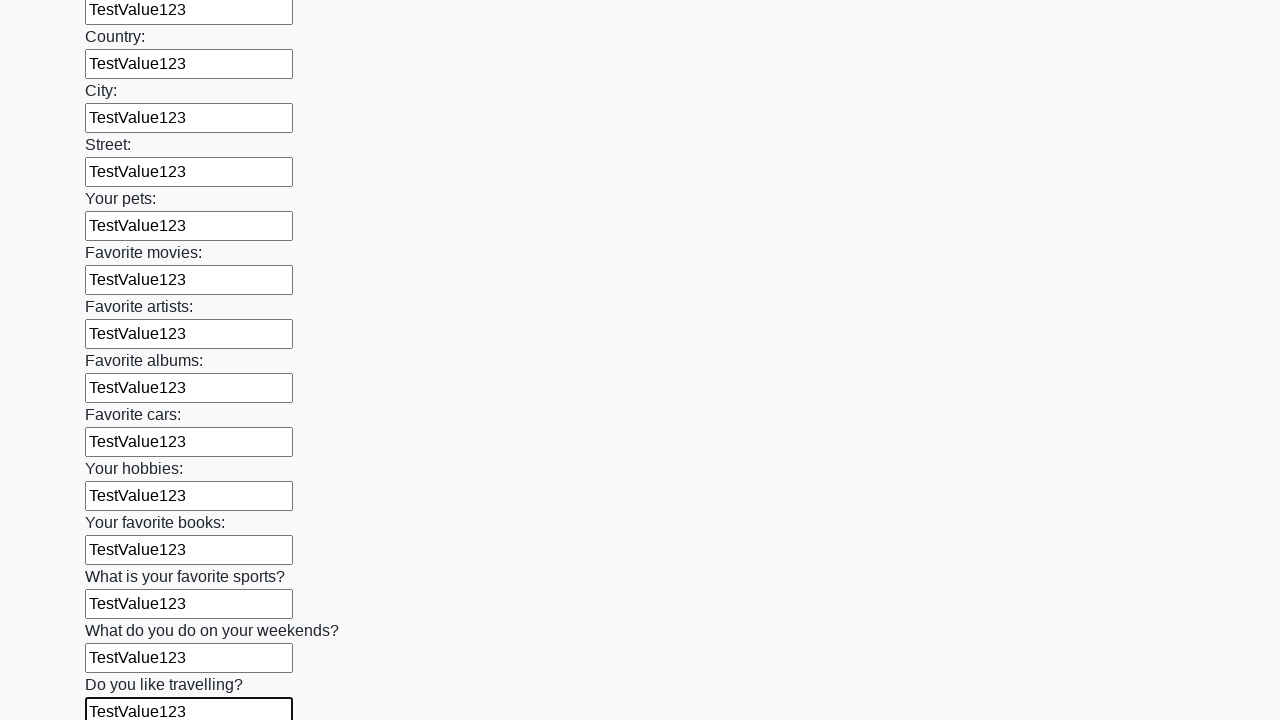

Filled an input field with 'TestValue123' on input >> nth=16
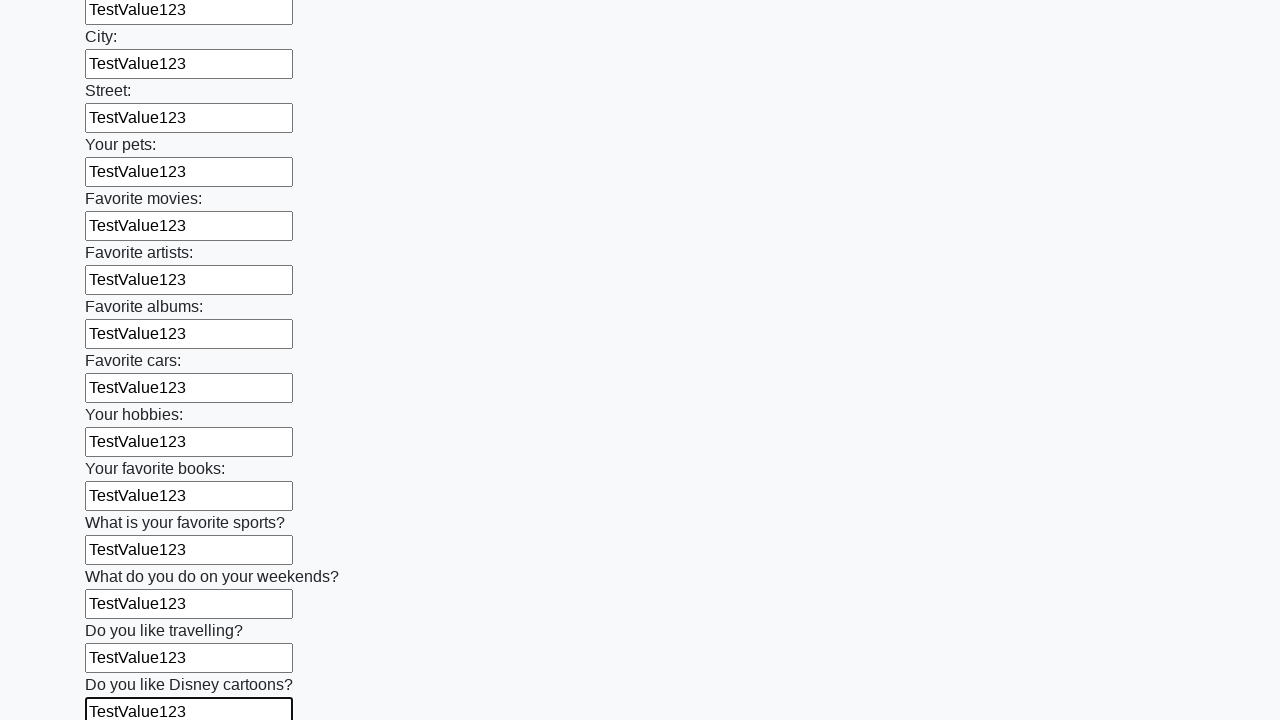

Filled an input field with 'TestValue123' on input >> nth=17
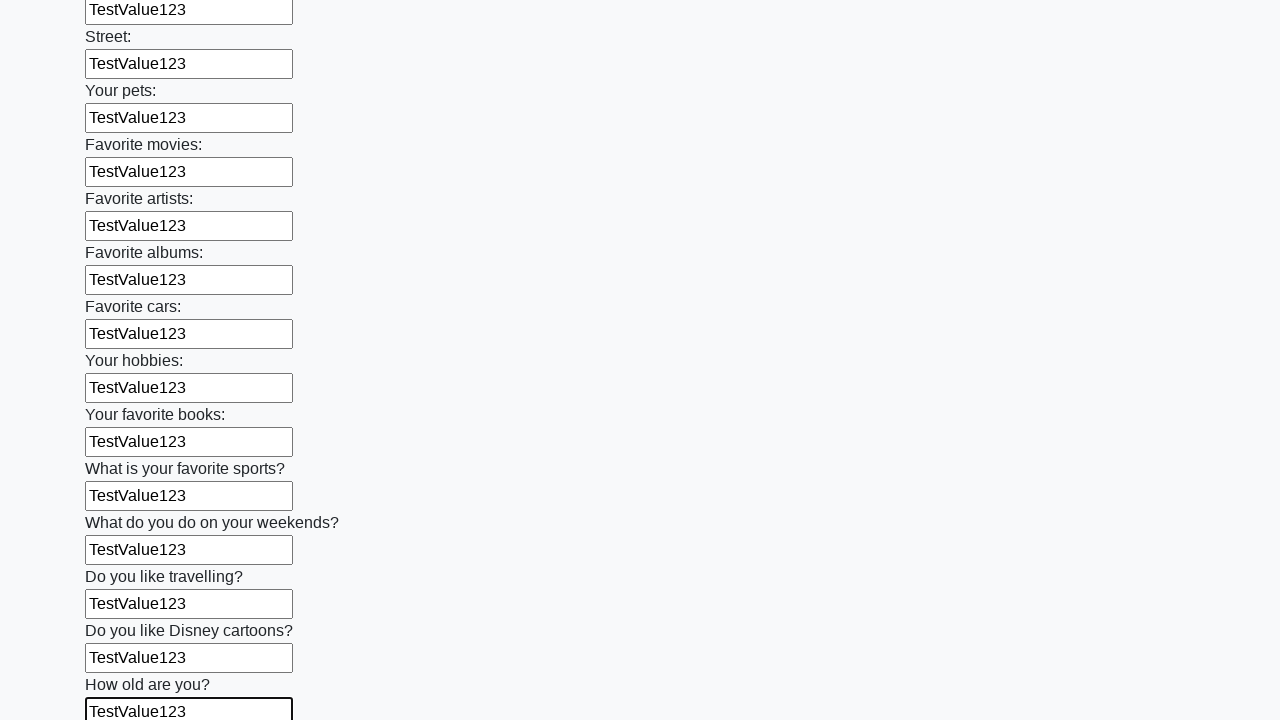

Filled an input field with 'TestValue123' on input >> nth=18
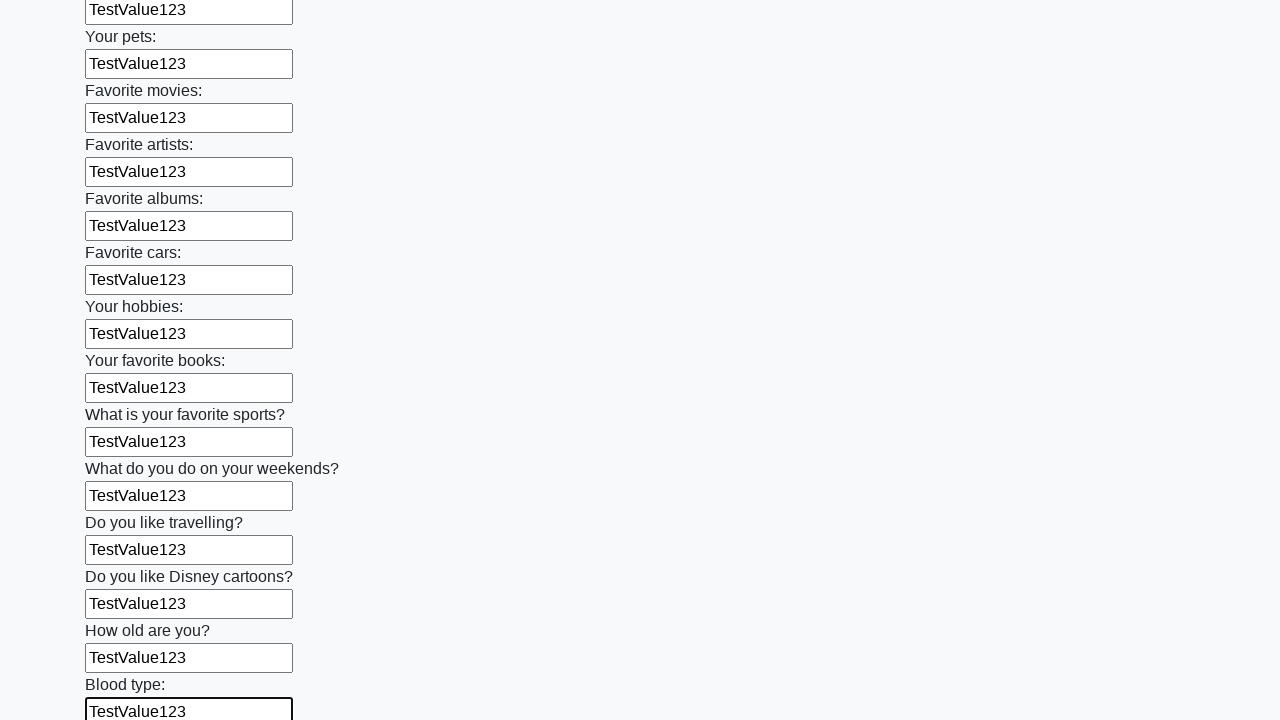

Filled an input field with 'TestValue123' on input >> nth=19
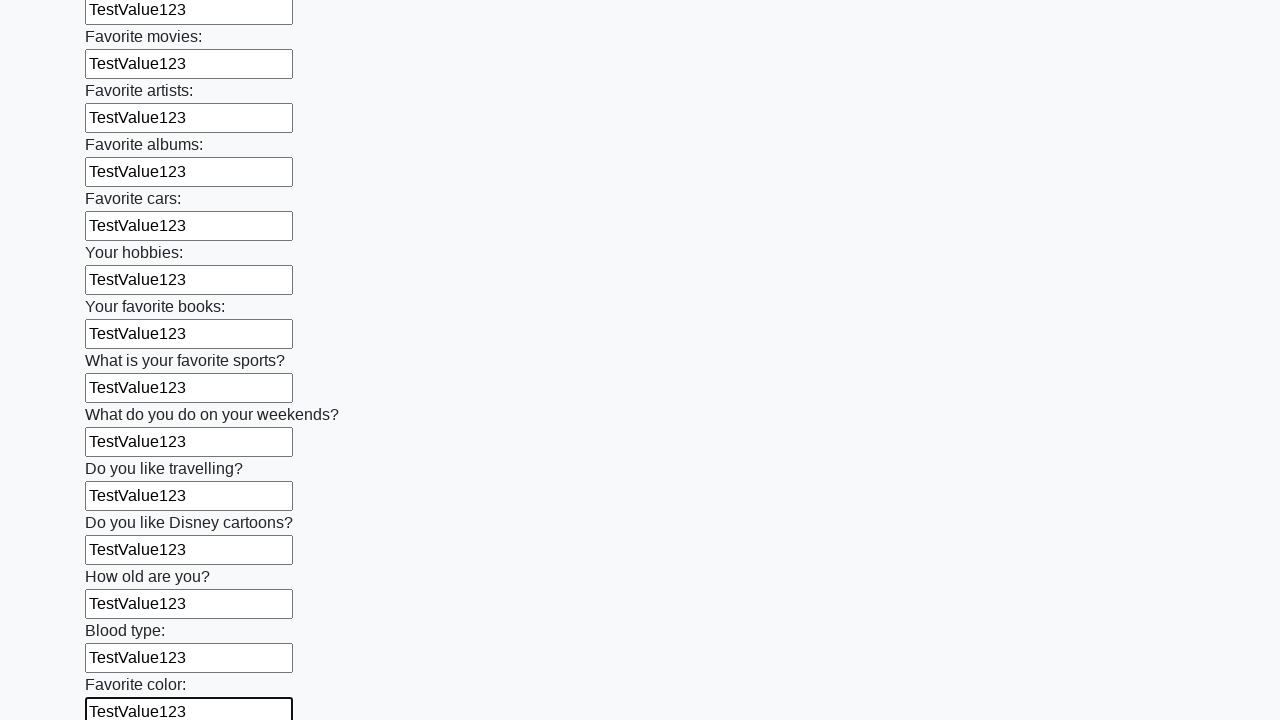

Filled an input field with 'TestValue123' on input >> nth=20
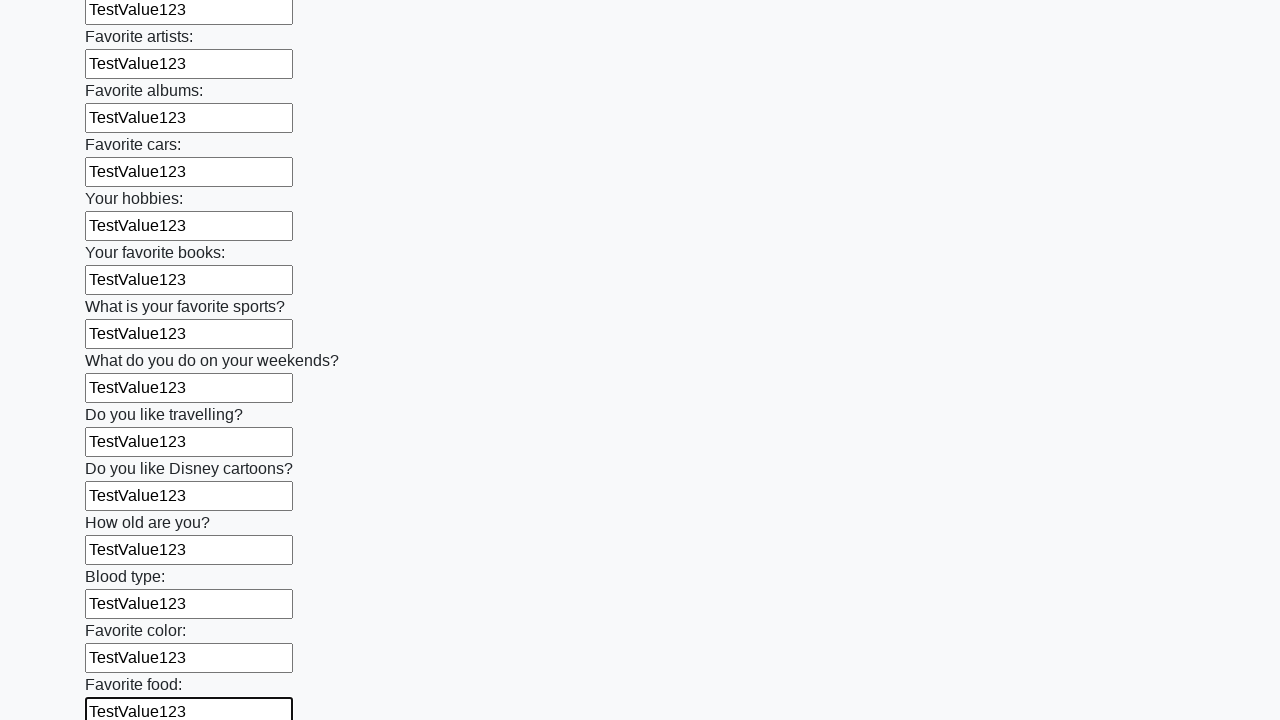

Filled an input field with 'TestValue123' on input >> nth=21
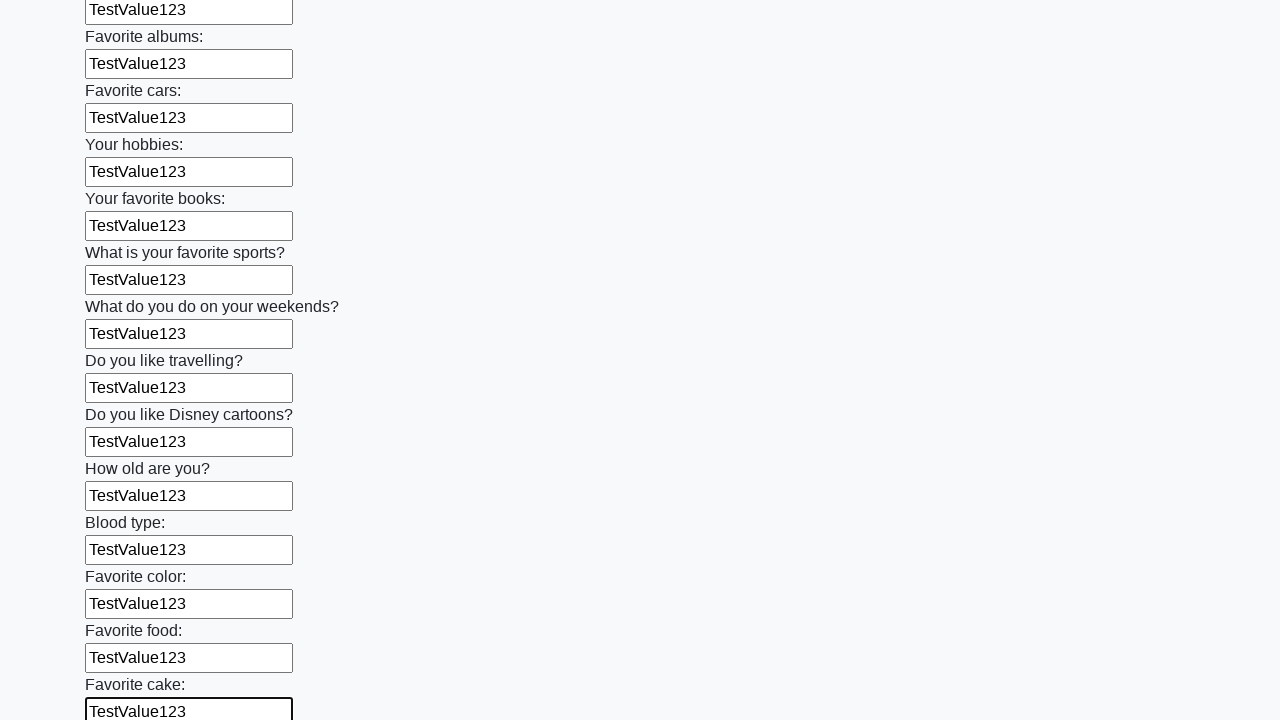

Filled an input field with 'TestValue123' on input >> nth=22
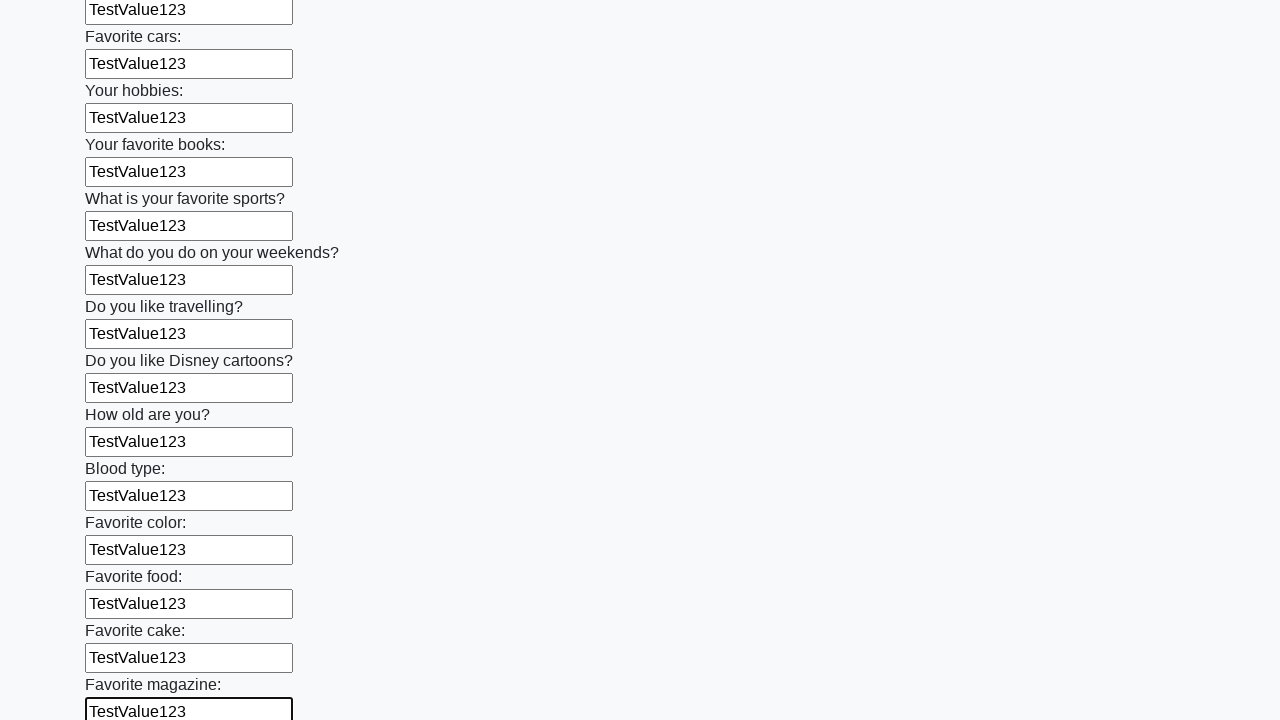

Filled an input field with 'TestValue123' on input >> nth=23
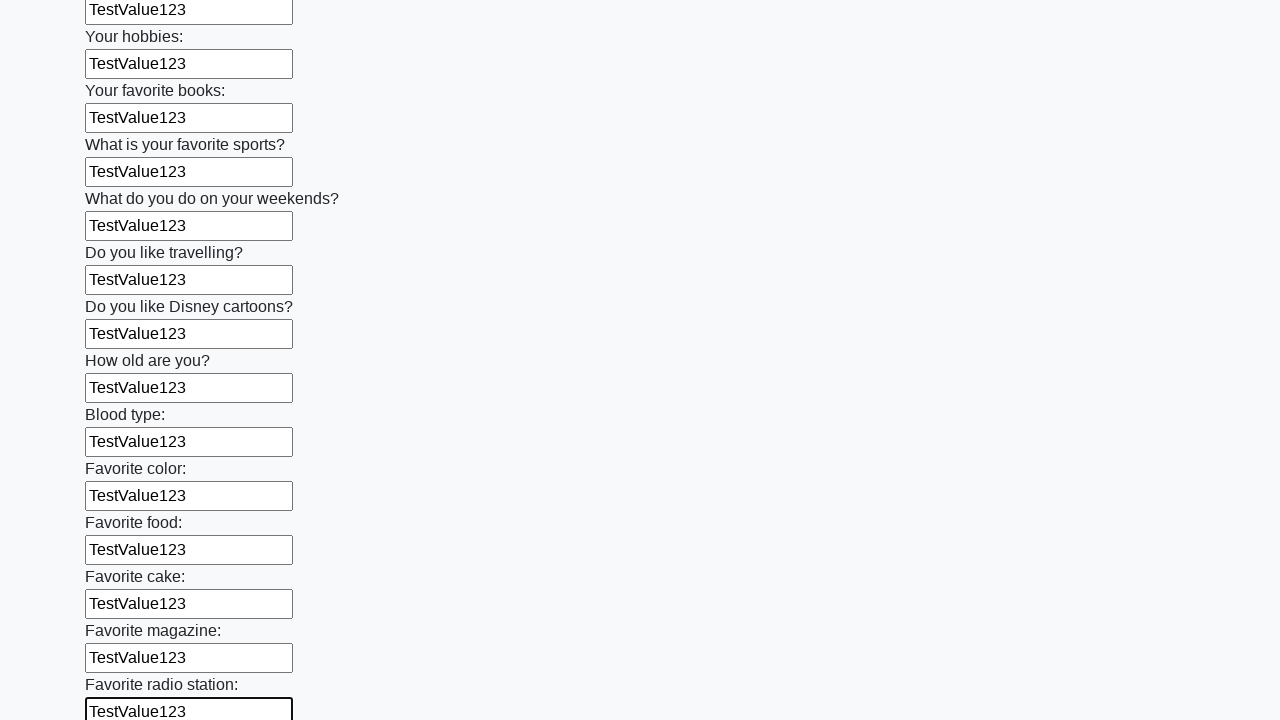

Filled an input field with 'TestValue123' on input >> nth=24
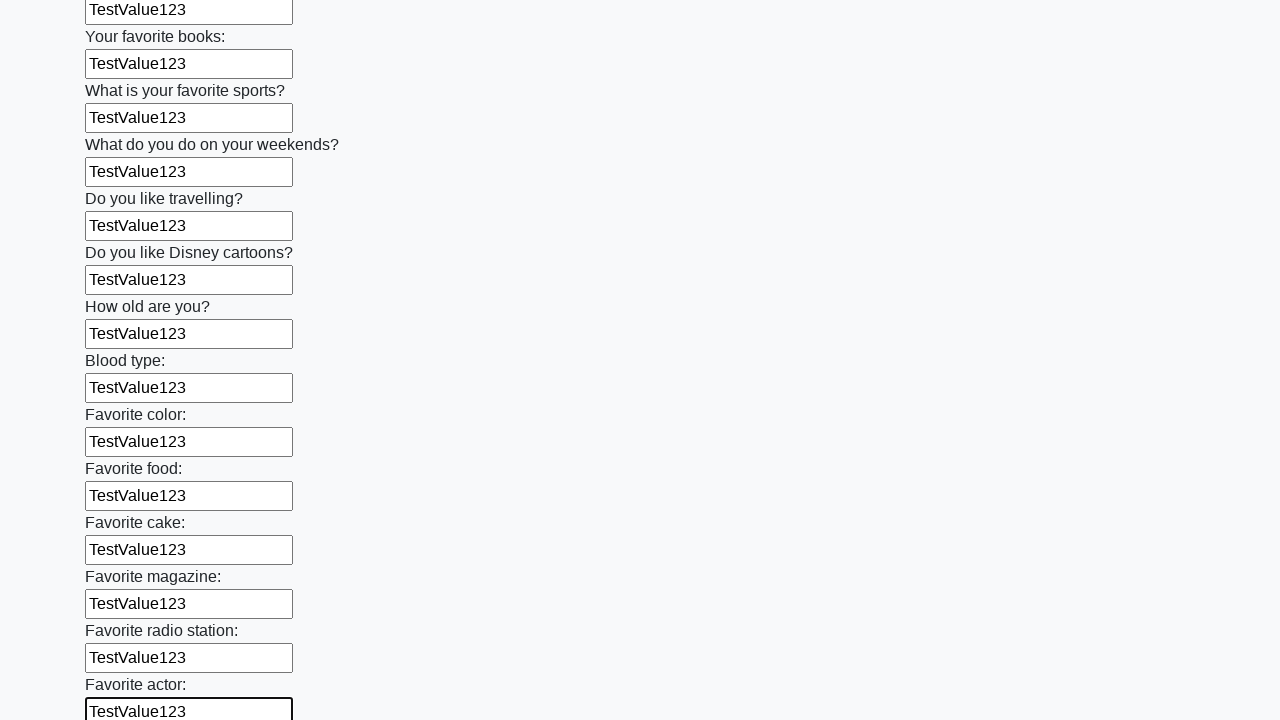

Filled an input field with 'TestValue123' on input >> nth=25
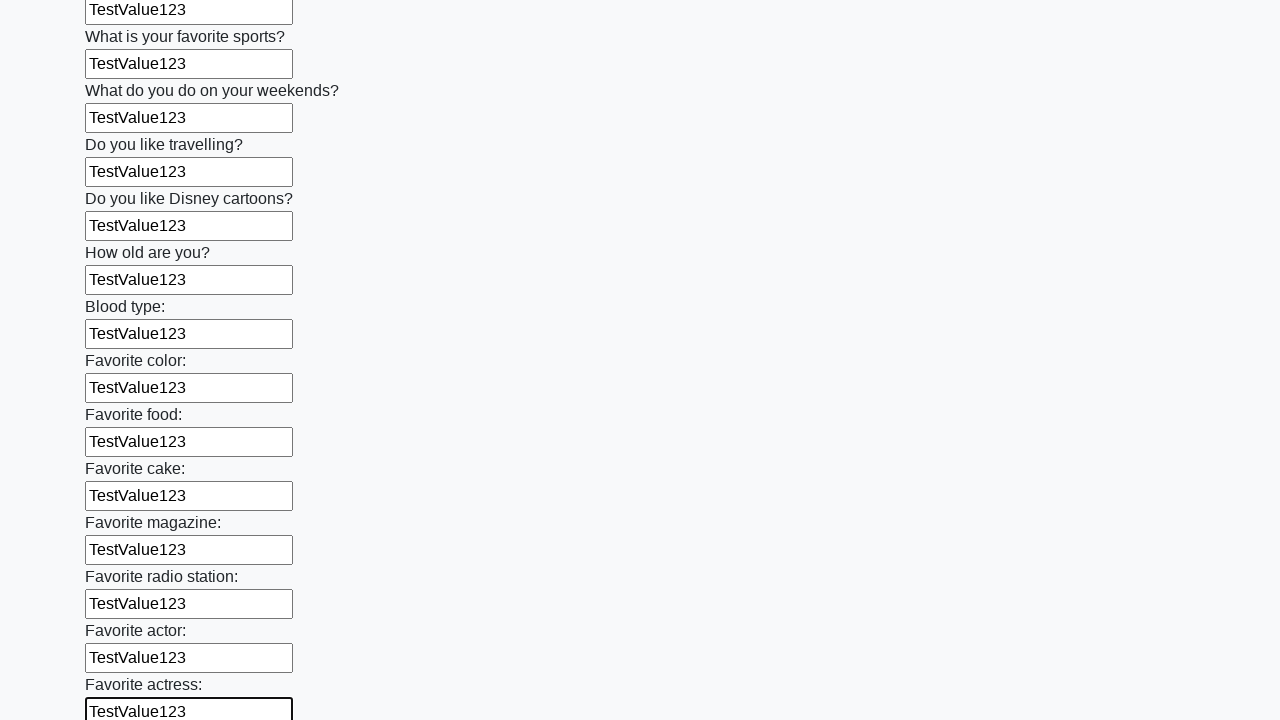

Filled an input field with 'TestValue123' on input >> nth=26
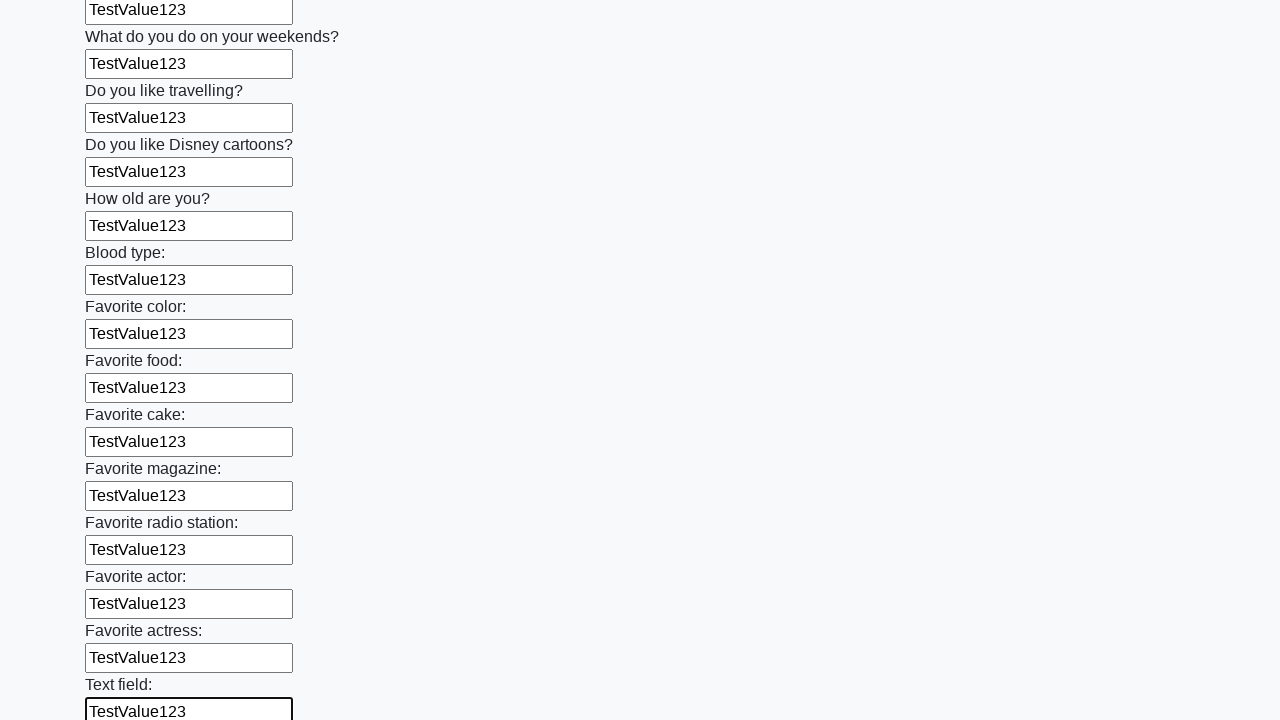

Filled an input field with 'TestValue123' on input >> nth=27
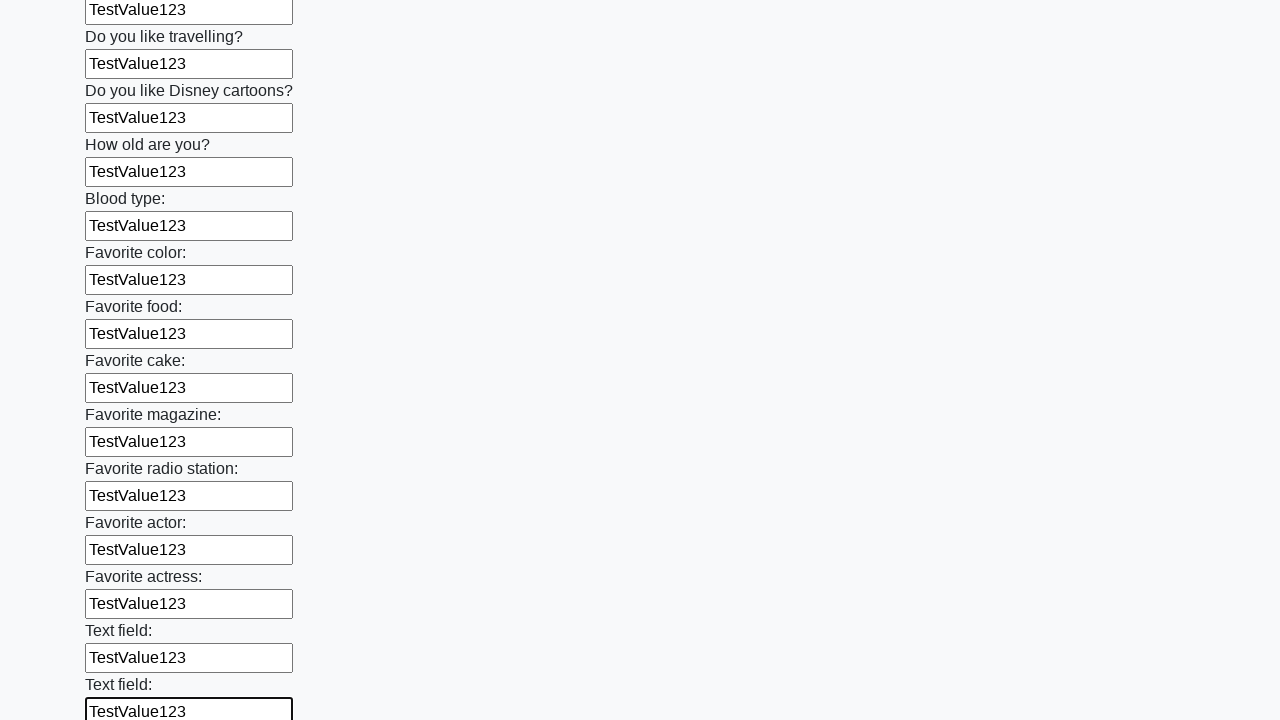

Filled an input field with 'TestValue123' on input >> nth=28
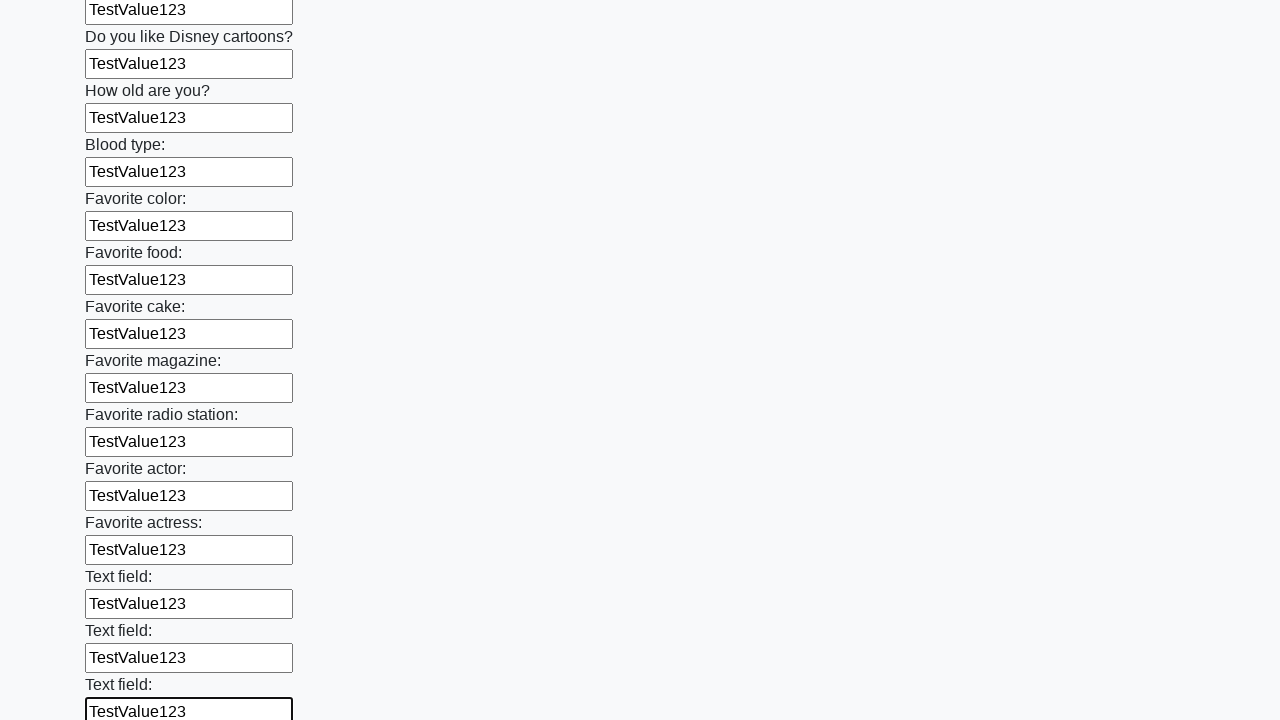

Filled an input field with 'TestValue123' on input >> nth=29
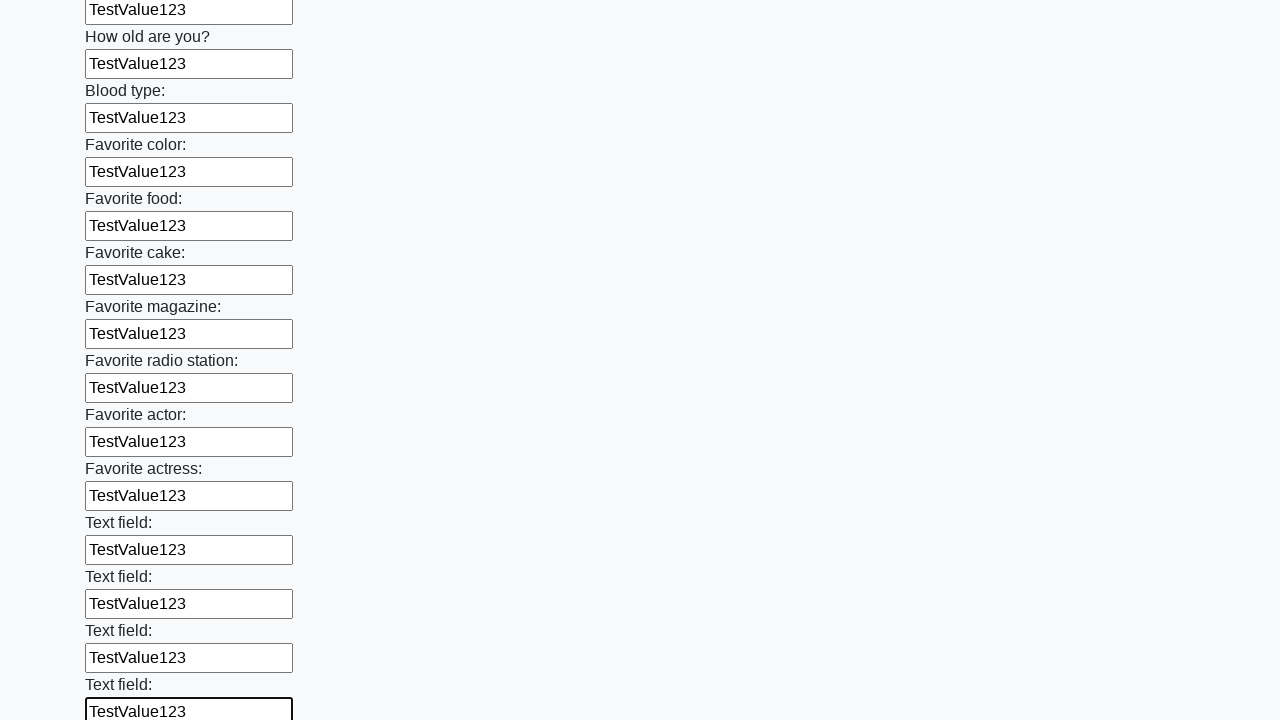

Filled an input field with 'TestValue123' on input >> nth=30
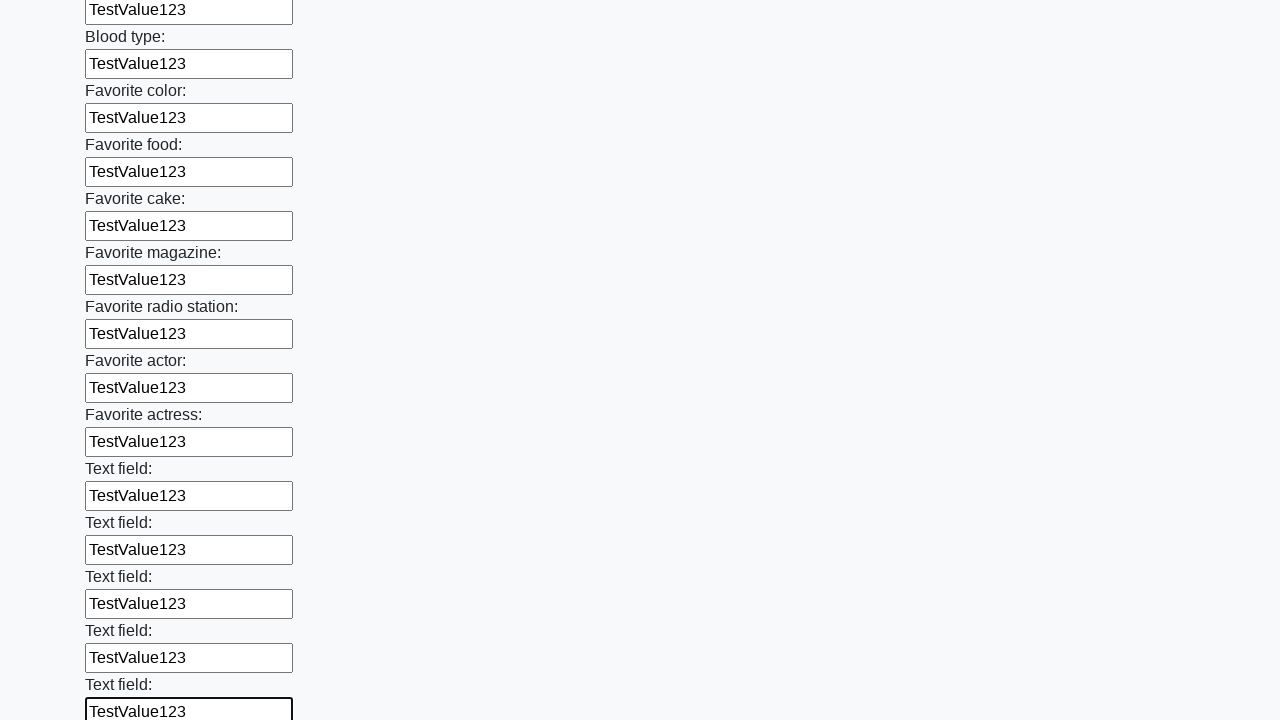

Filled an input field with 'TestValue123' on input >> nth=31
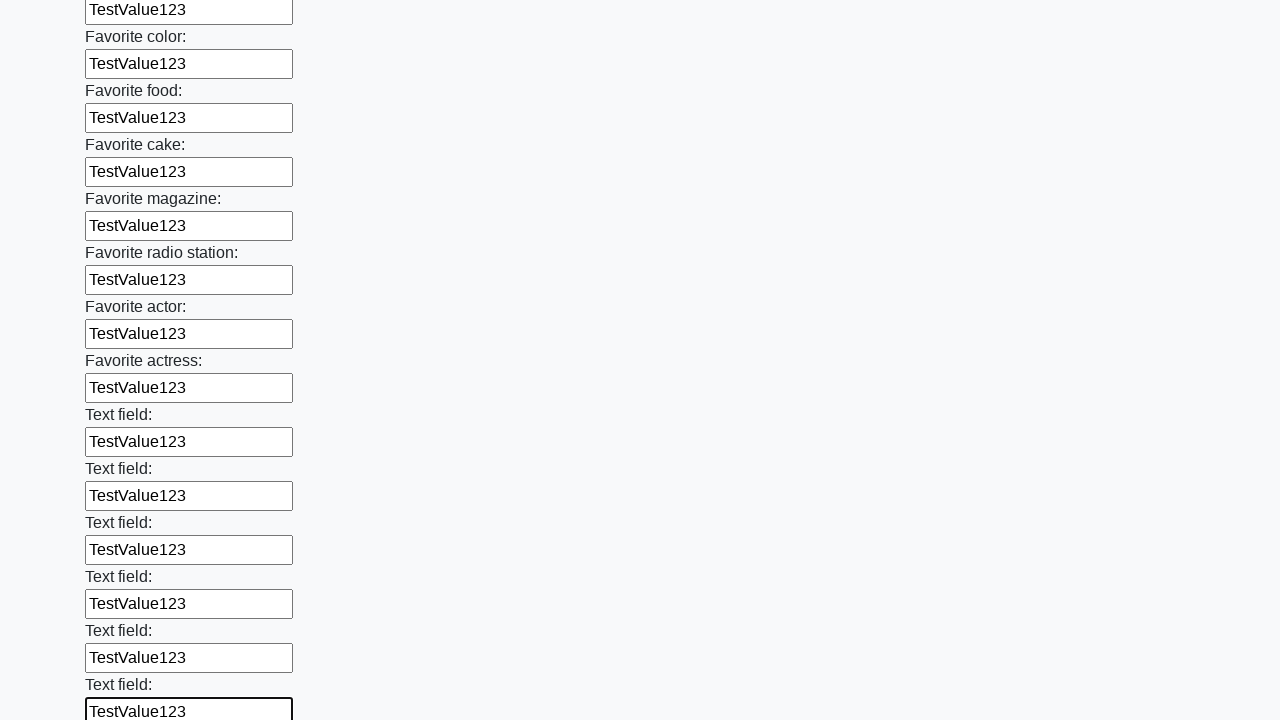

Filled an input field with 'TestValue123' on input >> nth=32
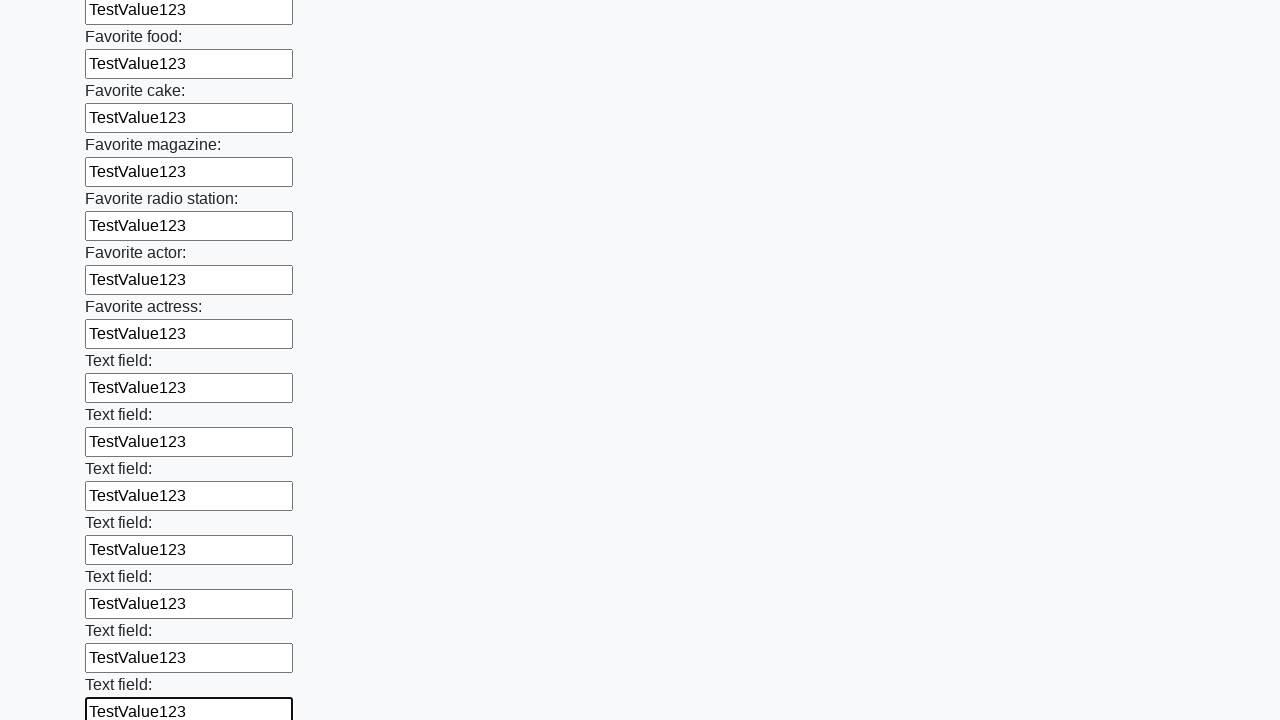

Filled an input field with 'TestValue123' on input >> nth=33
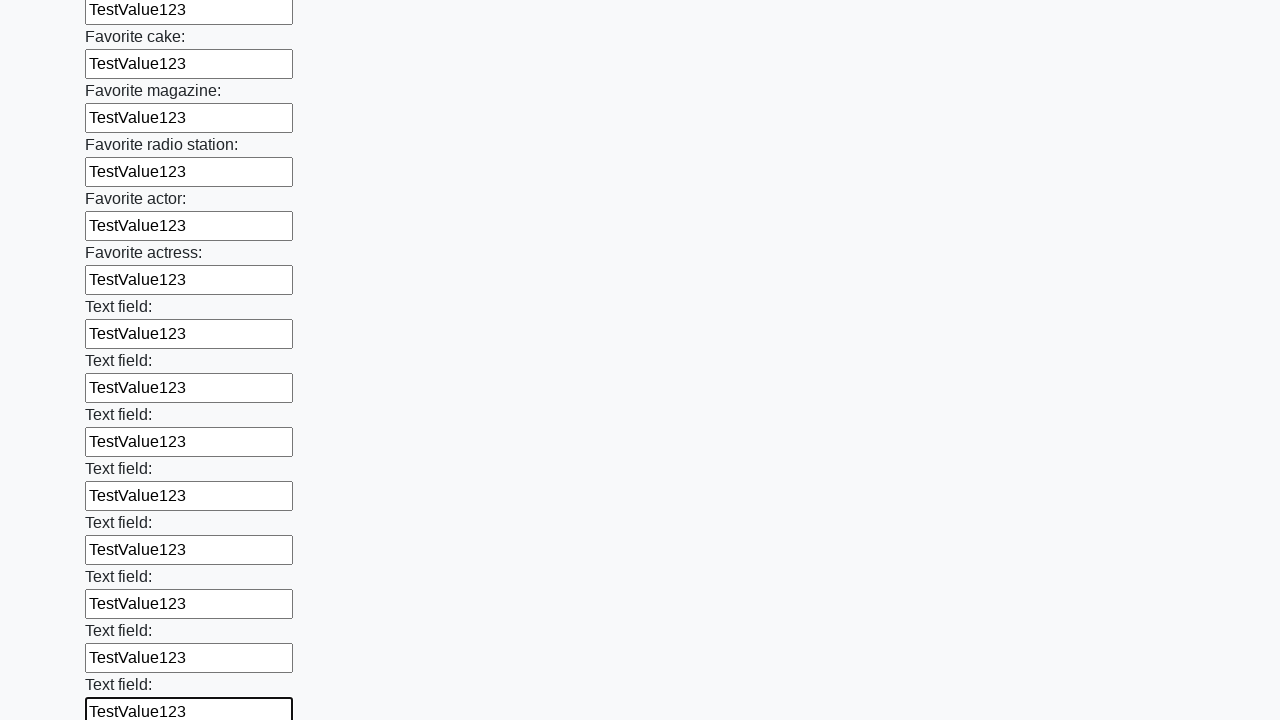

Filled an input field with 'TestValue123' on input >> nth=34
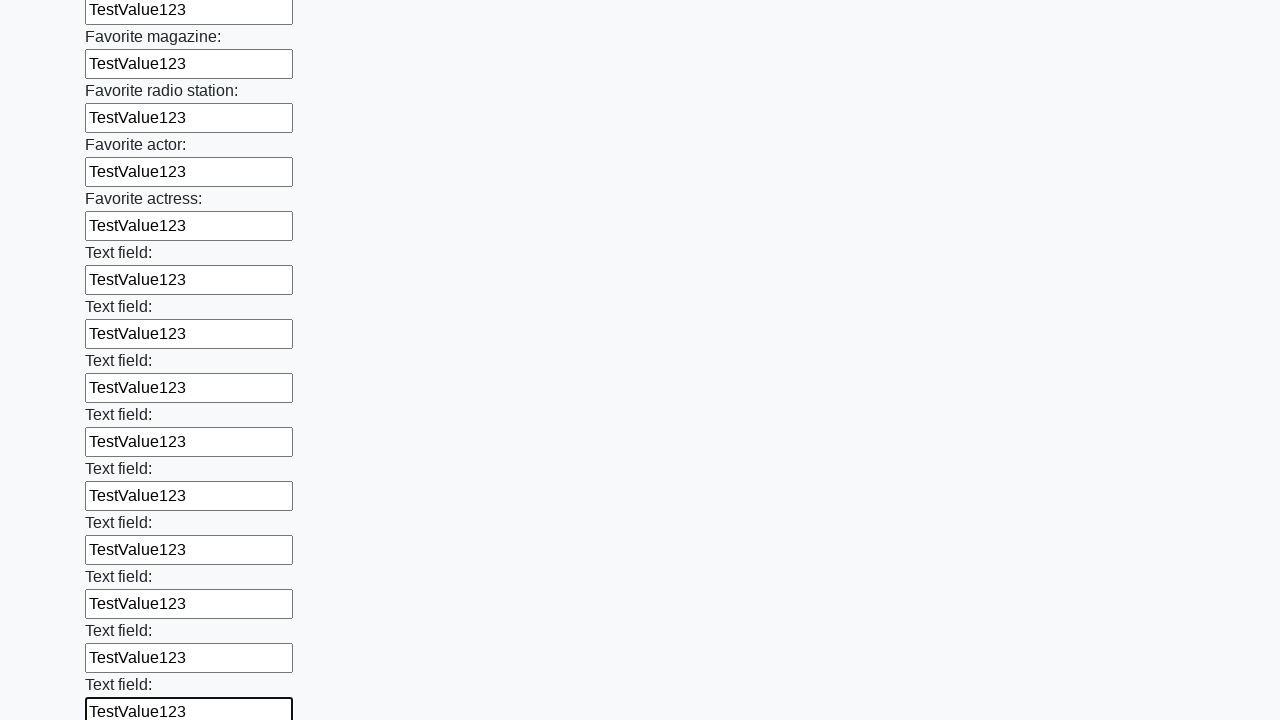

Filled an input field with 'TestValue123' on input >> nth=35
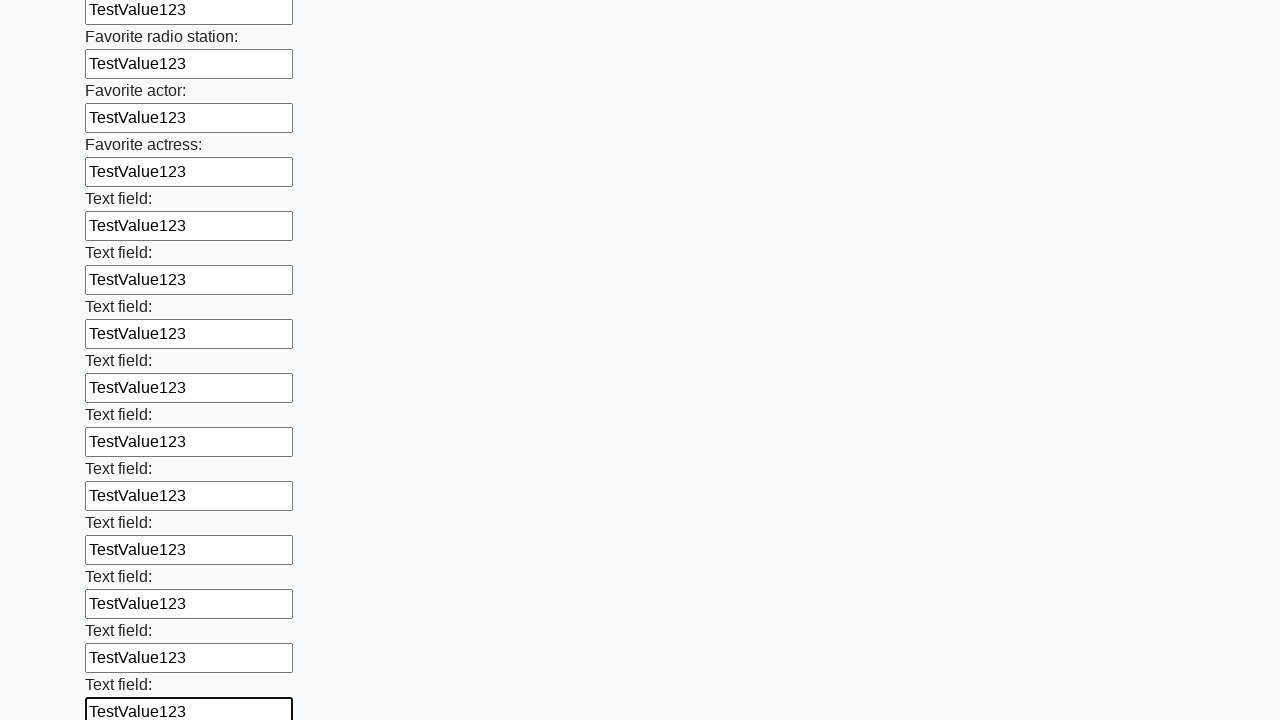

Filled an input field with 'TestValue123' on input >> nth=36
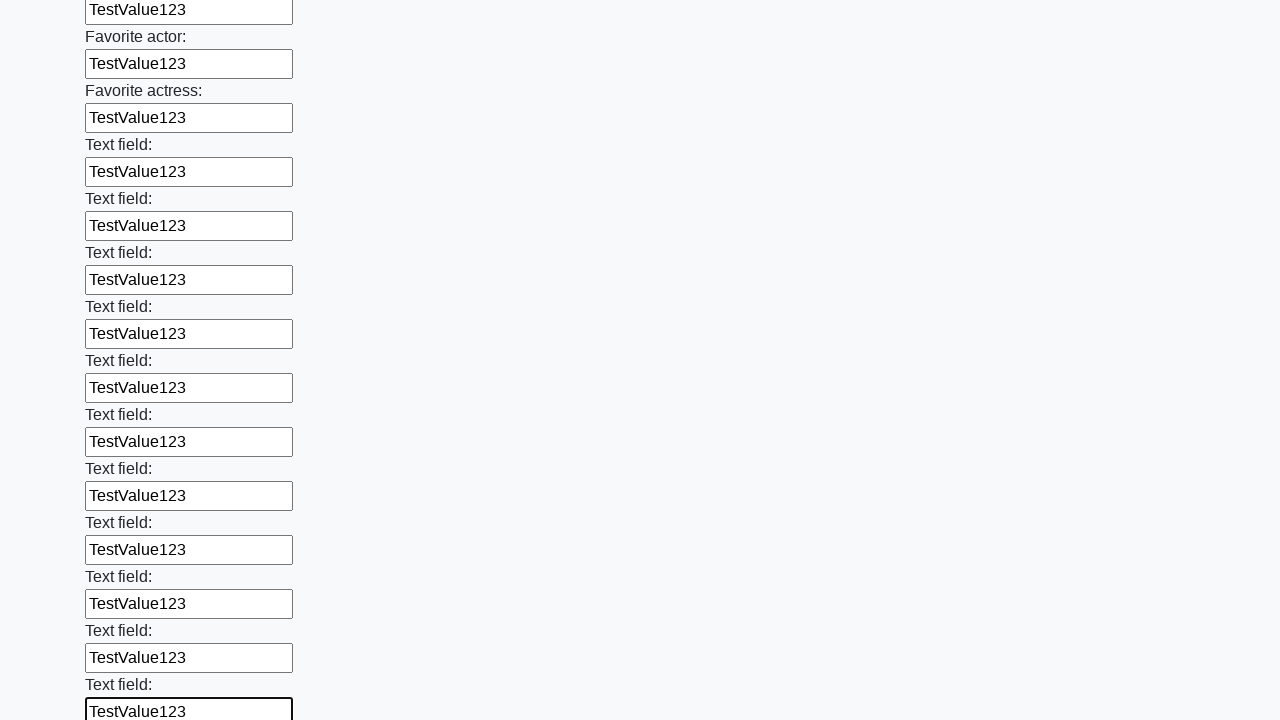

Filled an input field with 'TestValue123' on input >> nth=37
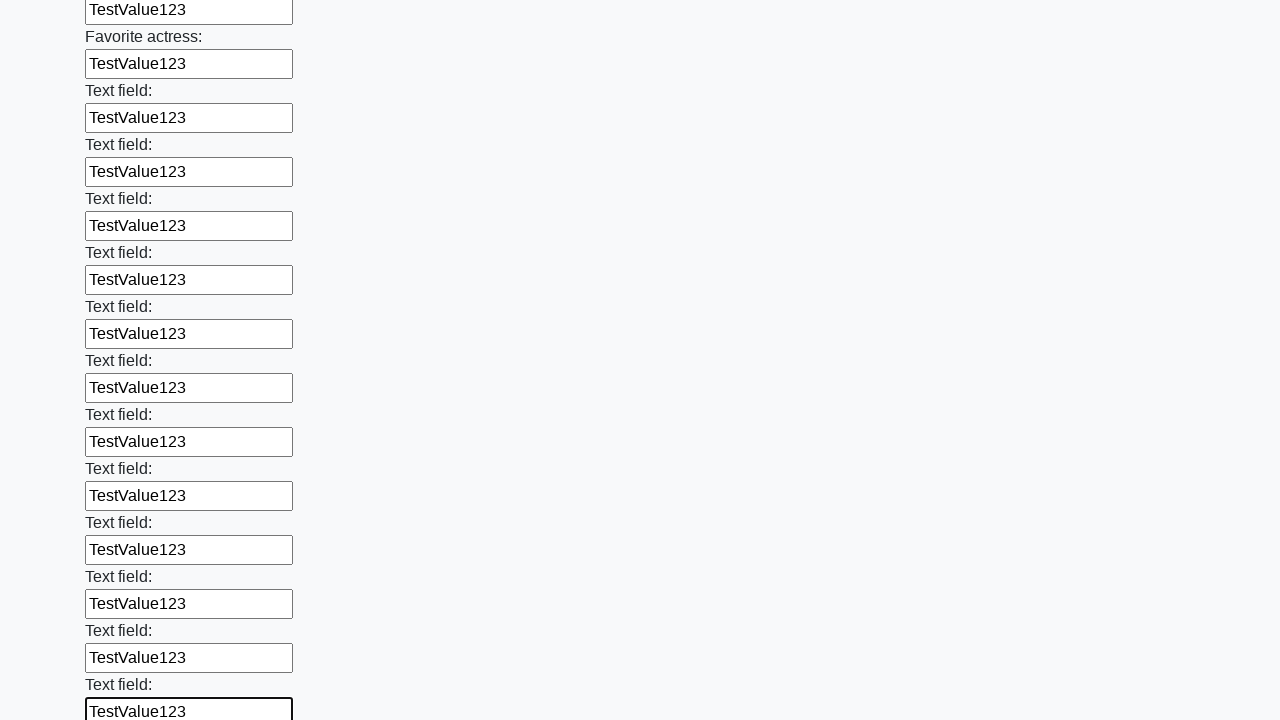

Filled an input field with 'TestValue123' on input >> nth=38
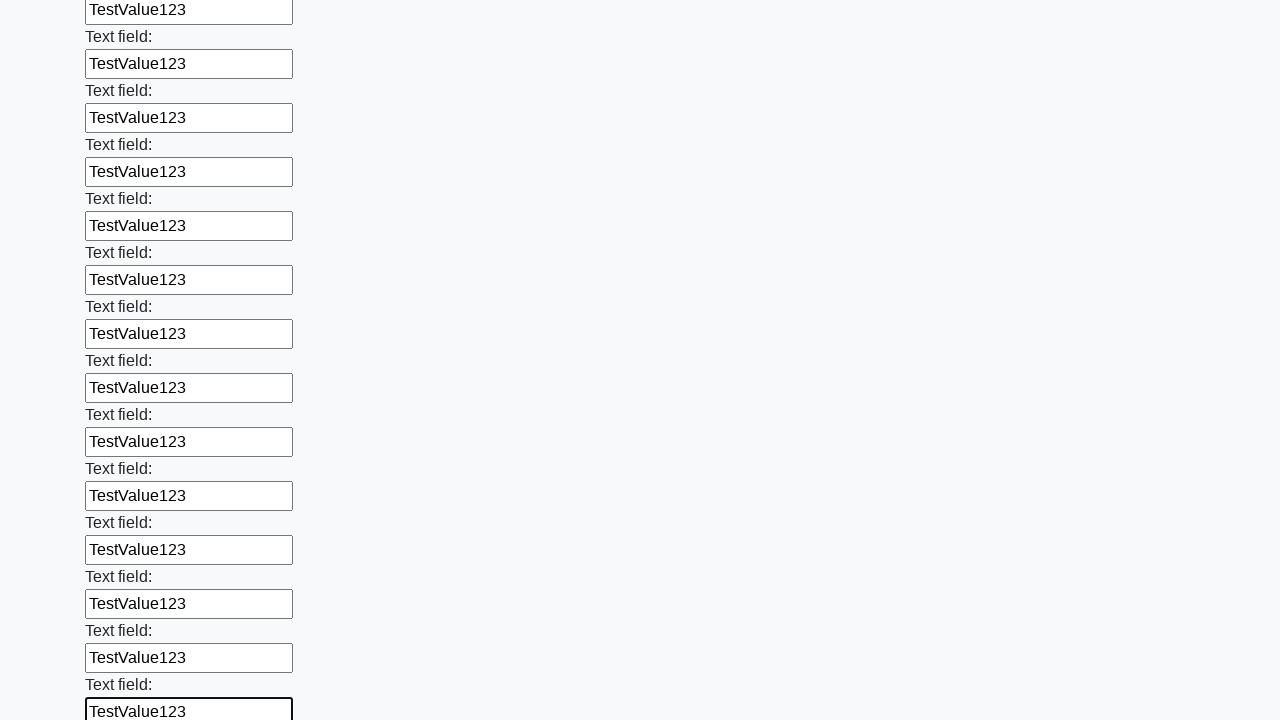

Filled an input field with 'TestValue123' on input >> nth=39
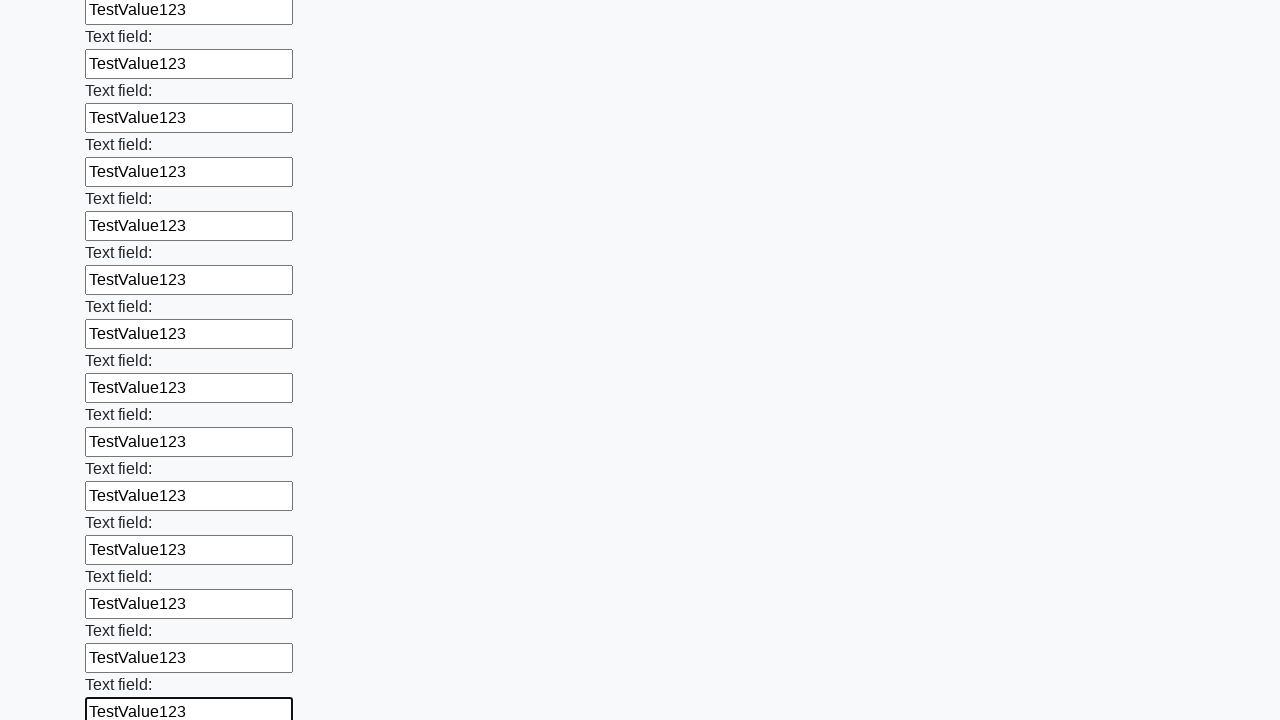

Filled an input field with 'TestValue123' on input >> nth=40
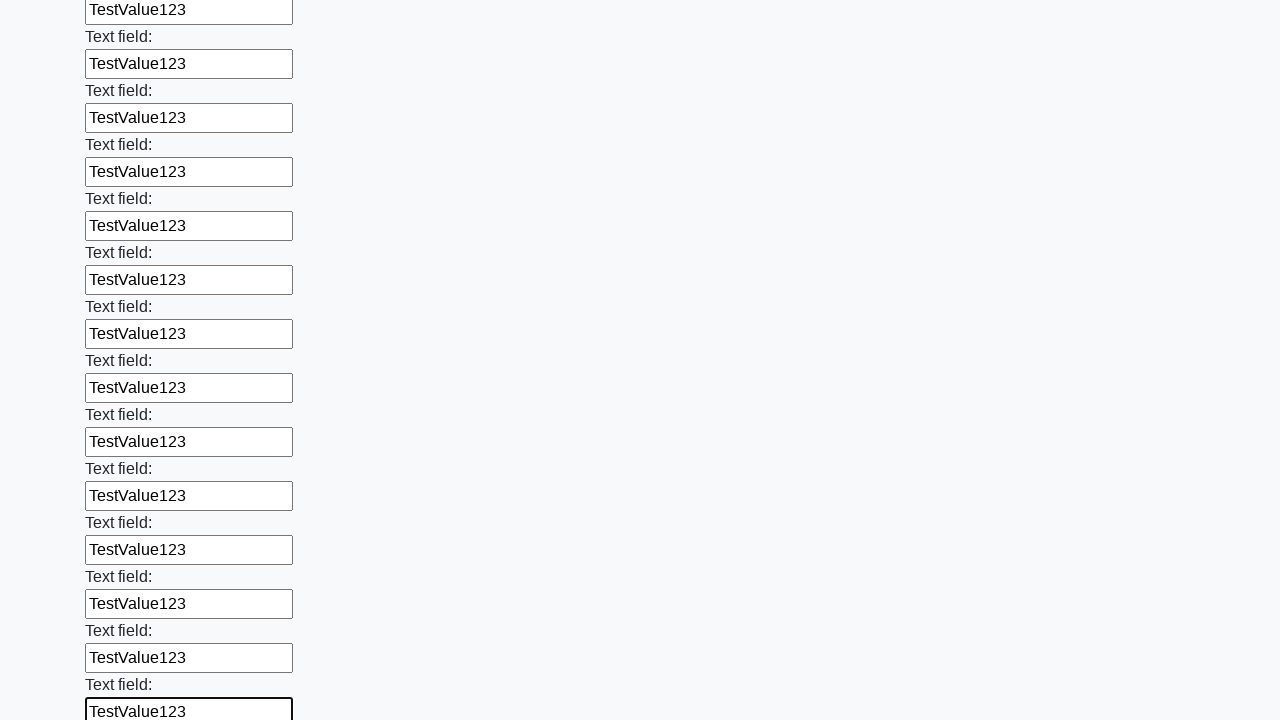

Filled an input field with 'TestValue123' on input >> nth=41
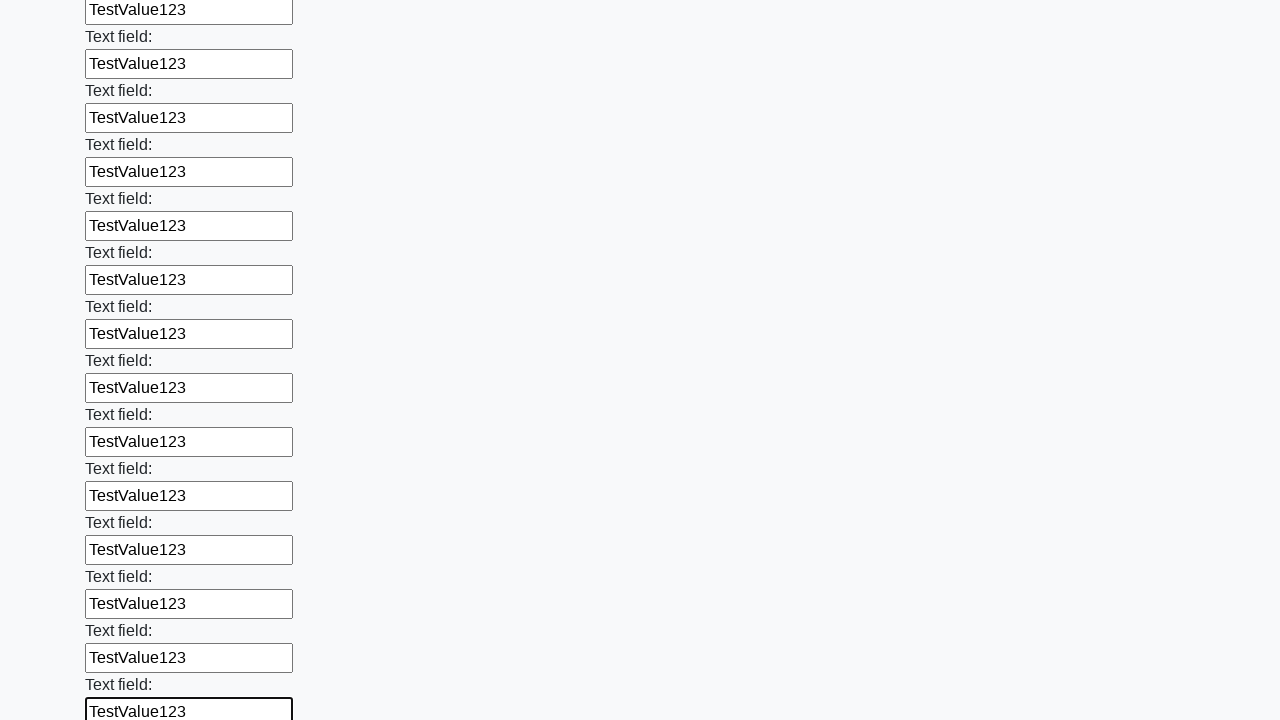

Filled an input field with 'TestValue123' on input >> nth=42
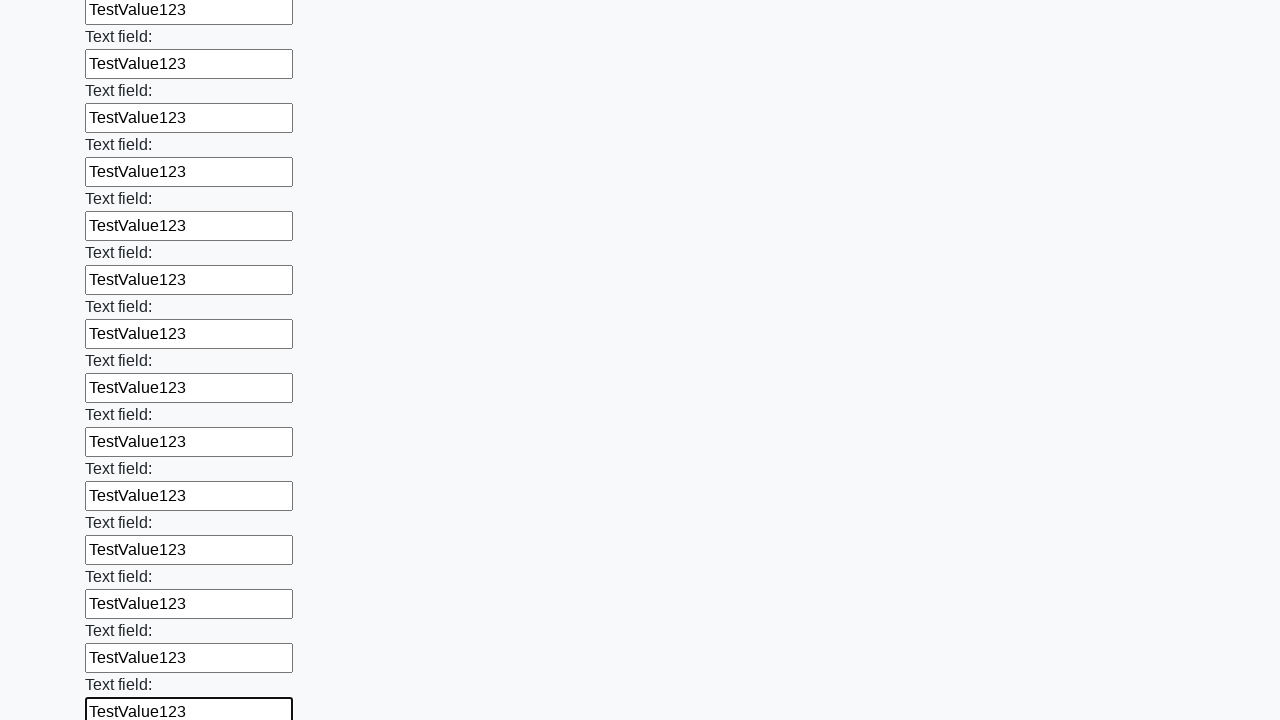

Filled an input field with 'TestValue123' on input >> nth=43
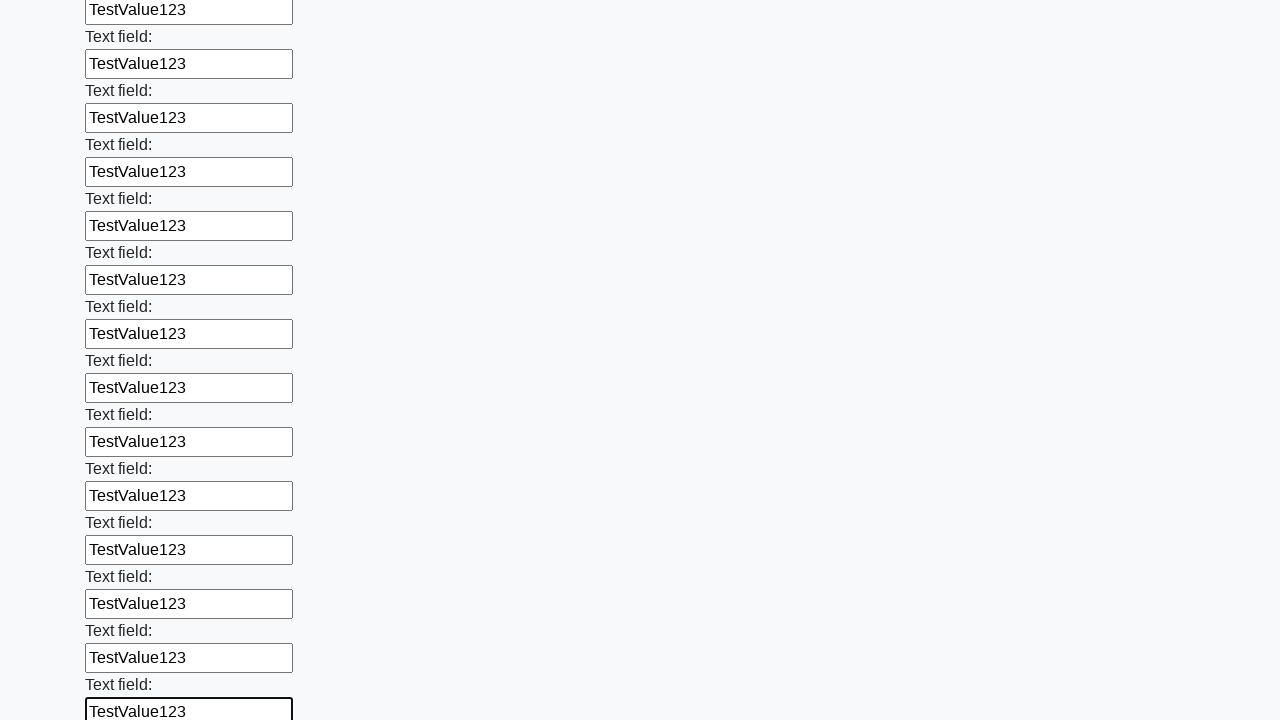

Filled an input field with 'TestValue123' on input >> nth=44
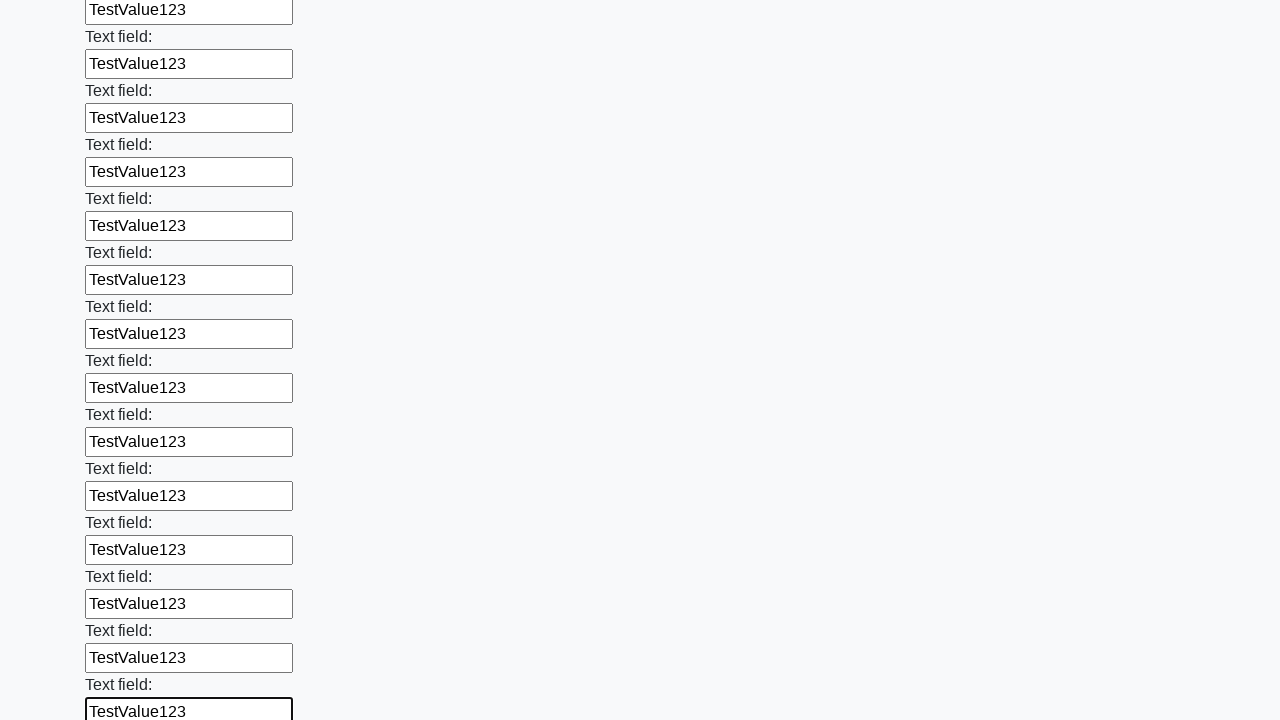

Filled an input field with 'TestValue123' on input >> nth=45
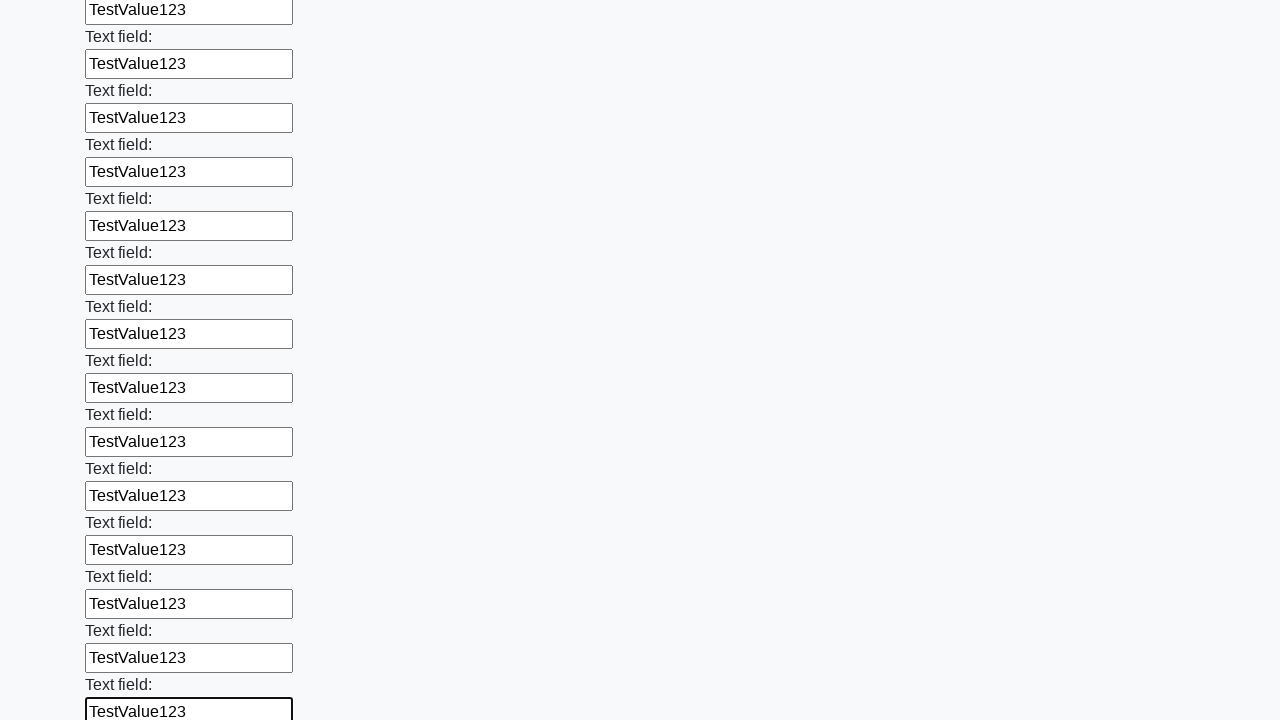

Filled an input field with 'TestValue123' on input >> nth=46
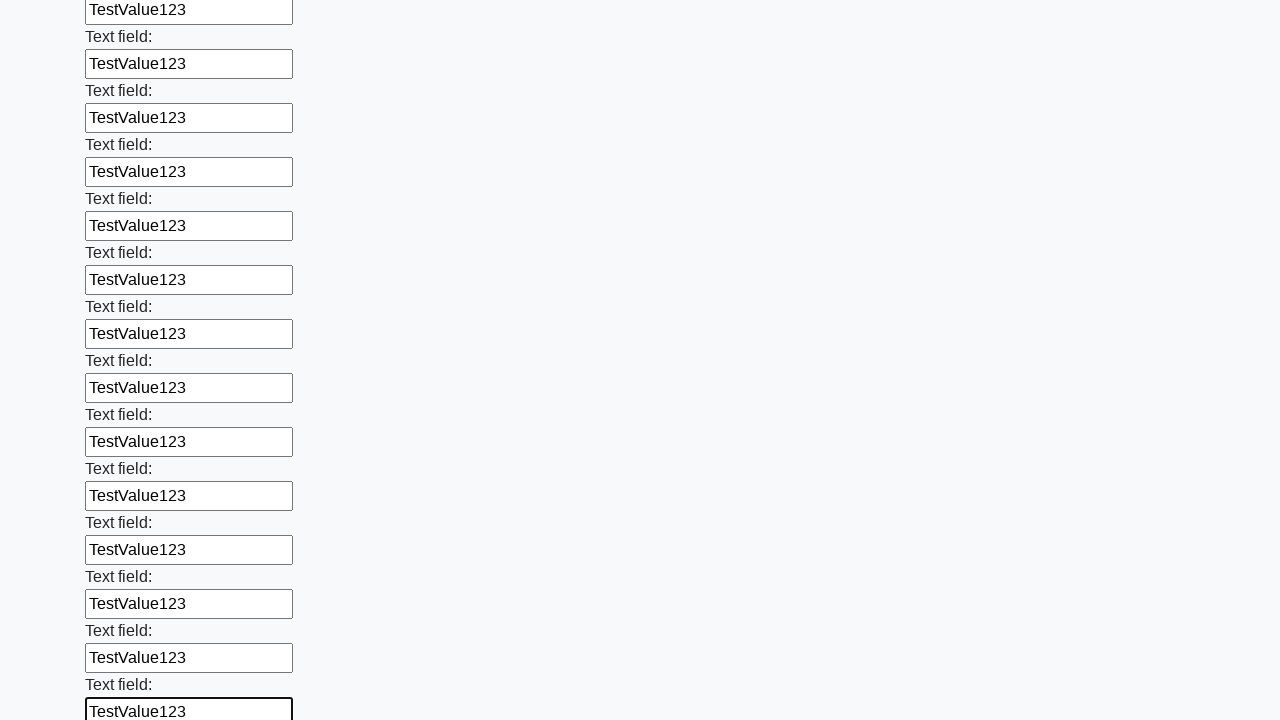

Filled an input field with 'TestValue123' on input >> nth=47
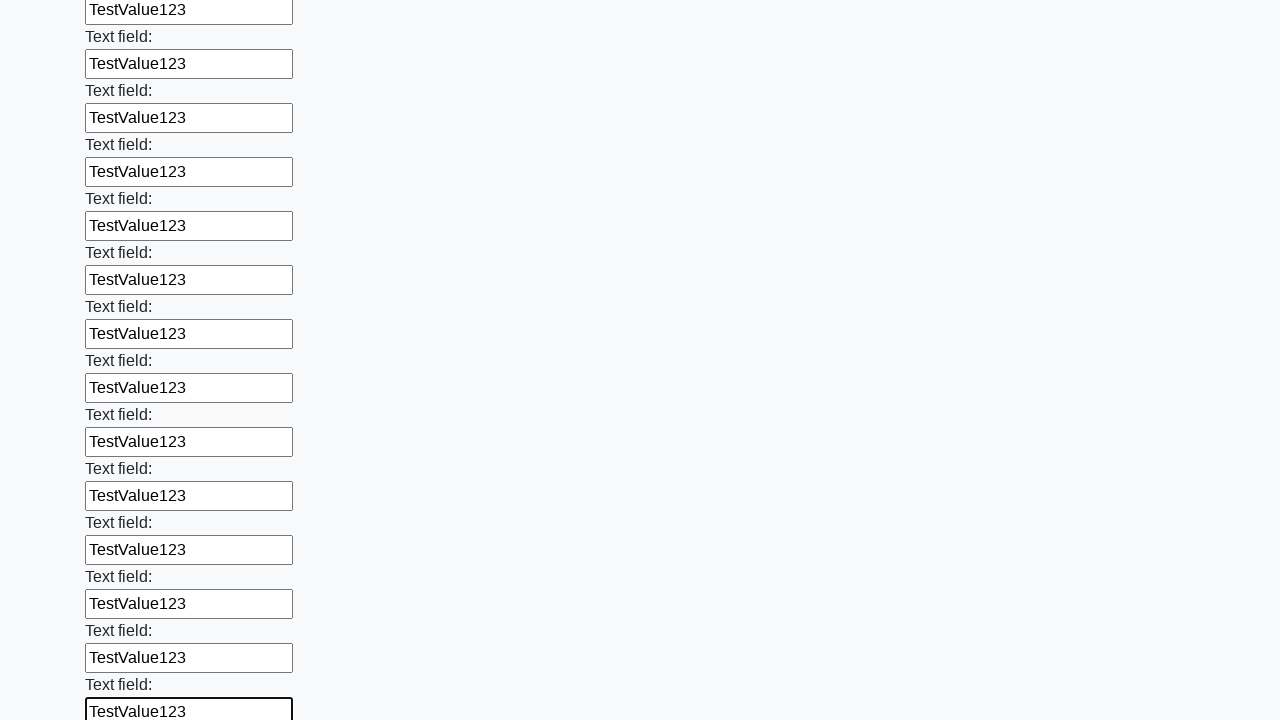

Filled an input field with 'TestValue123' on input >> nth=48
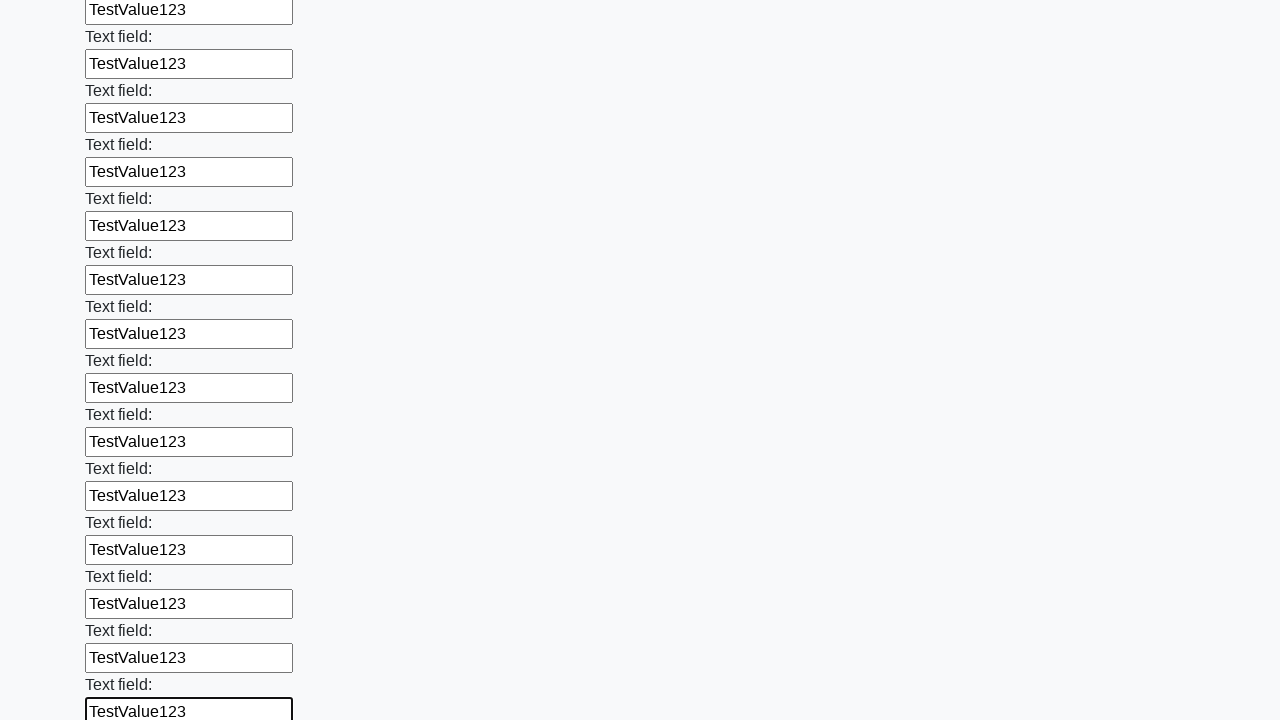

Filled an input field with 'TestValue123' on input >> nth=49
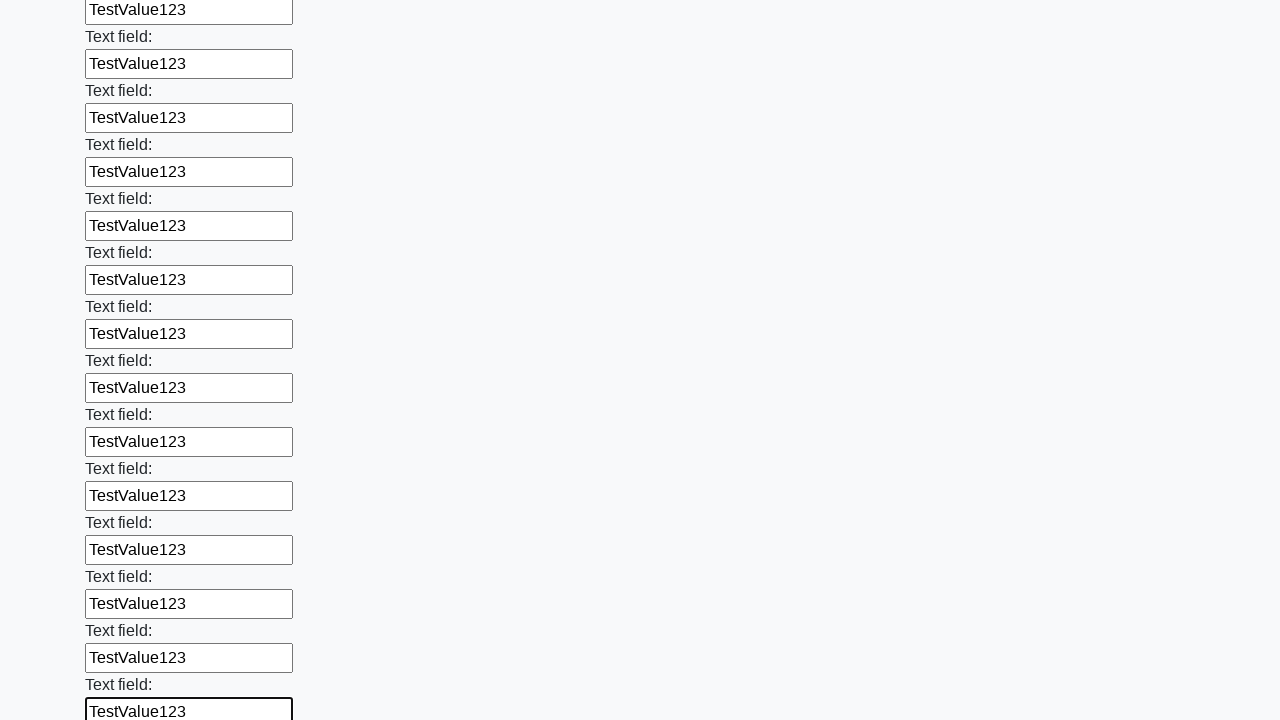

Filled an input field with 'TestValue123' on input >> nth=50
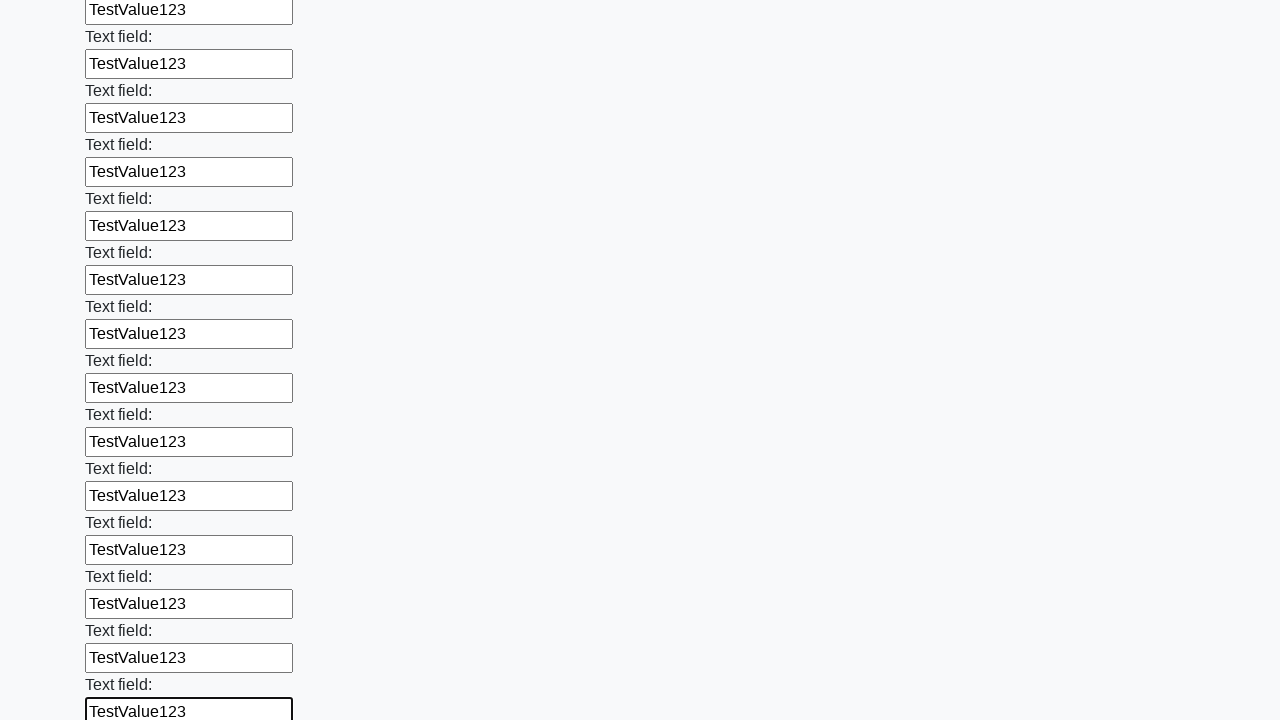

Filled an input field with 'TestValue123' on input >> nth=51
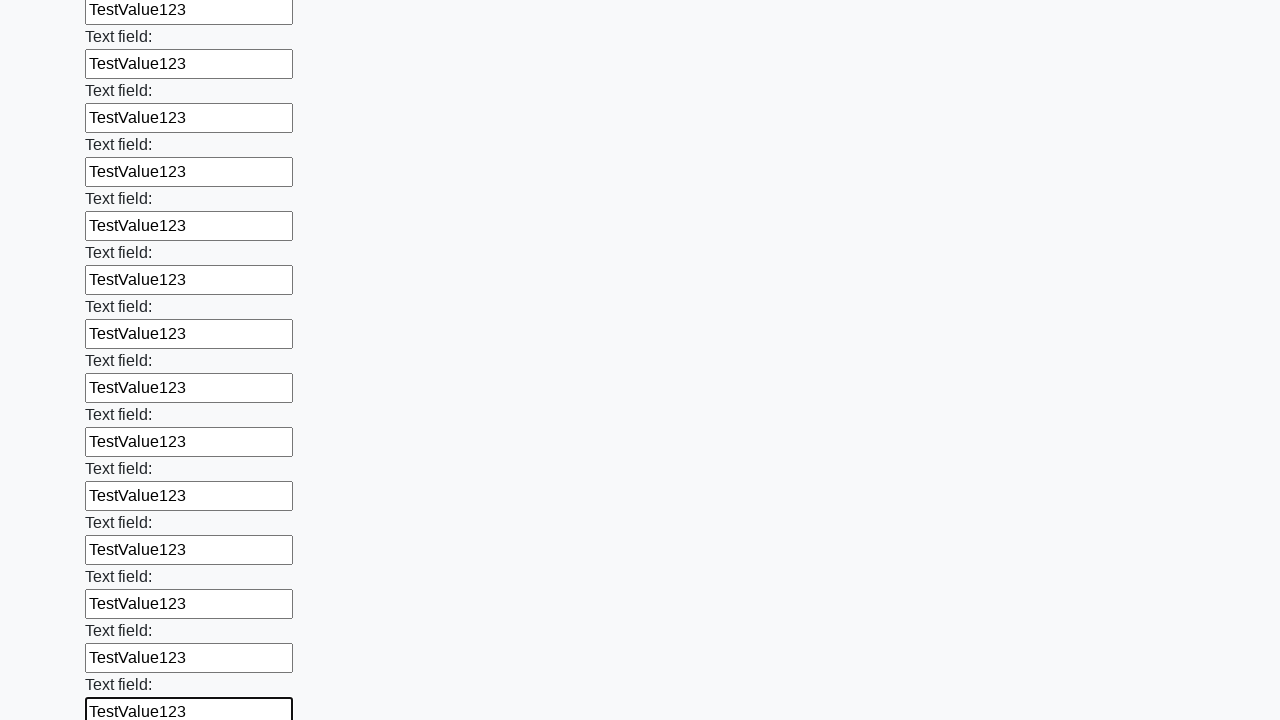

Filled an input field with 'TestValue123' on input >> nth=52
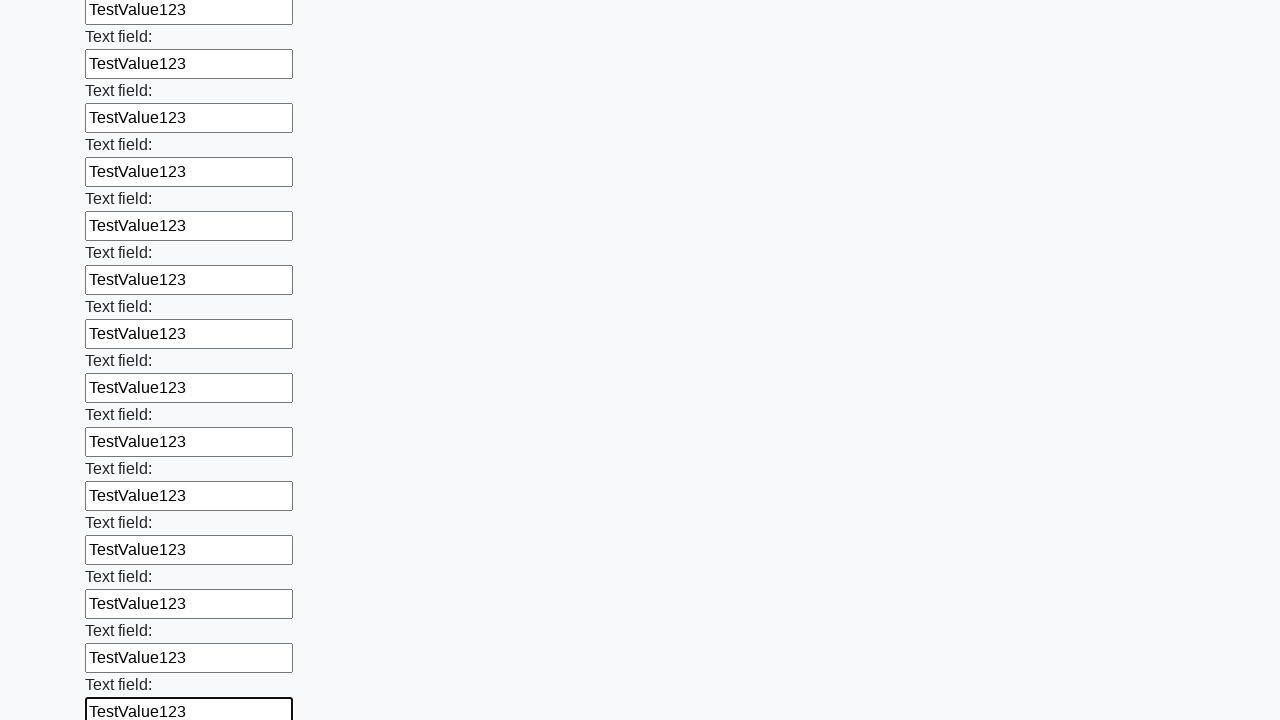

Filled an input field with 'TestValue123' on input >> nth=53
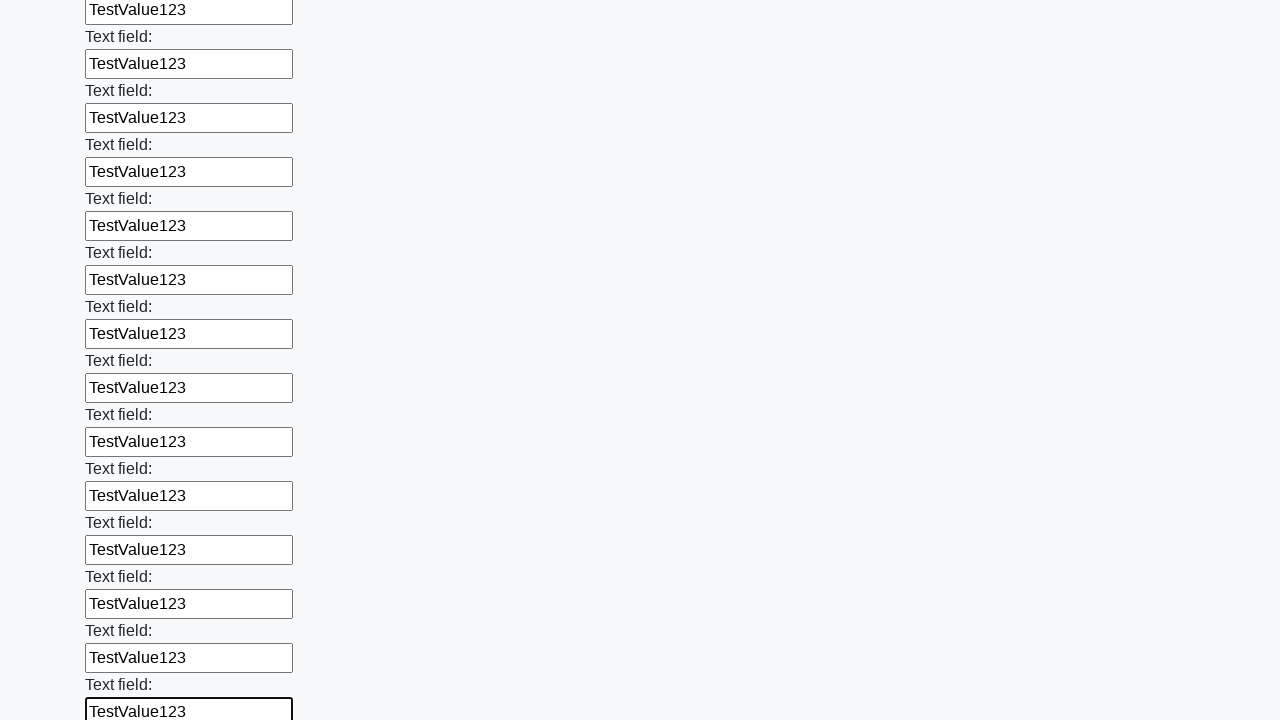

Filled an input field with 'TestValue123' on input >> nth=54
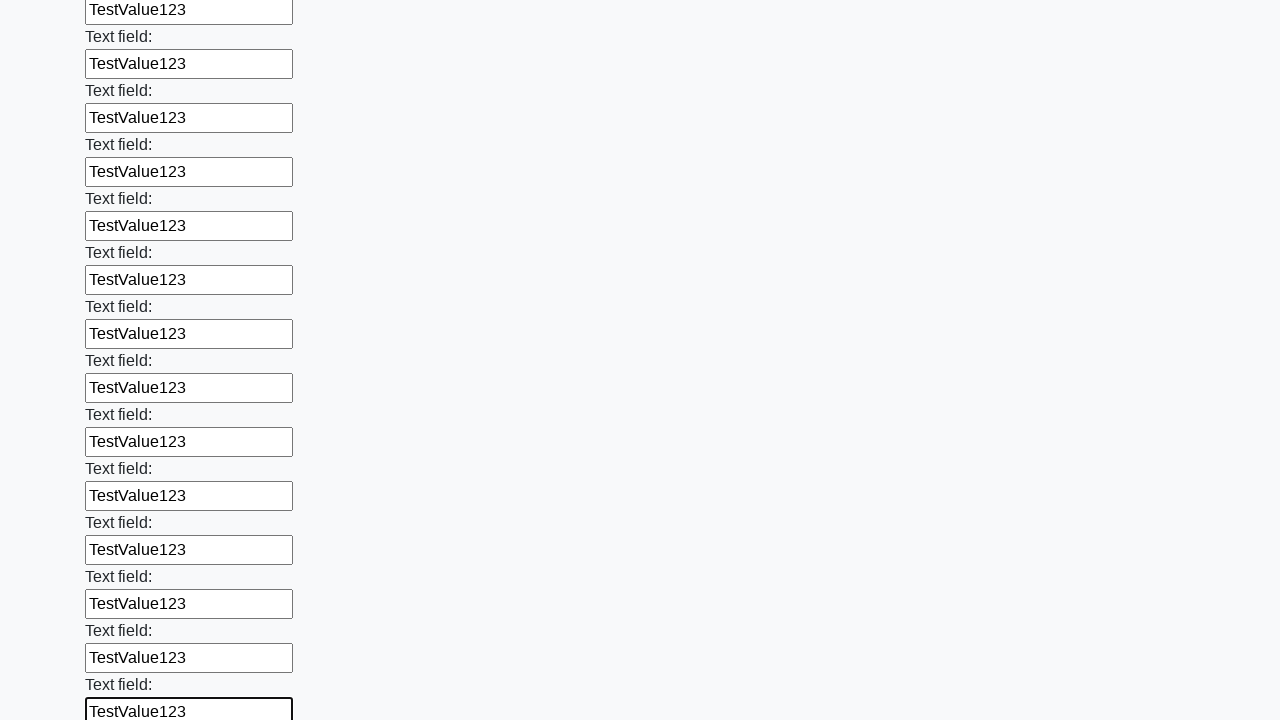

Filled an input field with 'TestValue123' on input >> nth=55
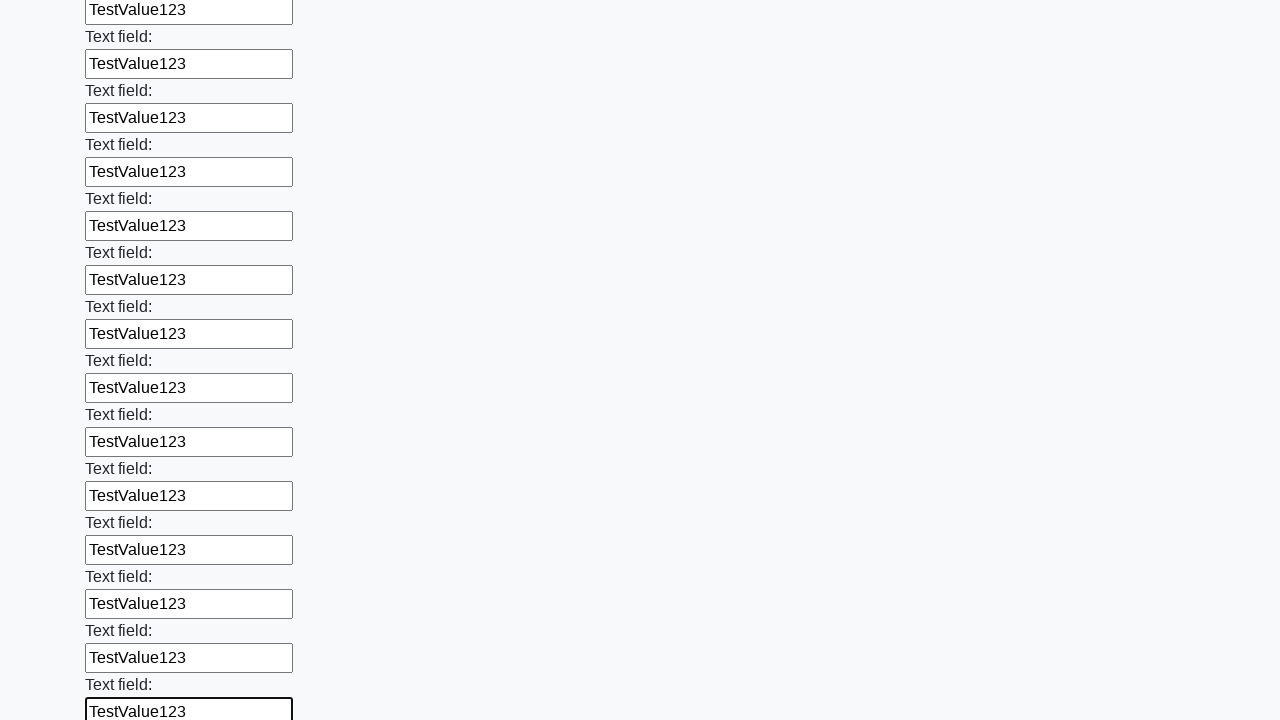

Filled an input field with 'TestValue123' on input >> nth=56
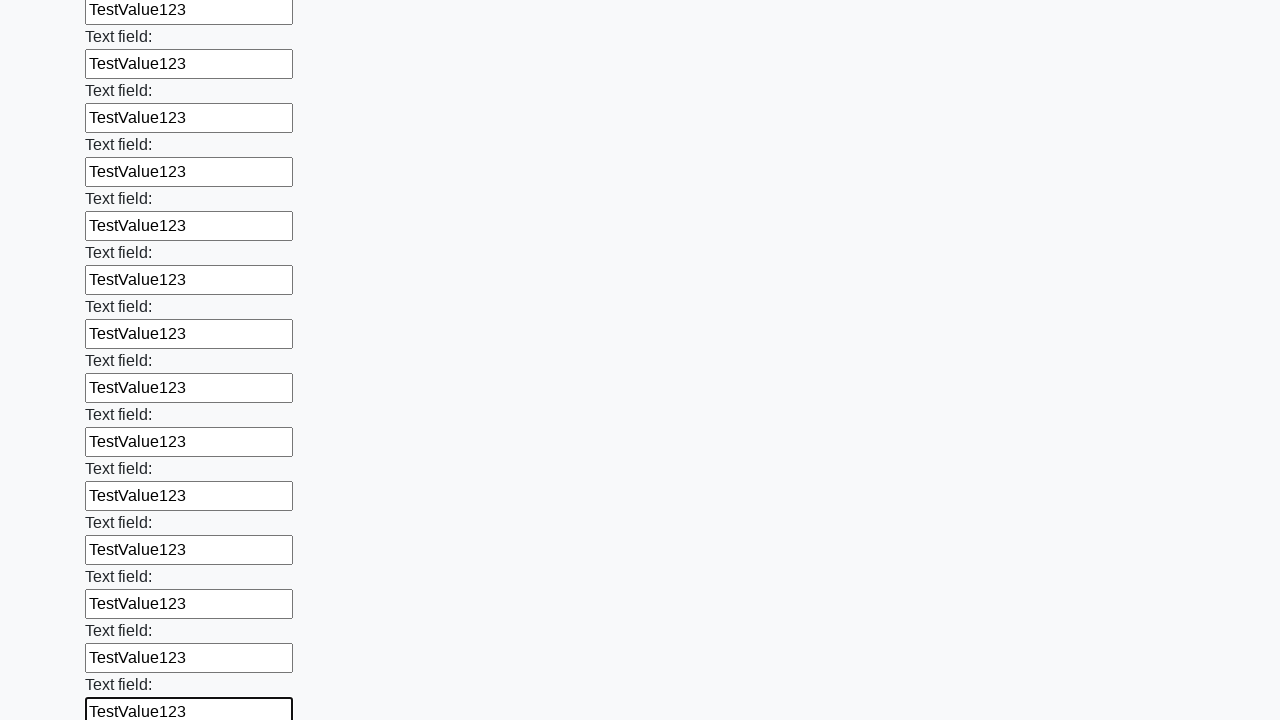

Filled an input field with 'TestValue123' on input >> nth=57
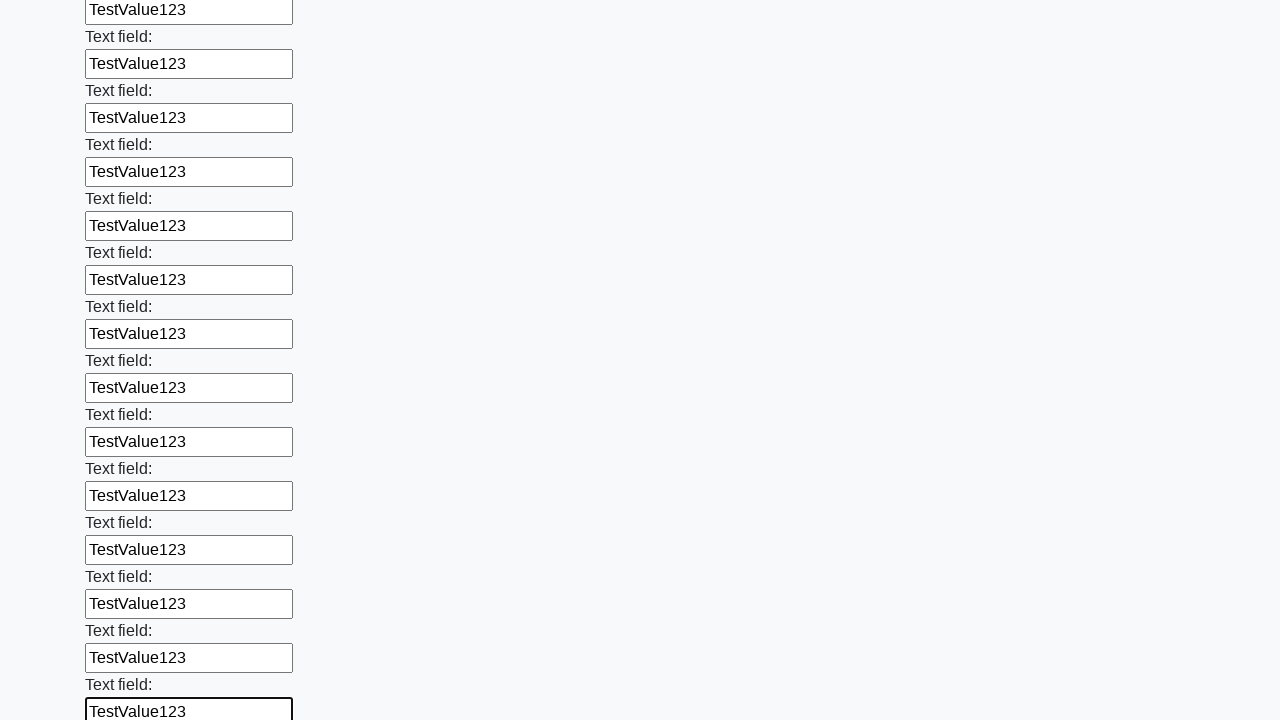

Filled an input field with 'TestValue123' on input >> nth=58
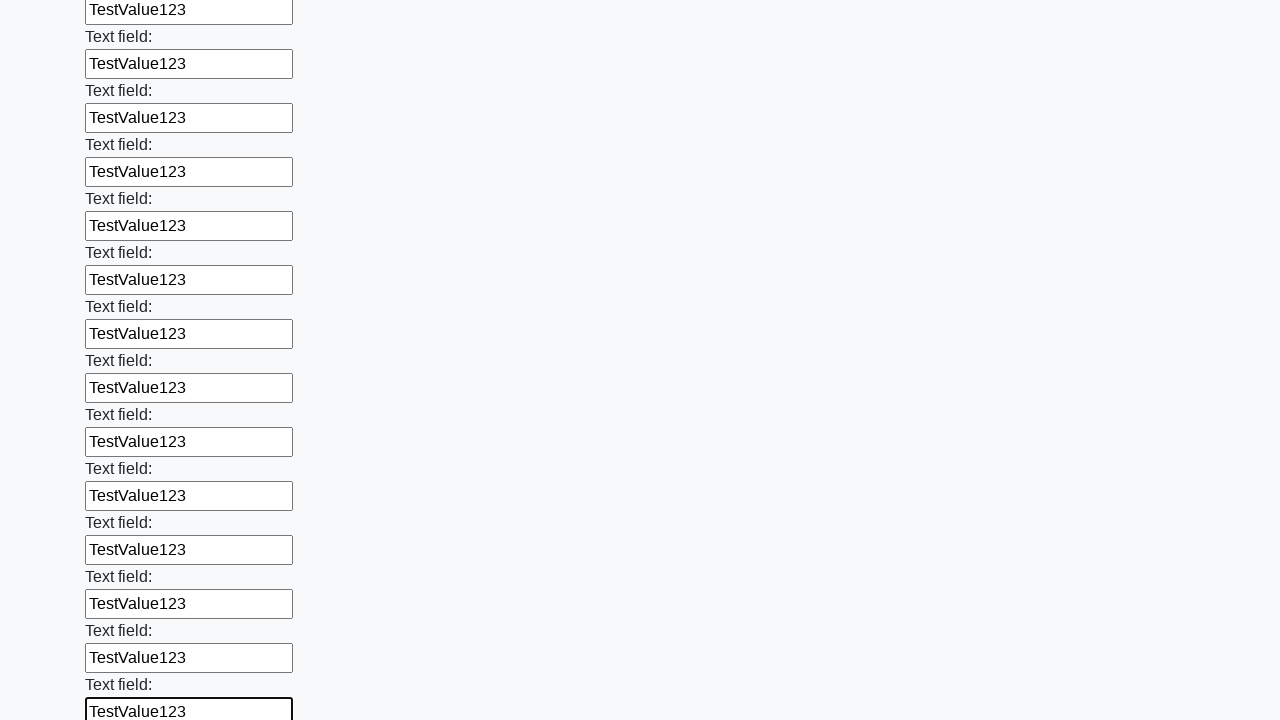

Filled an input field with 'TestValue123' on input >> nth=59
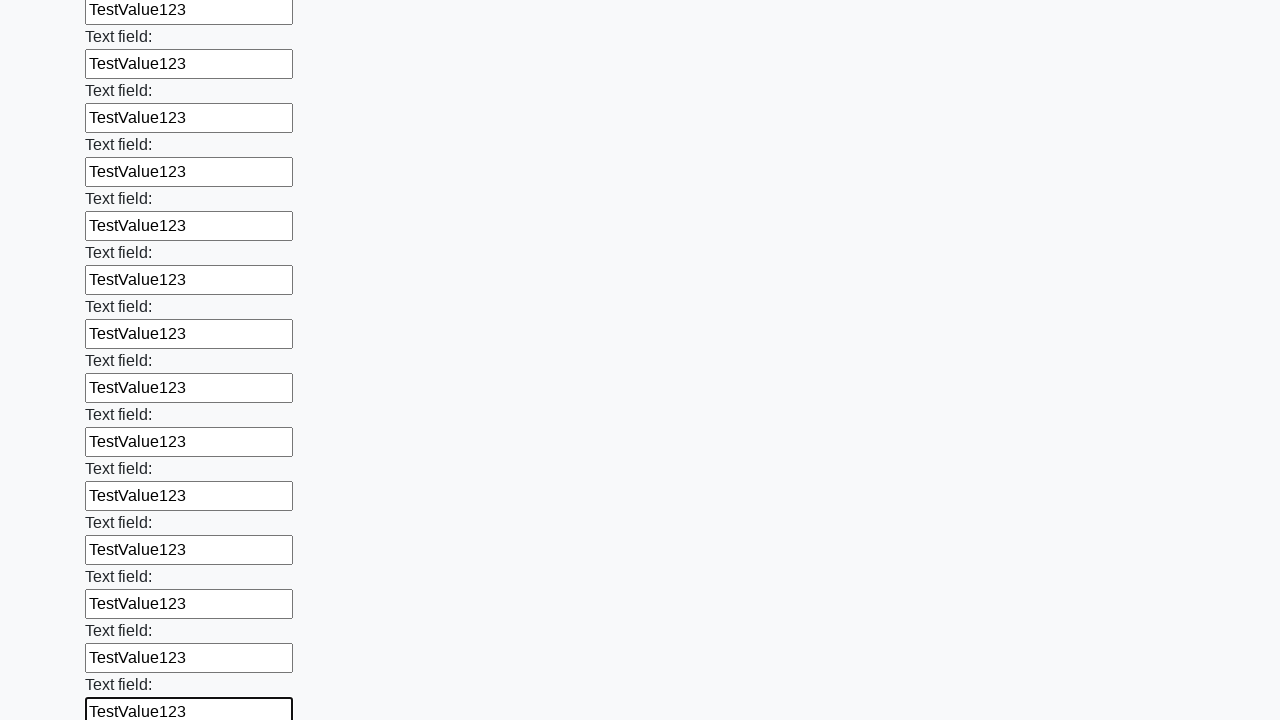

Filled an input field with 'TestValue123' on input >> nth=60
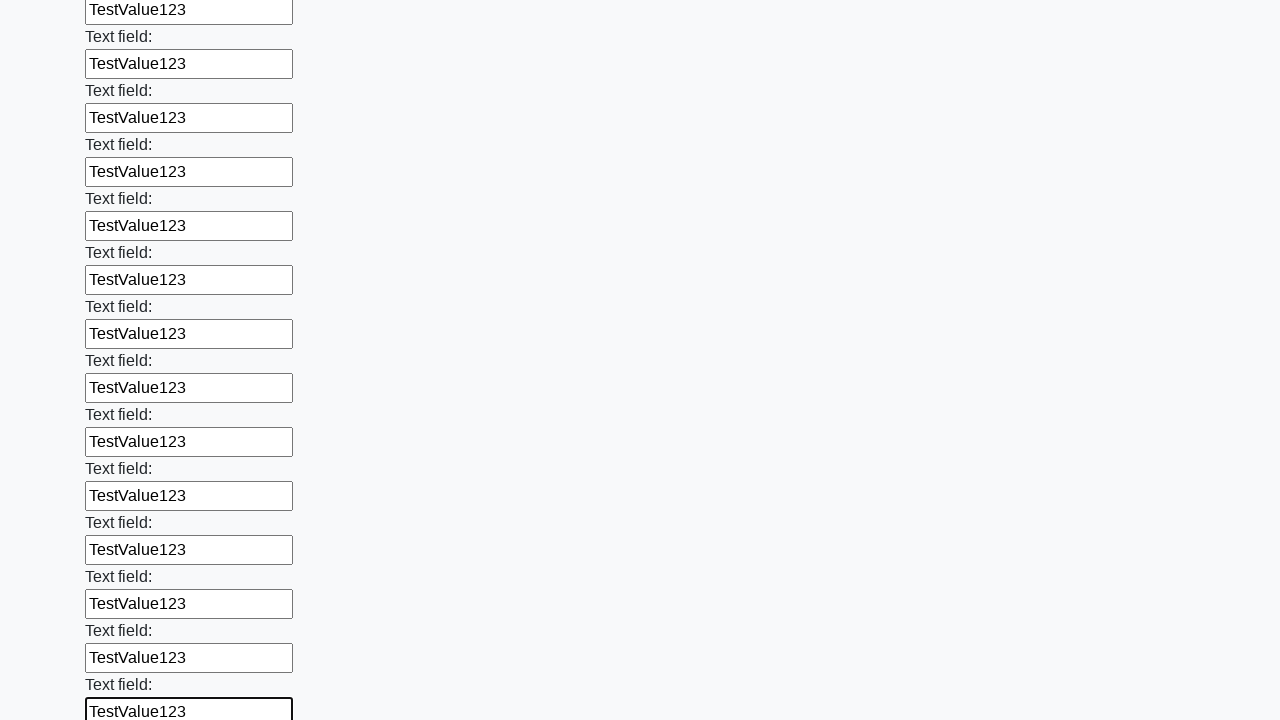

Filled an input field with 'TestValue123' on input >> nth=61
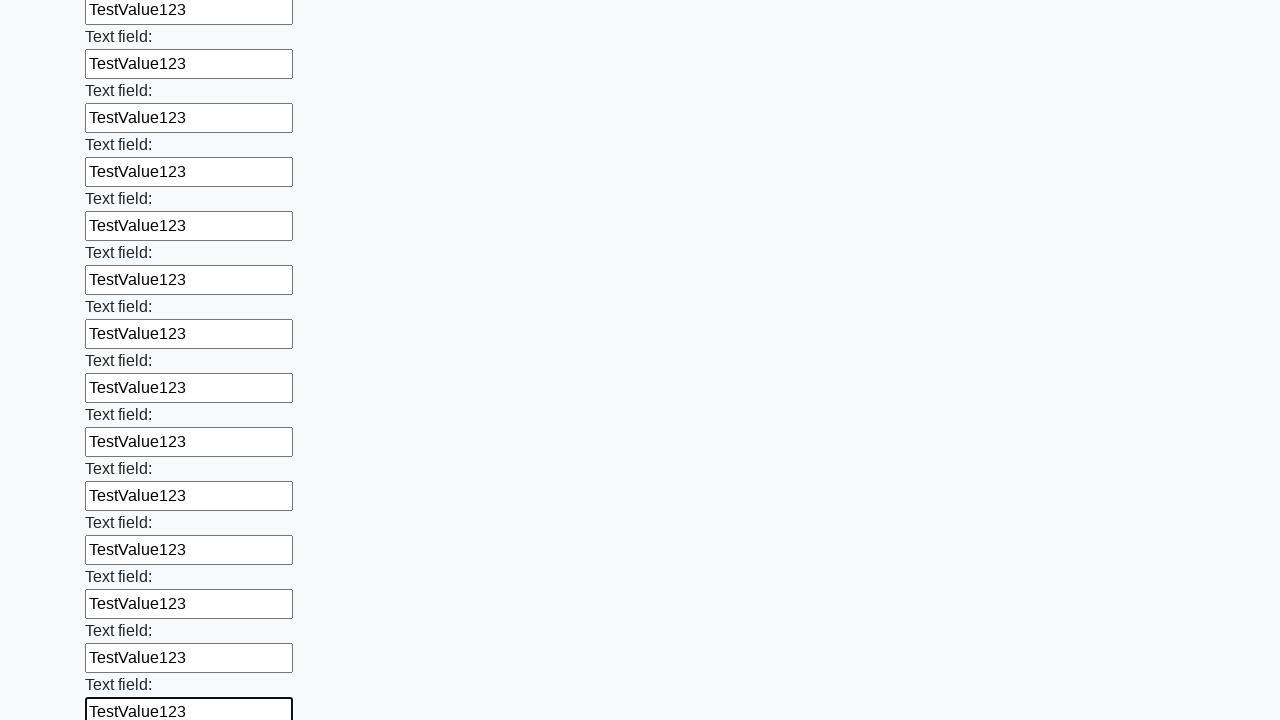

Filled an input field with 'TestValue123' on input >> nth=62
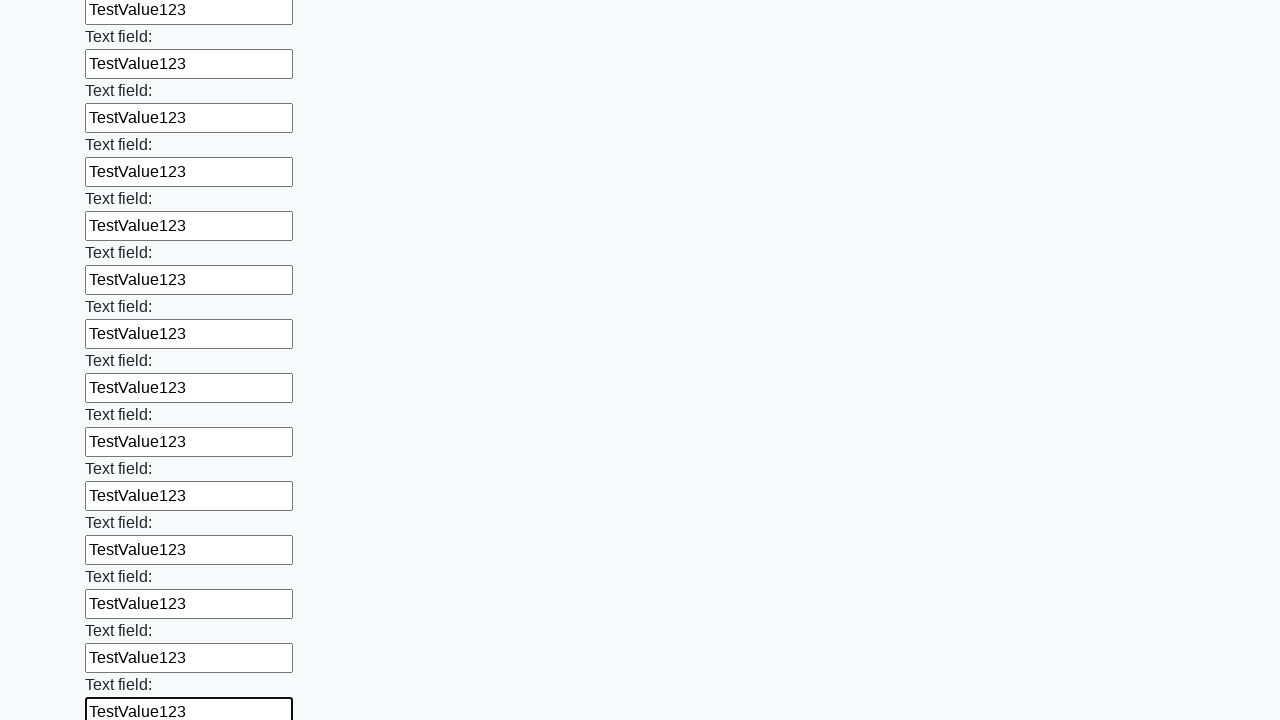

Filled an input field with 'TestValue123' on input >> nth=63
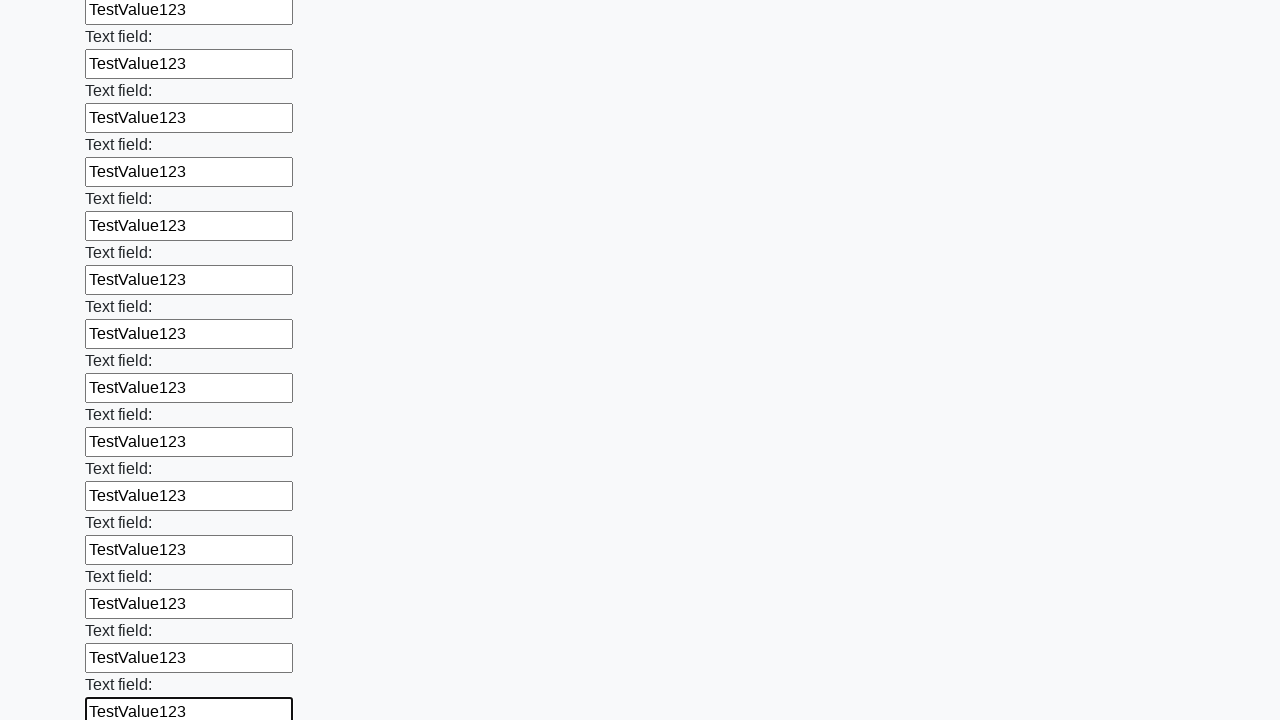

Filled an input field with 'TestValue123' on input >> nth=64
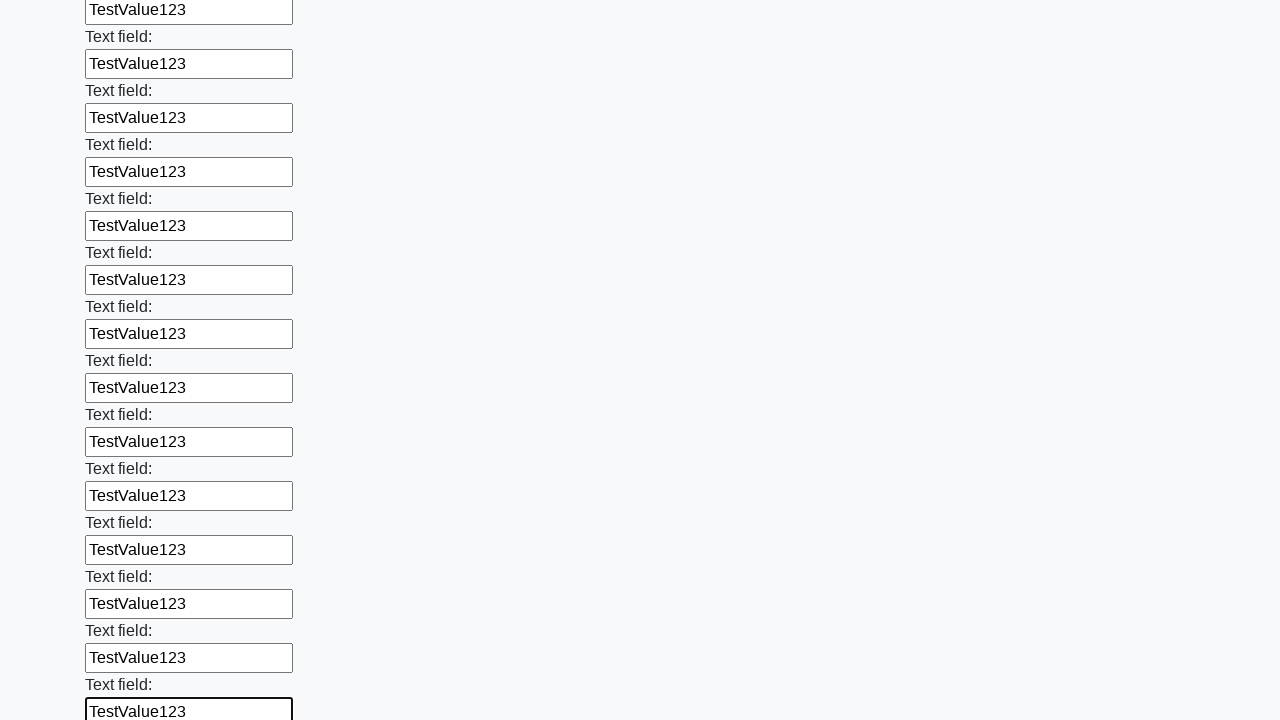

Filled an input field with 'TestValue123' on input >> nth=65
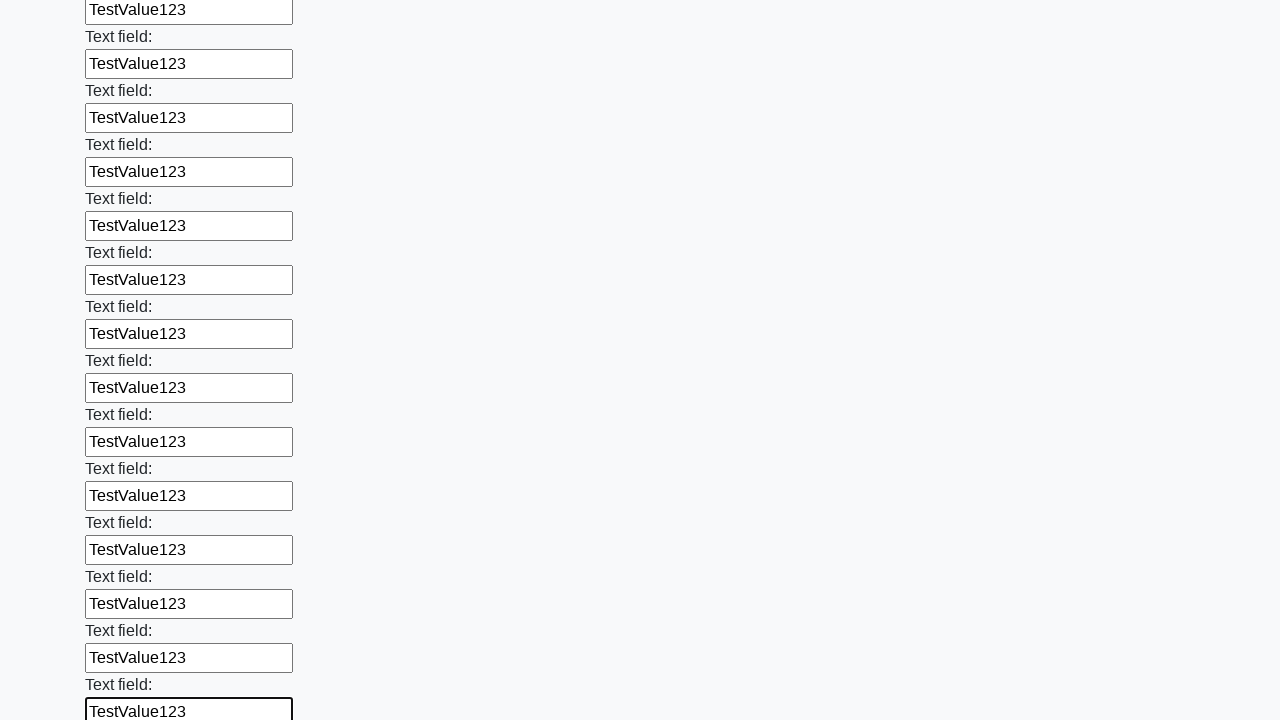

Filled an input field with 'TestValue123' on input >> nth=66
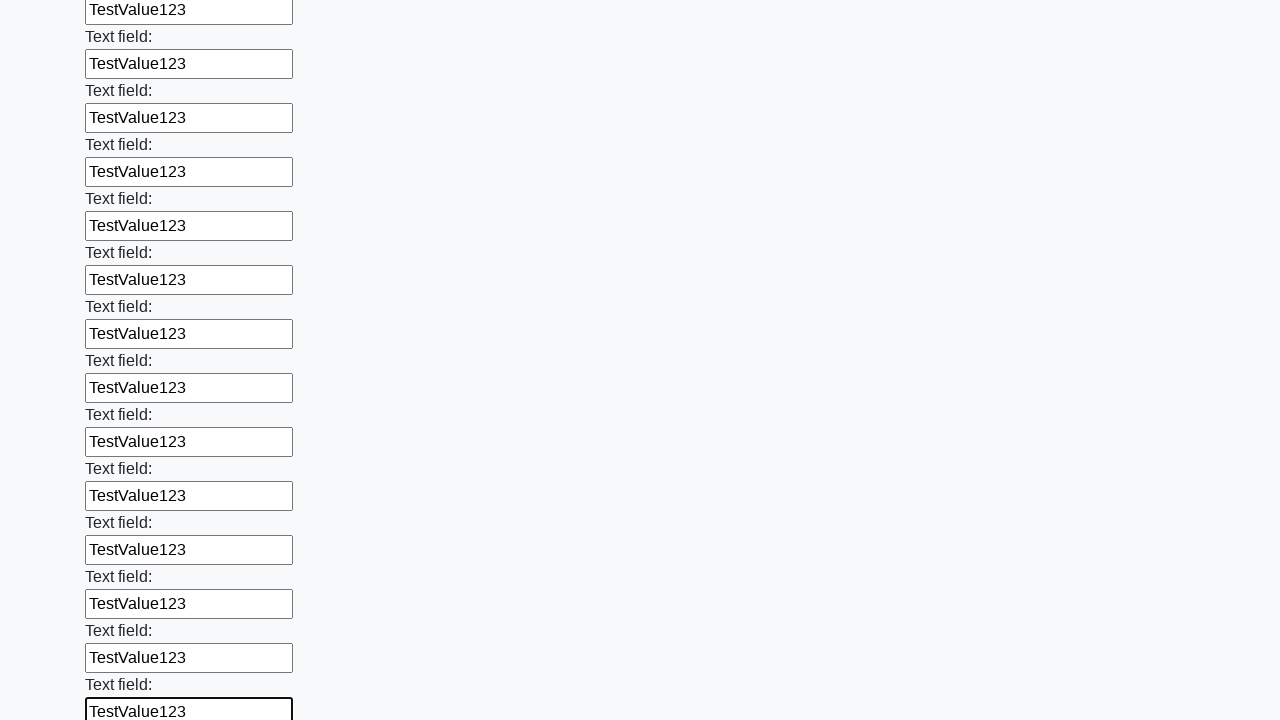

Filled an input field with 'TestValue123' on input >> nth=67
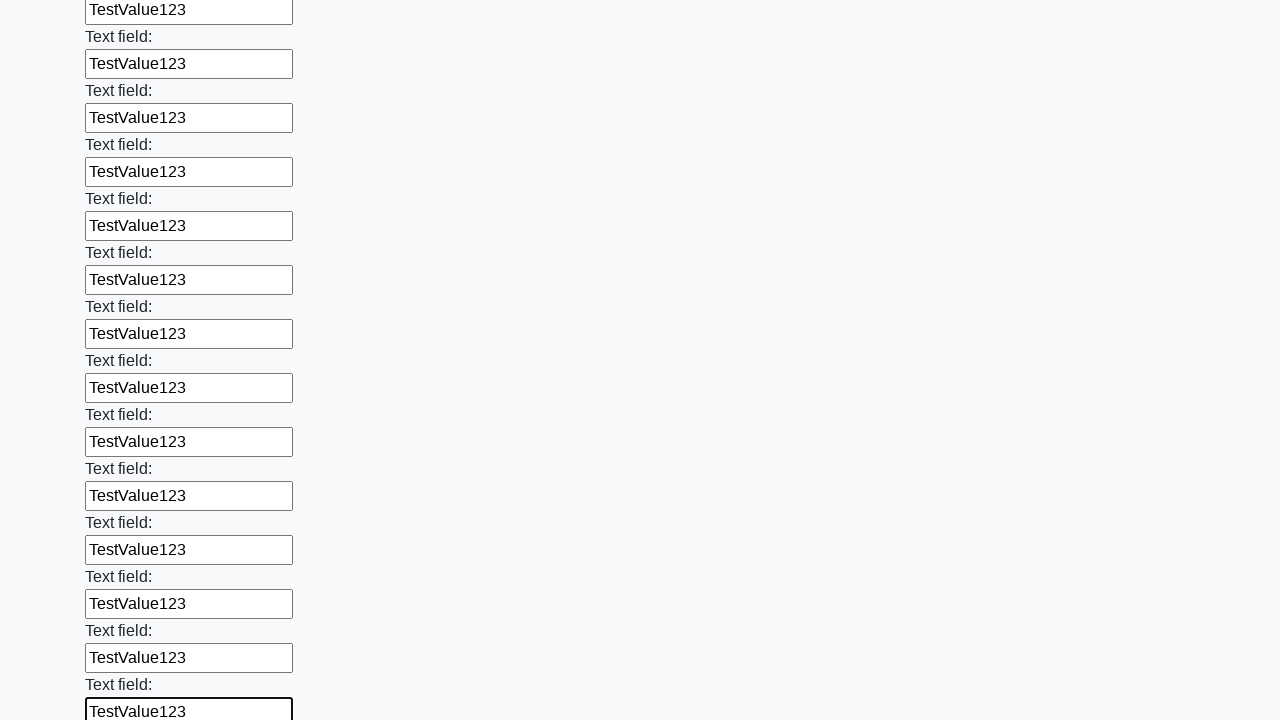

Filled an input field with 'TestValue123' on input >> nth=68
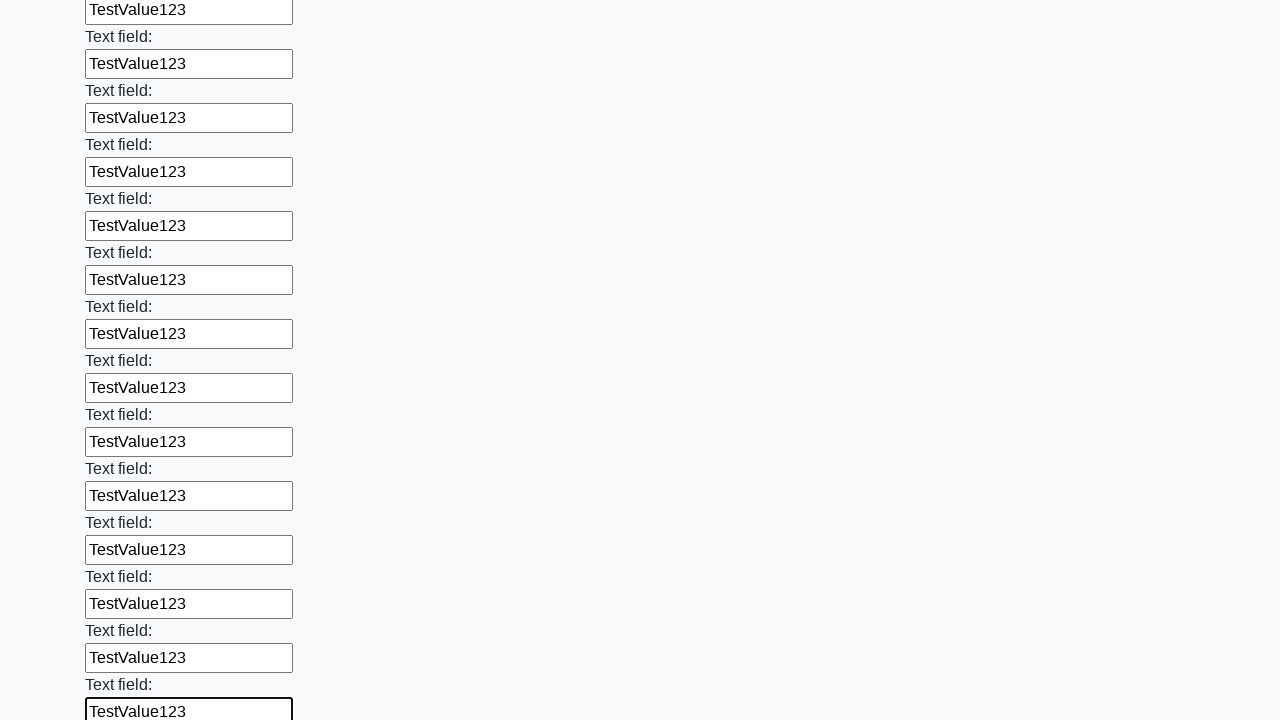

Filled an input field with 'TestValue123' on input >> nth=69
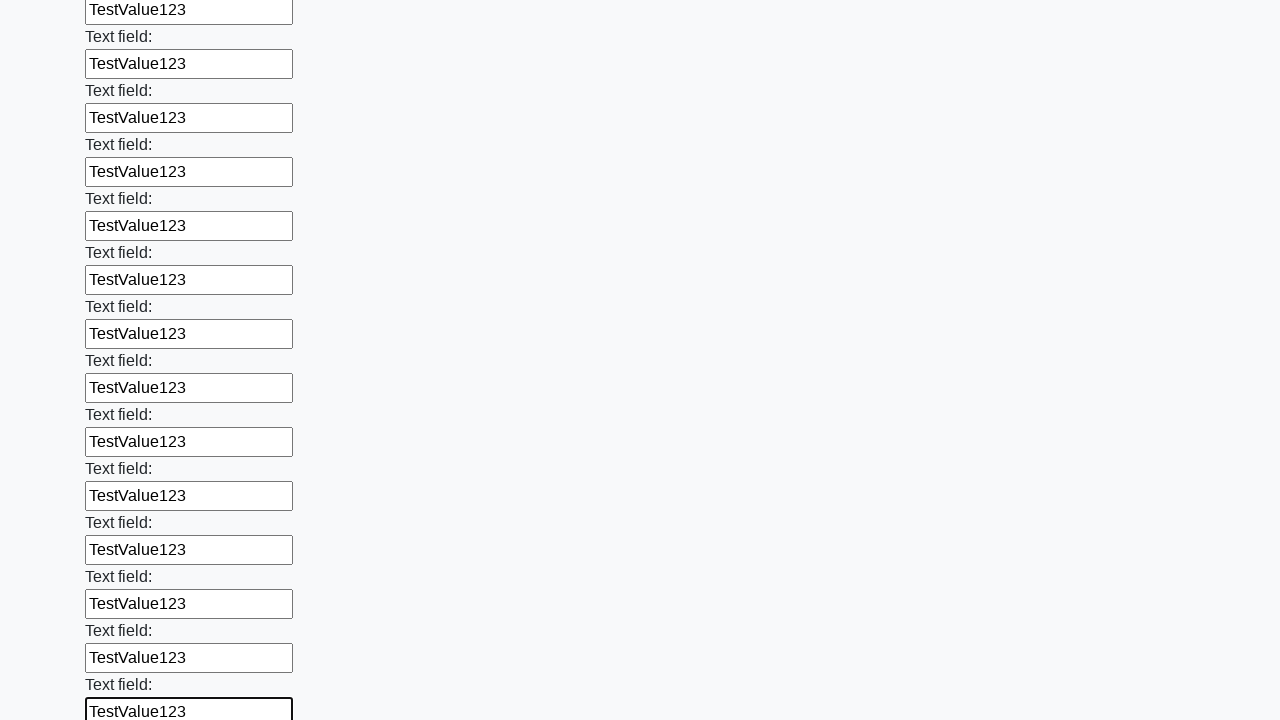

Filled an input field with 'TestValue123' on input >> nth=70
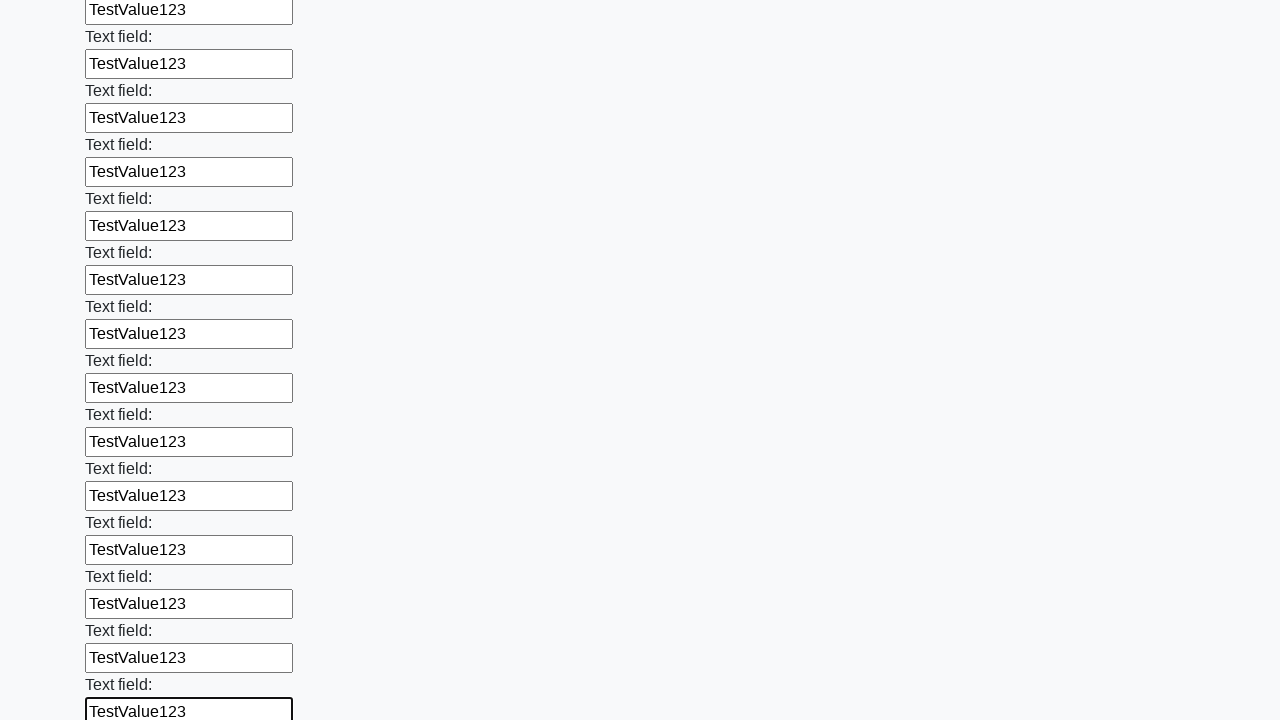

Filled an input field with 'TestValue123' on input >> nth=71
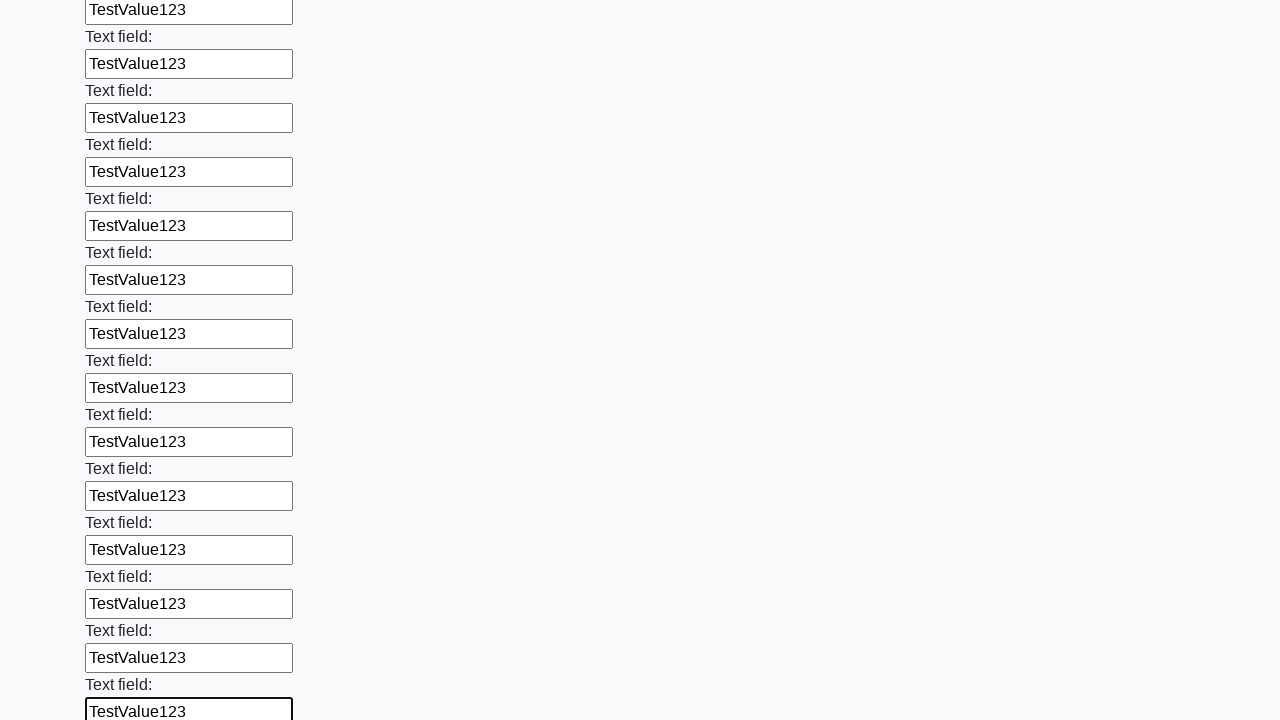

Filled an input field with 'TestValue123' on input >> nth=72
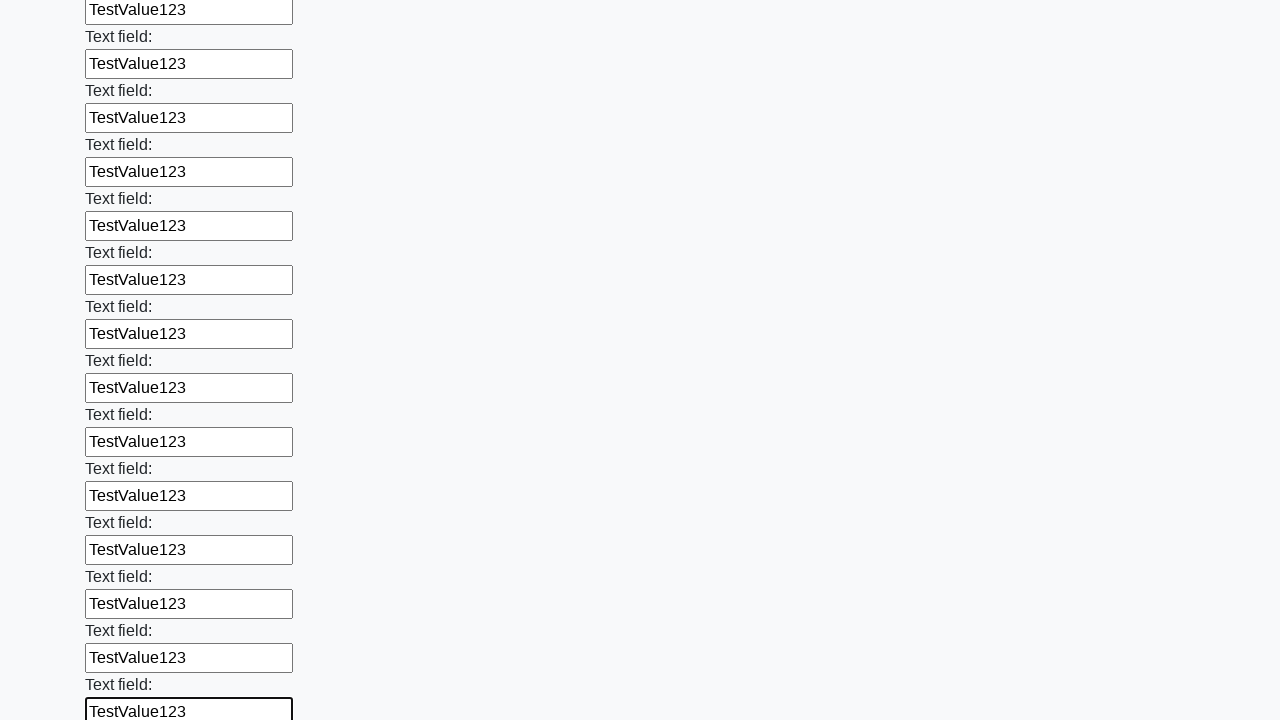

Filled an input field with 'TestValue123' on input >> nth=73
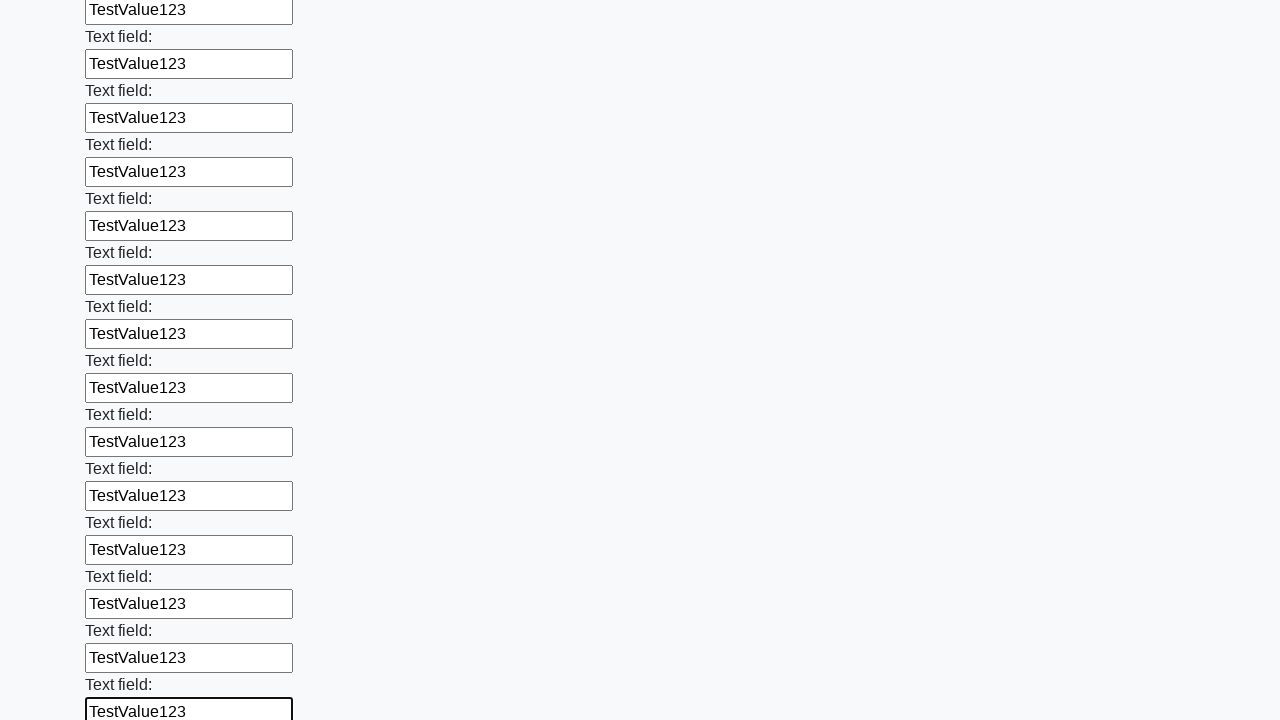

Filled an input field with 'TestValue123' on input >> nth=74
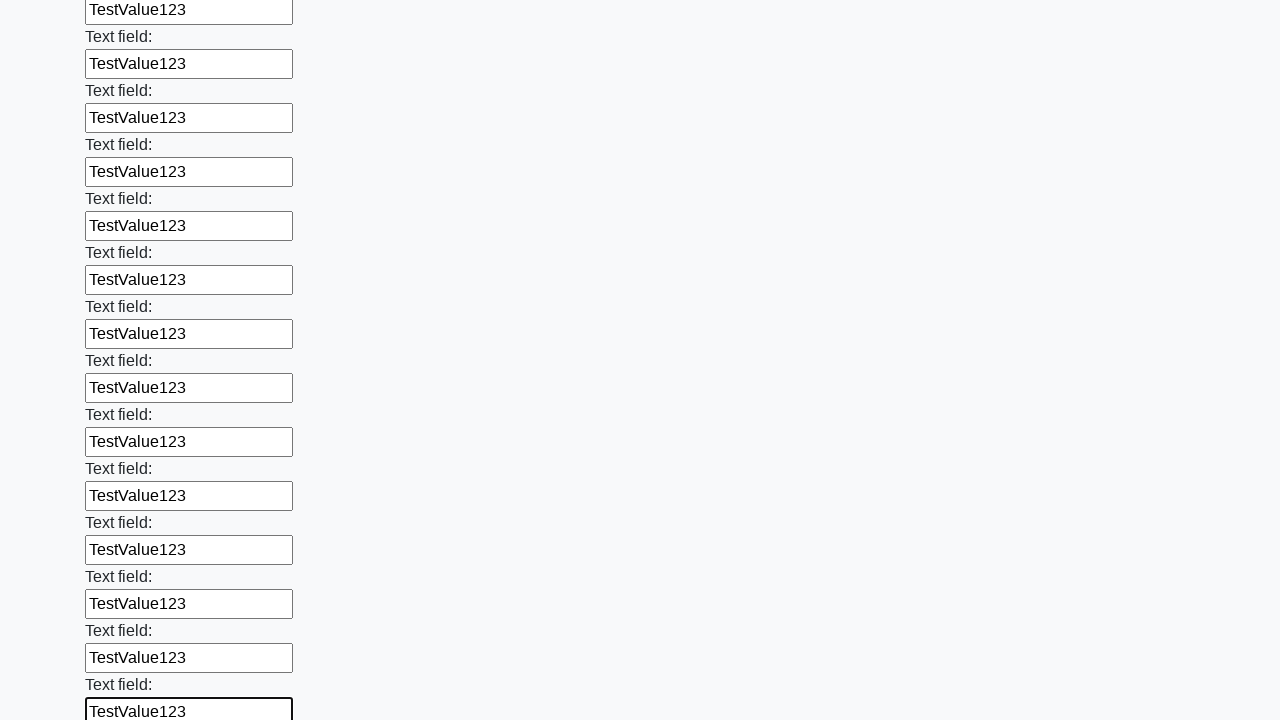

Filled an input field with 'TestValue123' on input >> nth=75
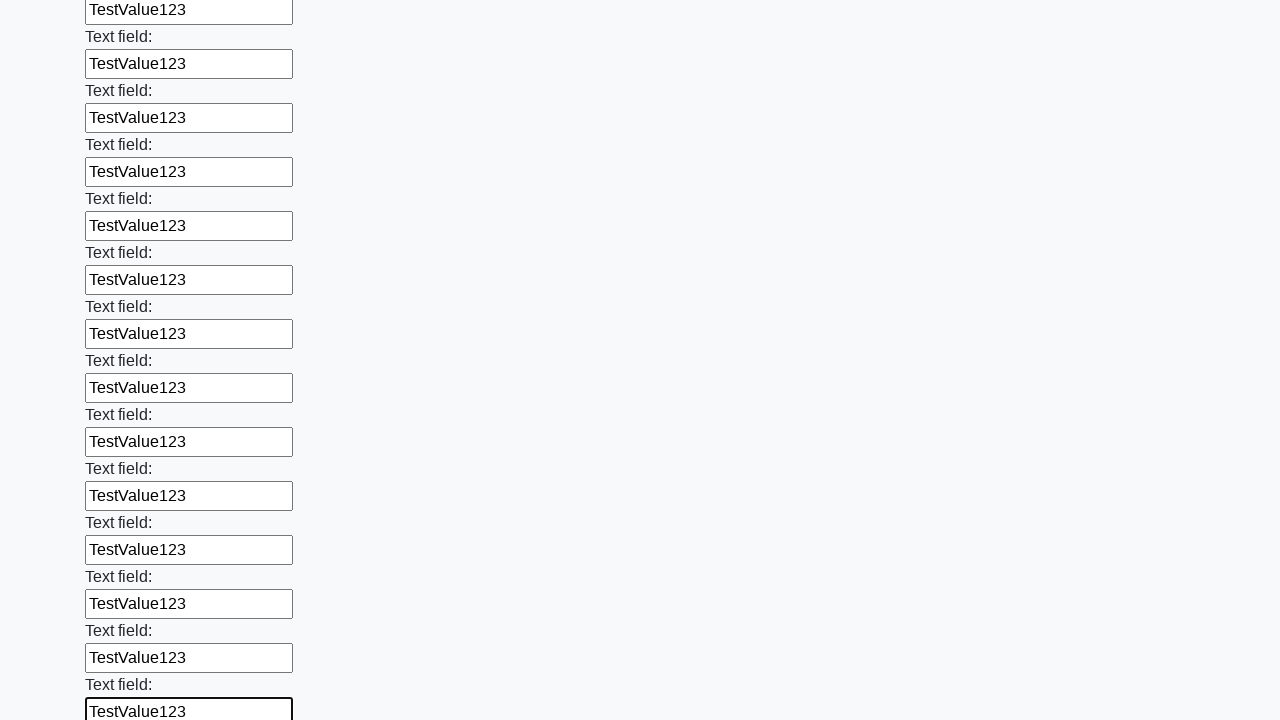

Filled an input field with 'TestValue123' on input >> nth=76
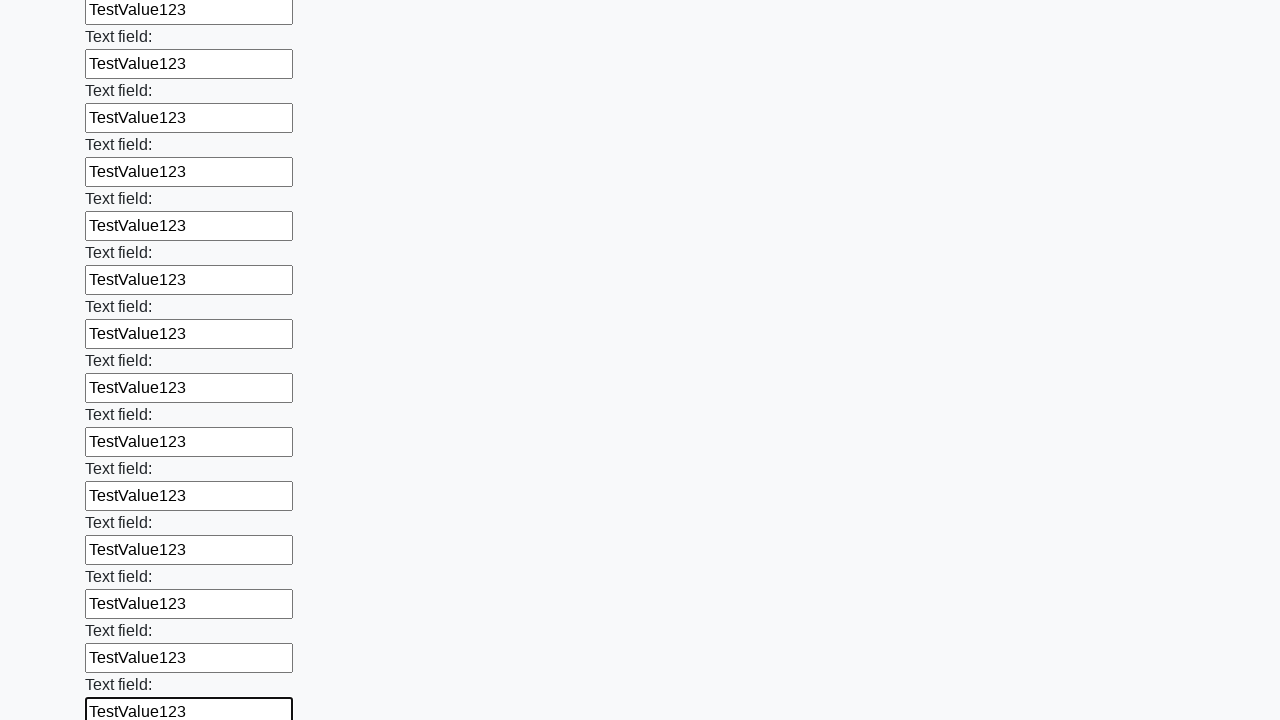

Filled an input field with 'TestValue123' on input >> nth=77
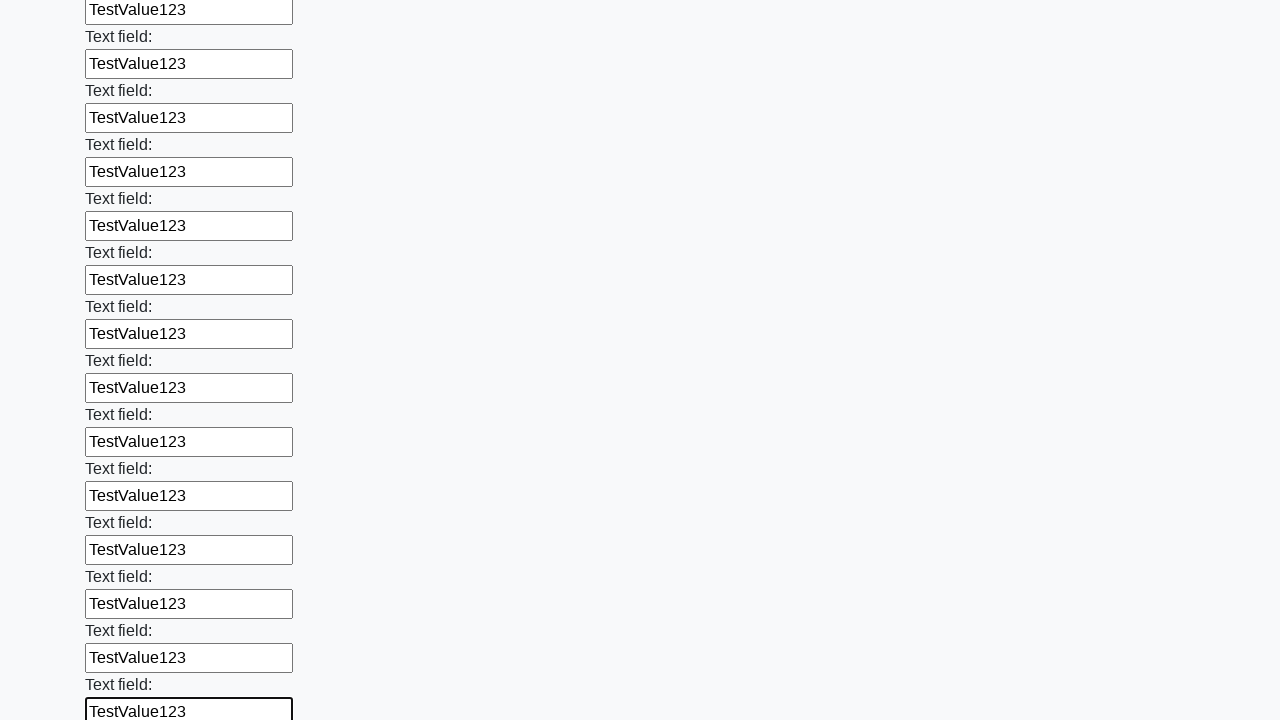

Filled an input field with 'TestValue123' on input >> nth=78
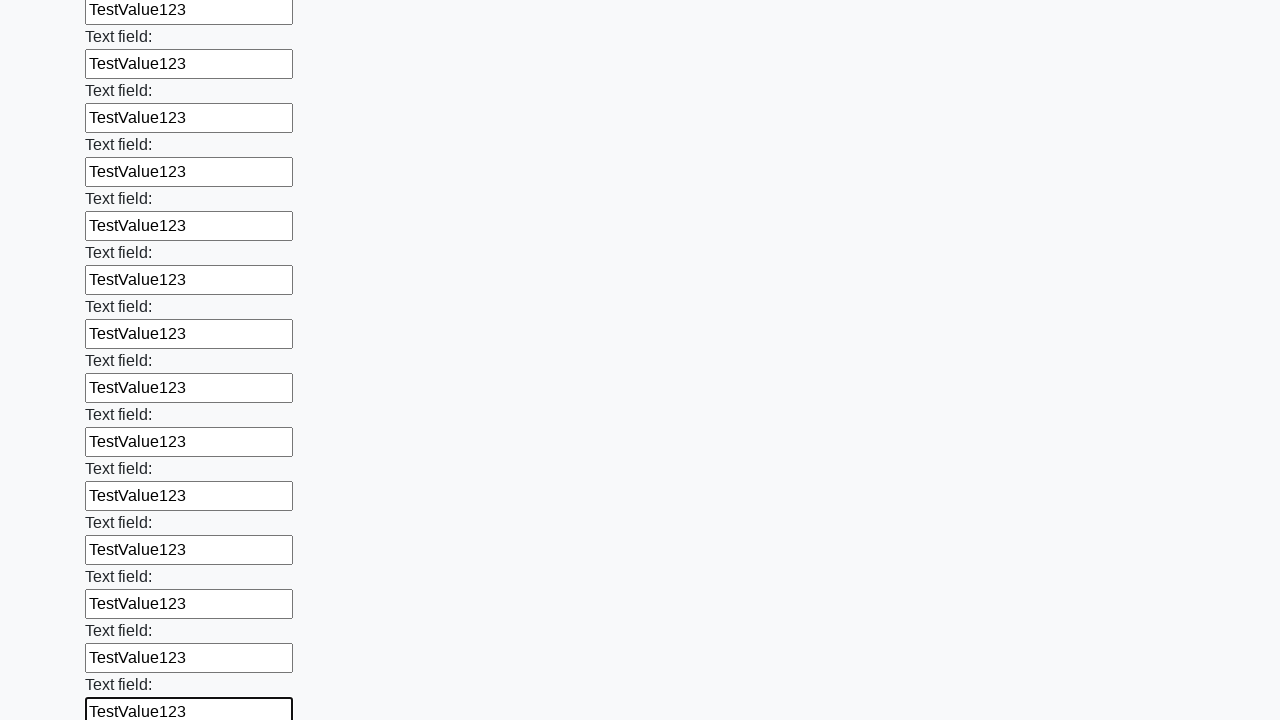

Filled an input field with 'TestValue123' on input >> nth=79
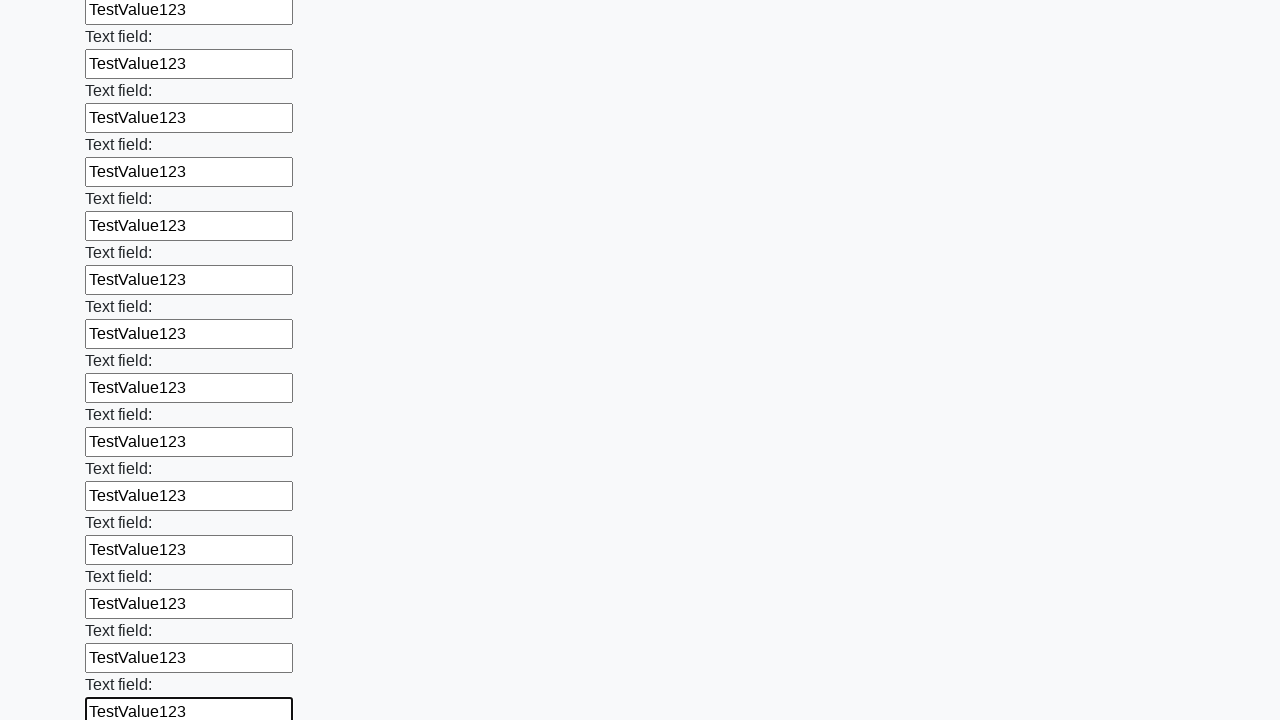

Filled an input field with 'TestValue123' on input >> nth=80
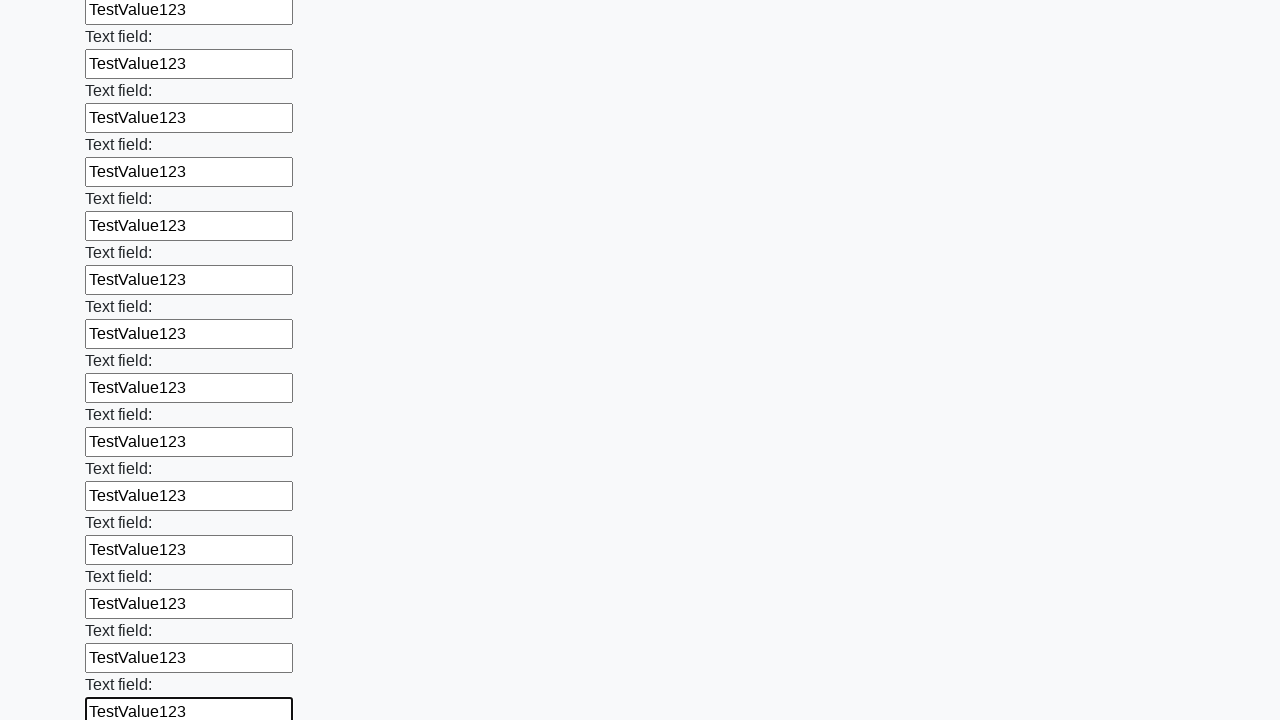

Filled an input field with 'TestValue123' on input >> nth=81
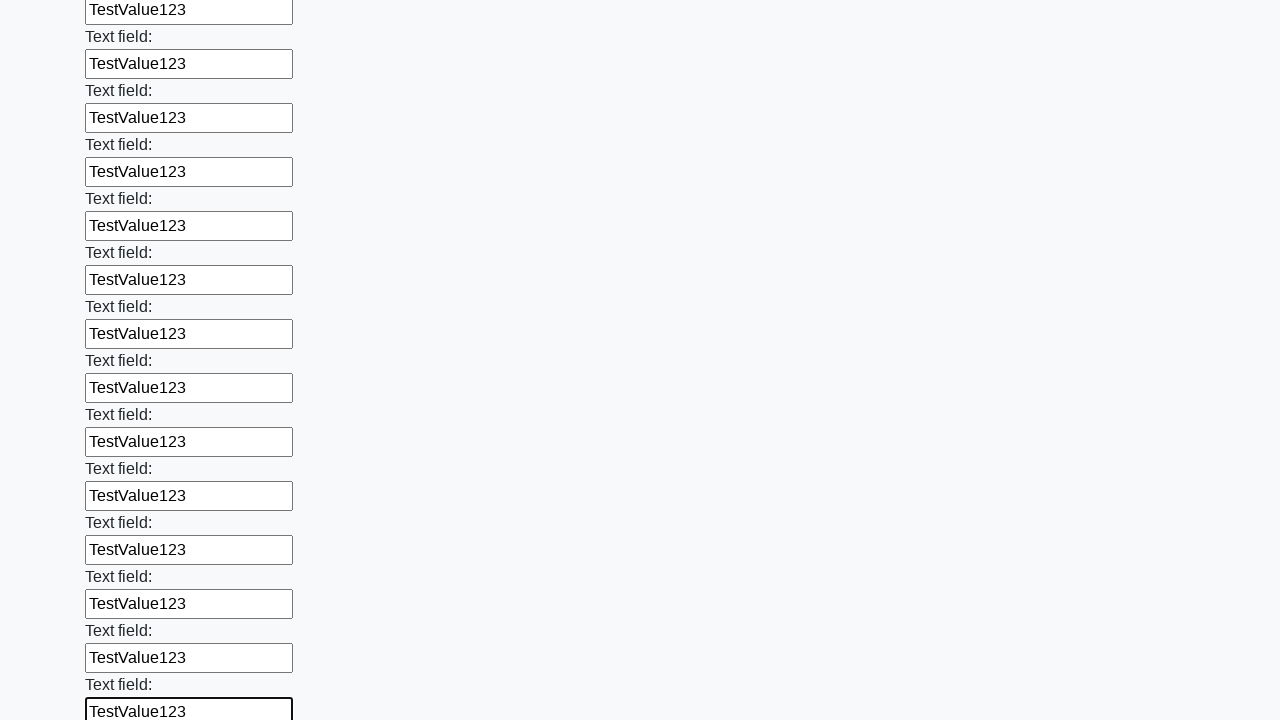

Filled an input field with 'TestValue123' on input >> nth=82
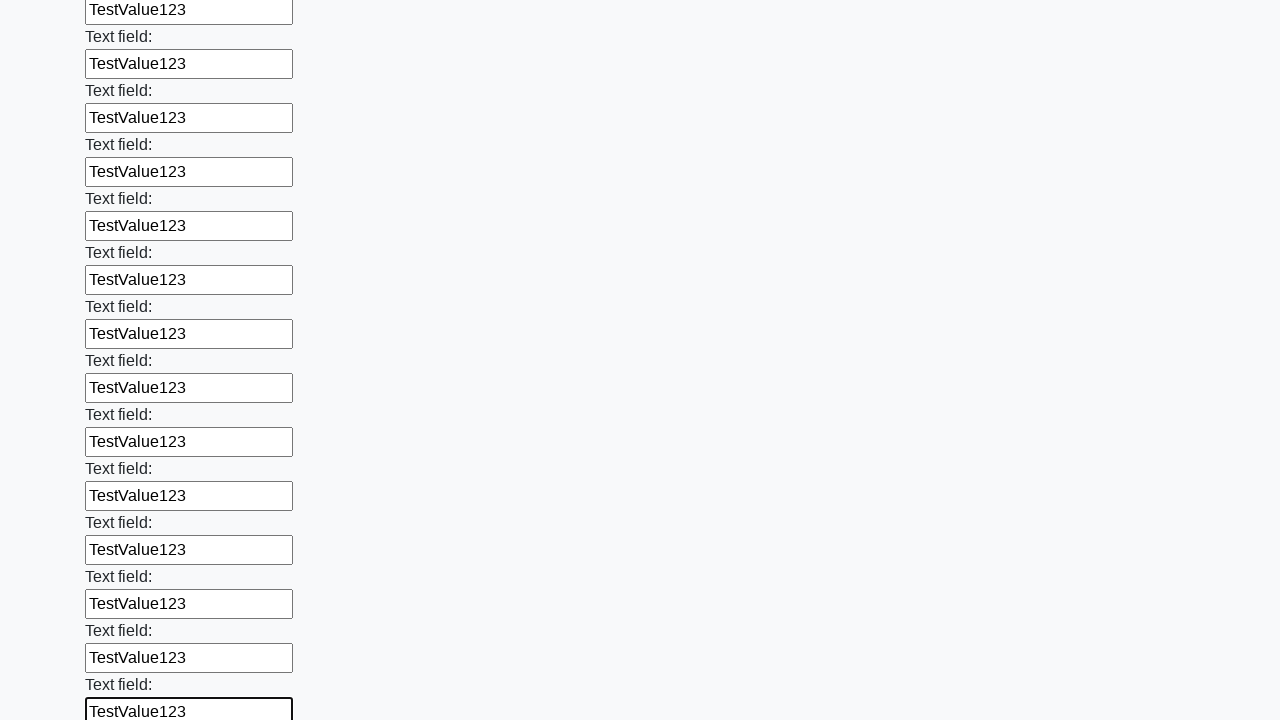

Filled an input field with 'TestValue123' on input >> nth=83
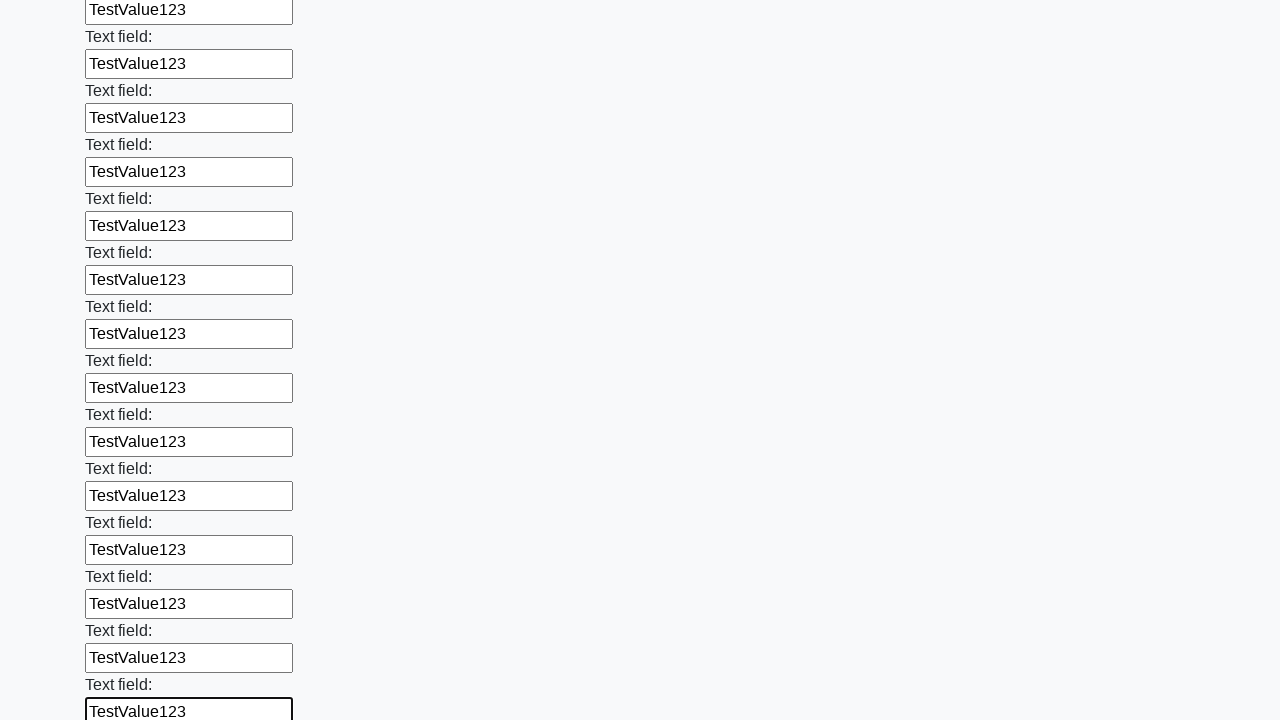

Filled an input field with 'TestValue123' on input >> nth=84
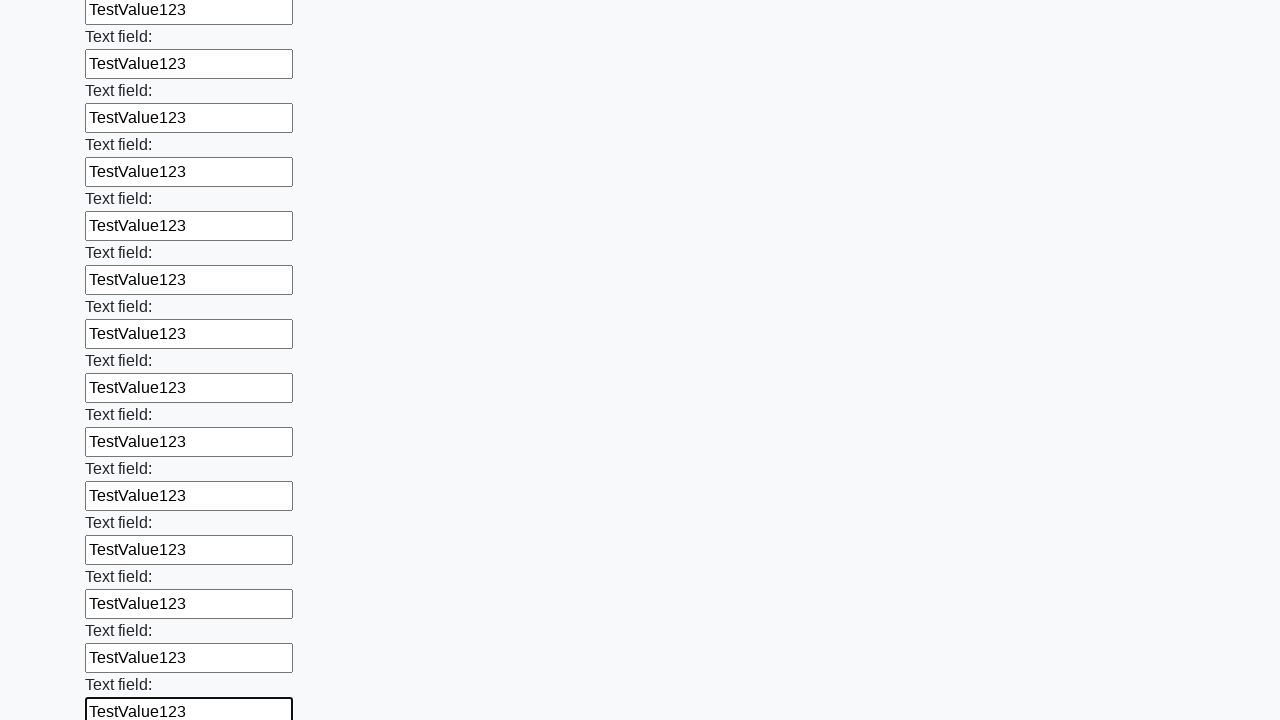

Filled an input field with 'TestValue123' on input >> nth=85
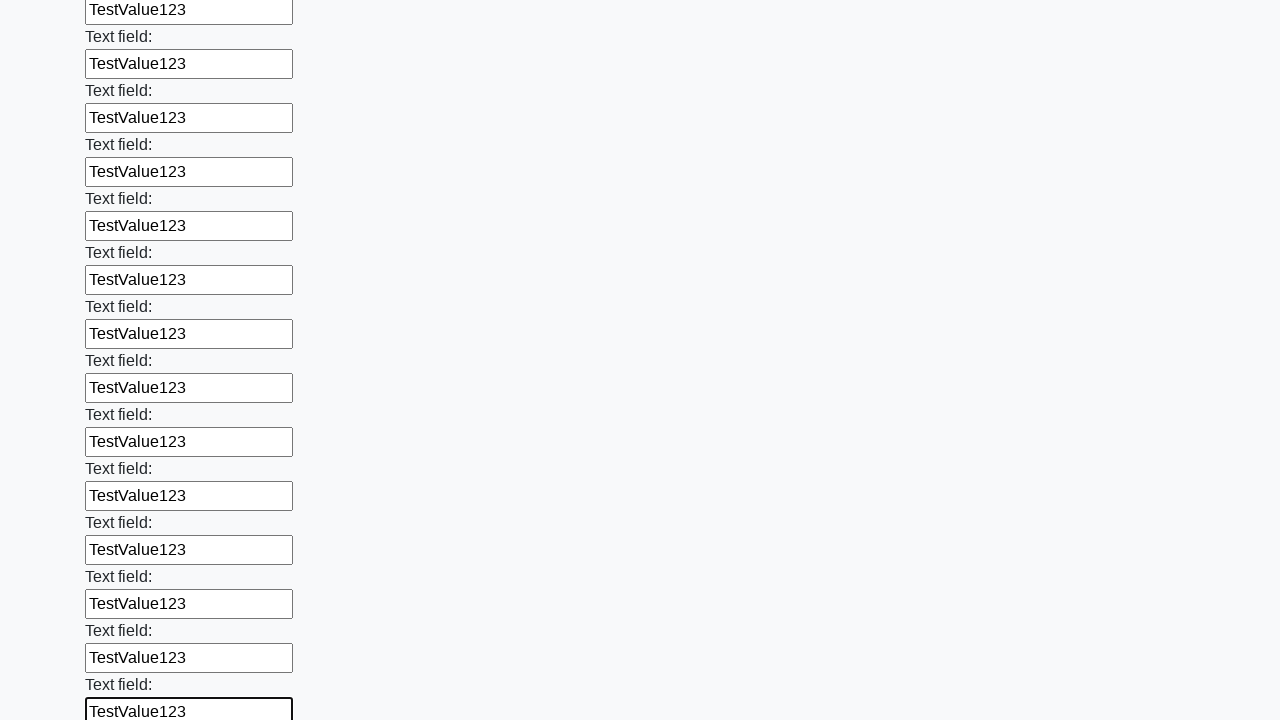

Filled an input field with 'TestValue123' on input >> nth=86
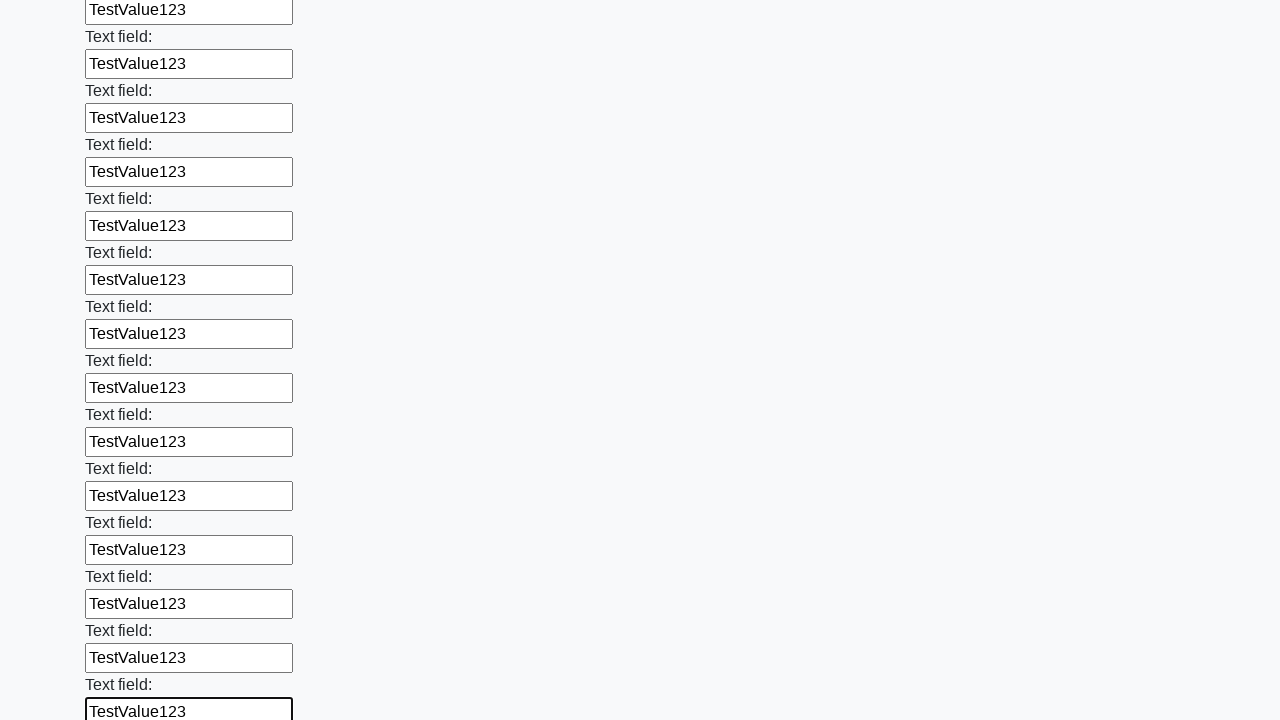

Filled an input field with 'TestValue123' on input >> nth=87
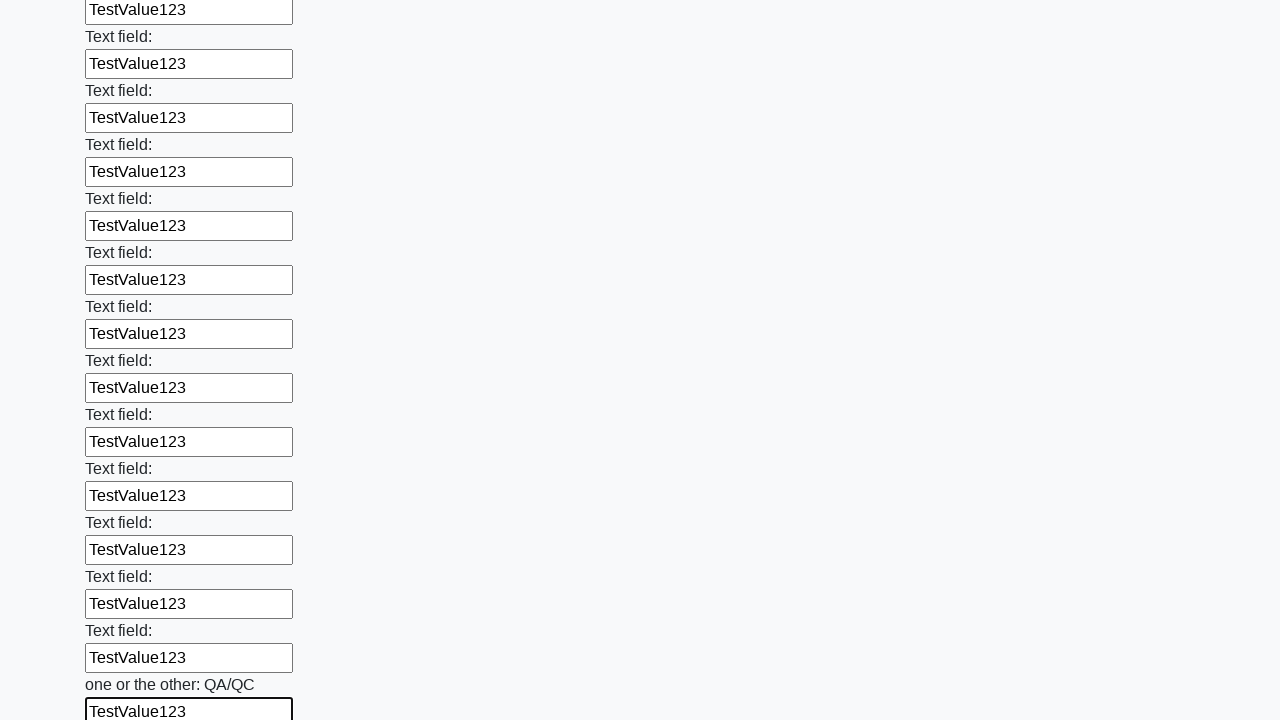

Filled an input field with 'TestValue123' on input >> nth=88
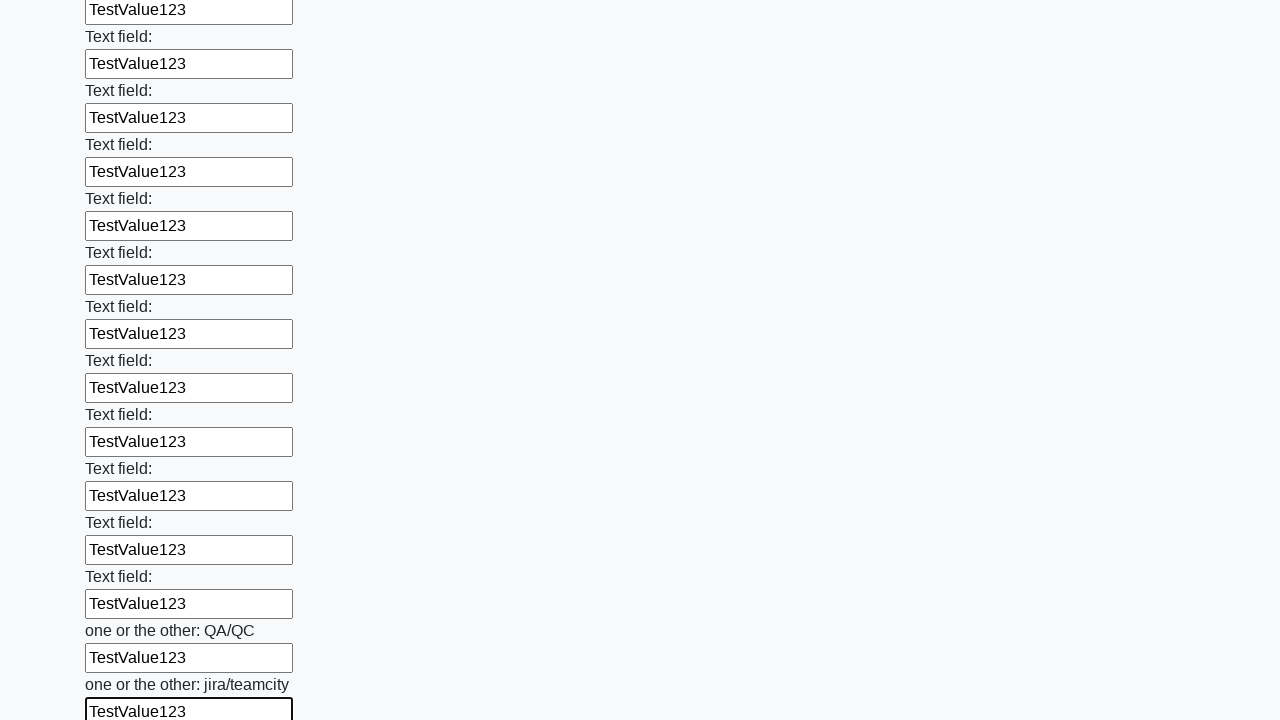

Filled an input field with 'TestValue123' on input >> nth=89
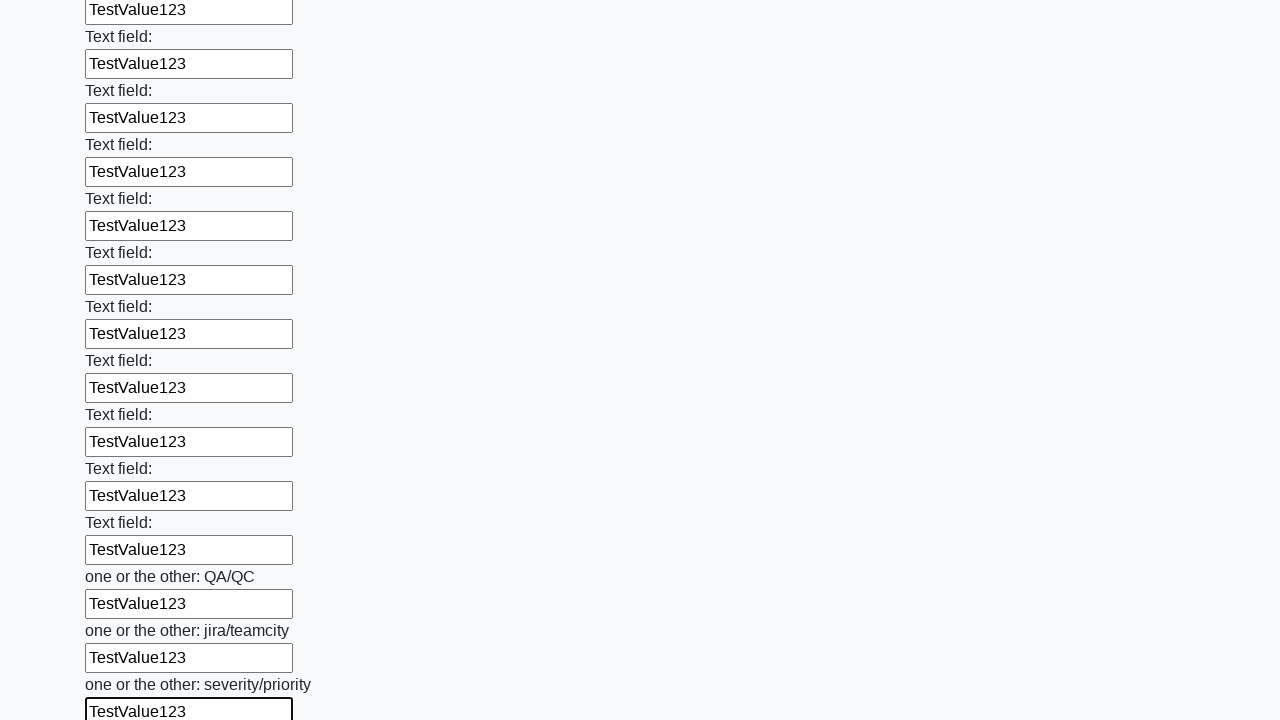

Filled an input field with 'TestValue123' on input >> nth=90
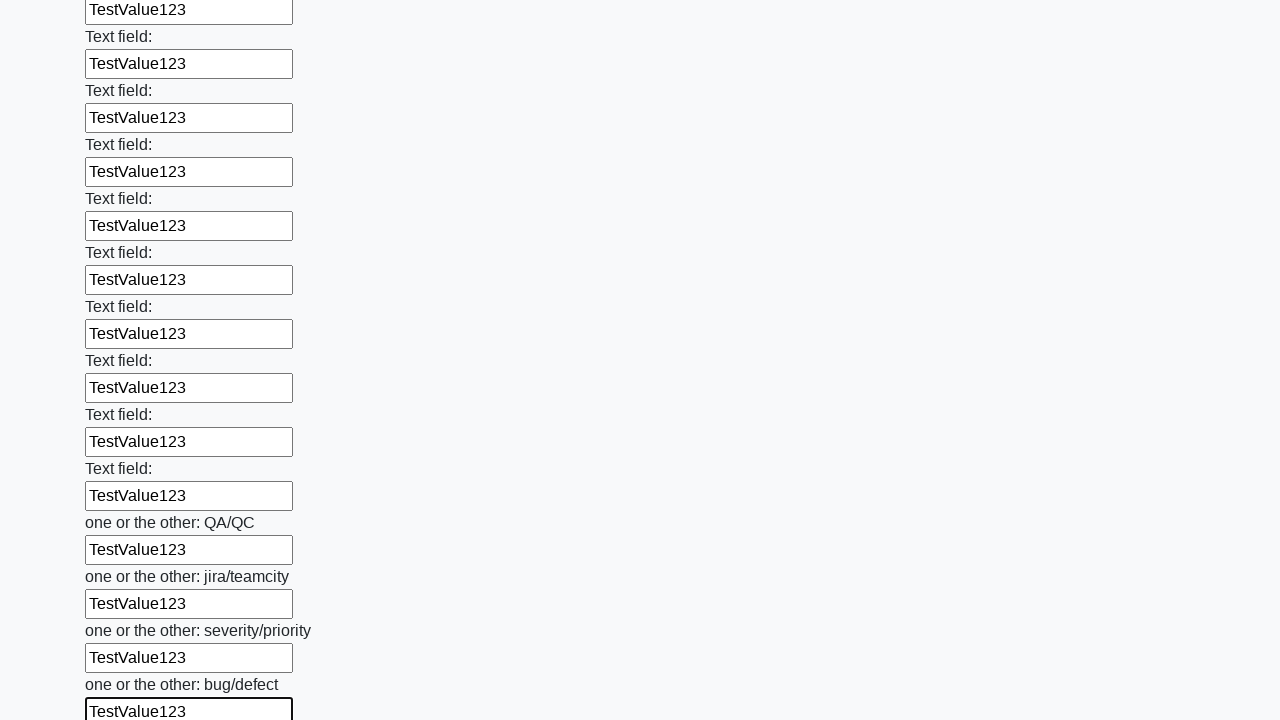

Filled an input field with 'TestValue123' on input >> nth=91
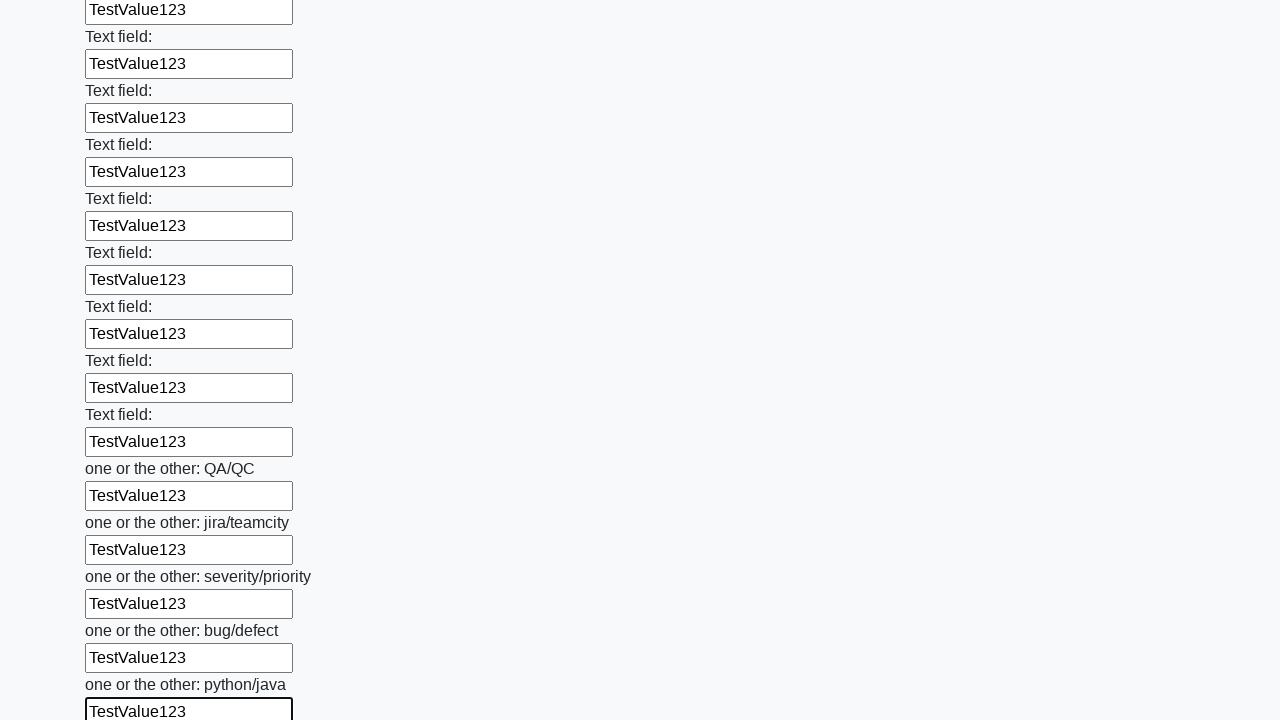

Filled an input field with 'TestValue123' on input >> nth=92
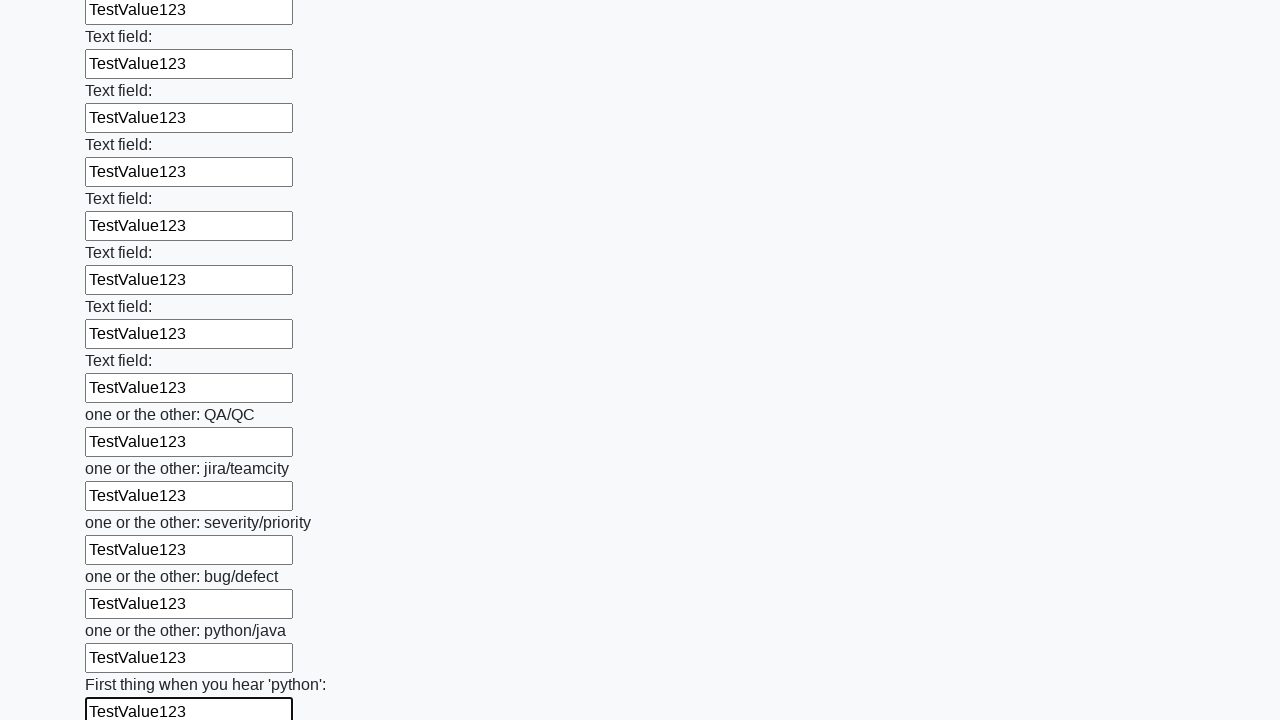

Filled an input field with 'TestValue123' on input >> nth=93
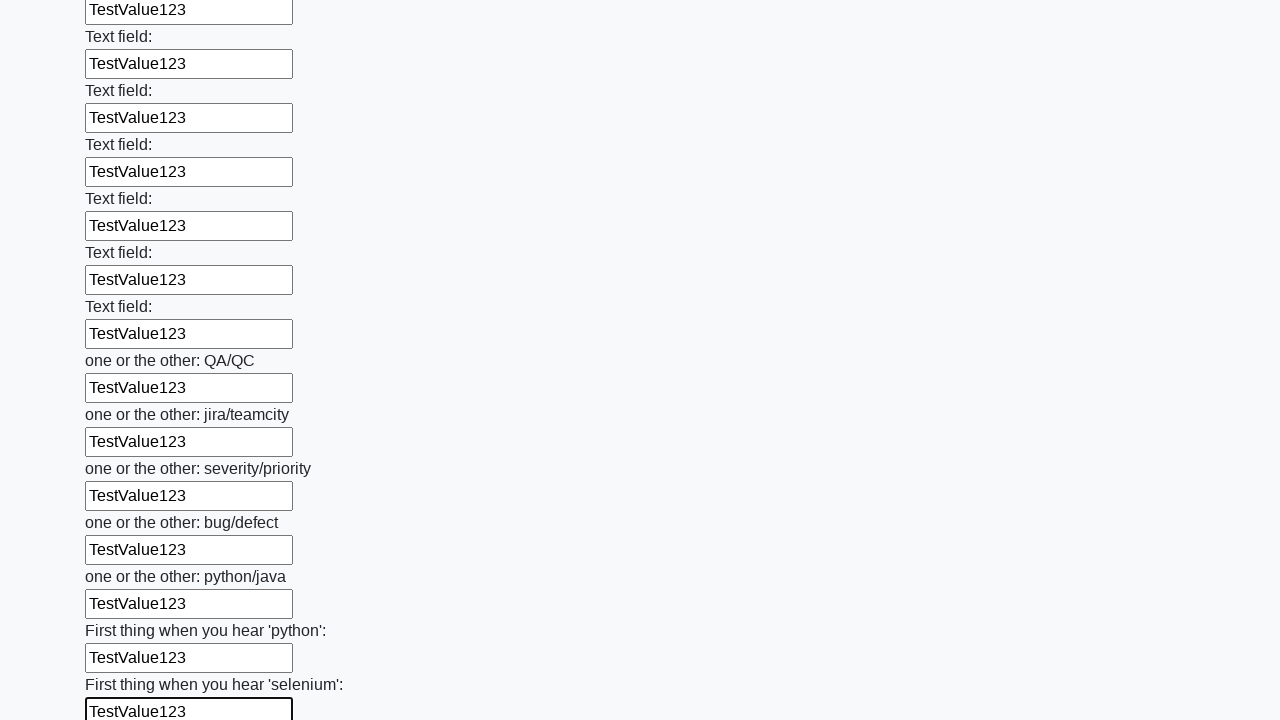

Filled an input field with 'TestValue123' on input >> nth=94
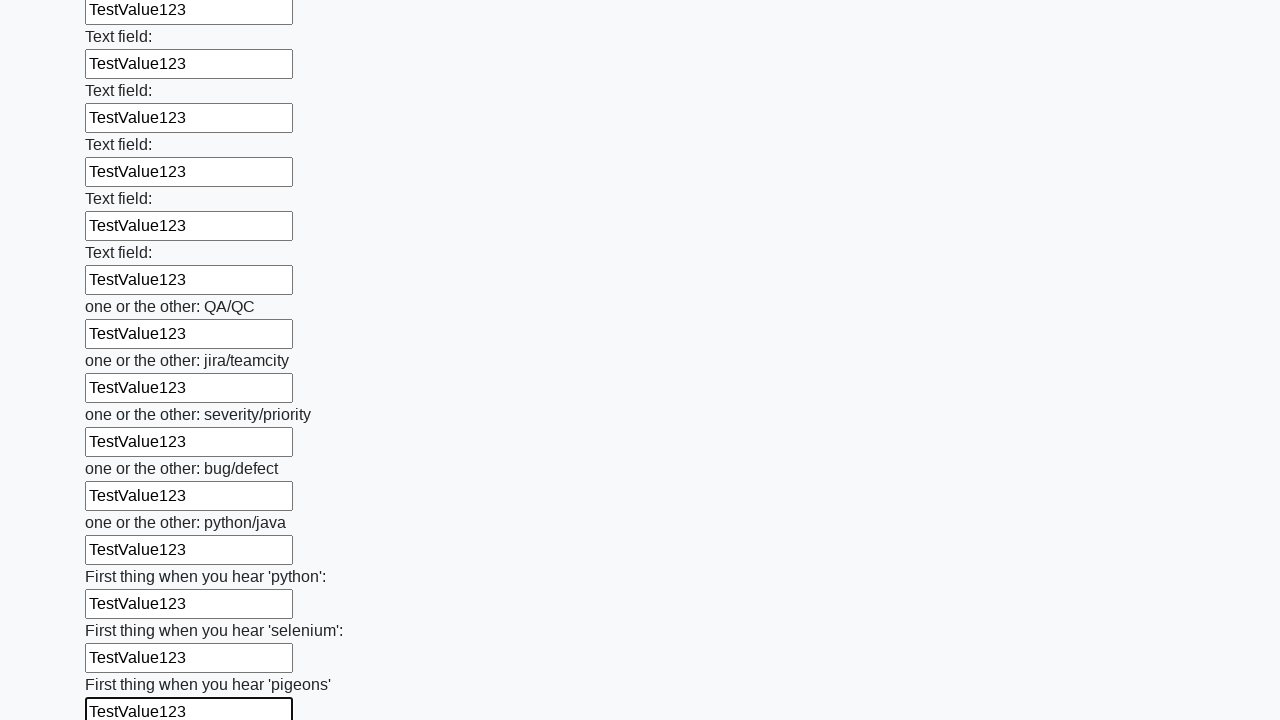

Filled an input field with 'TestValue123' on input >> nth=95
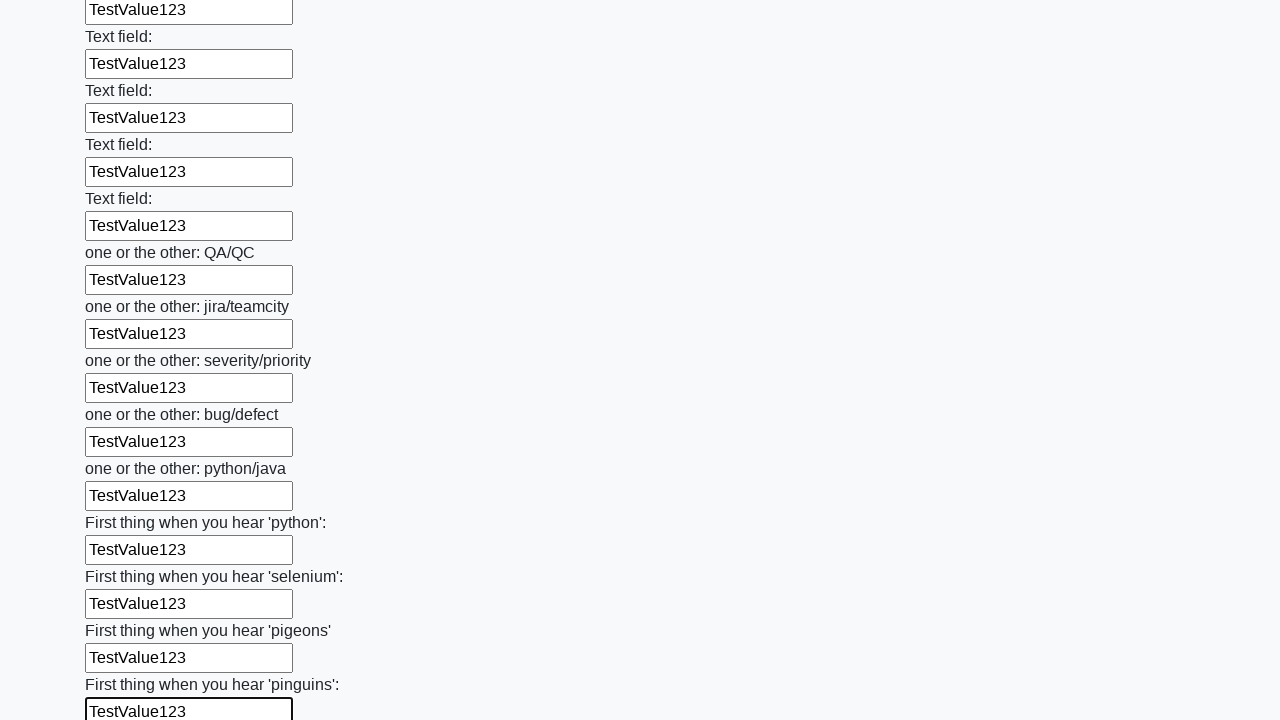

Filled an input field with 'TestValue123' on input >> nth=96
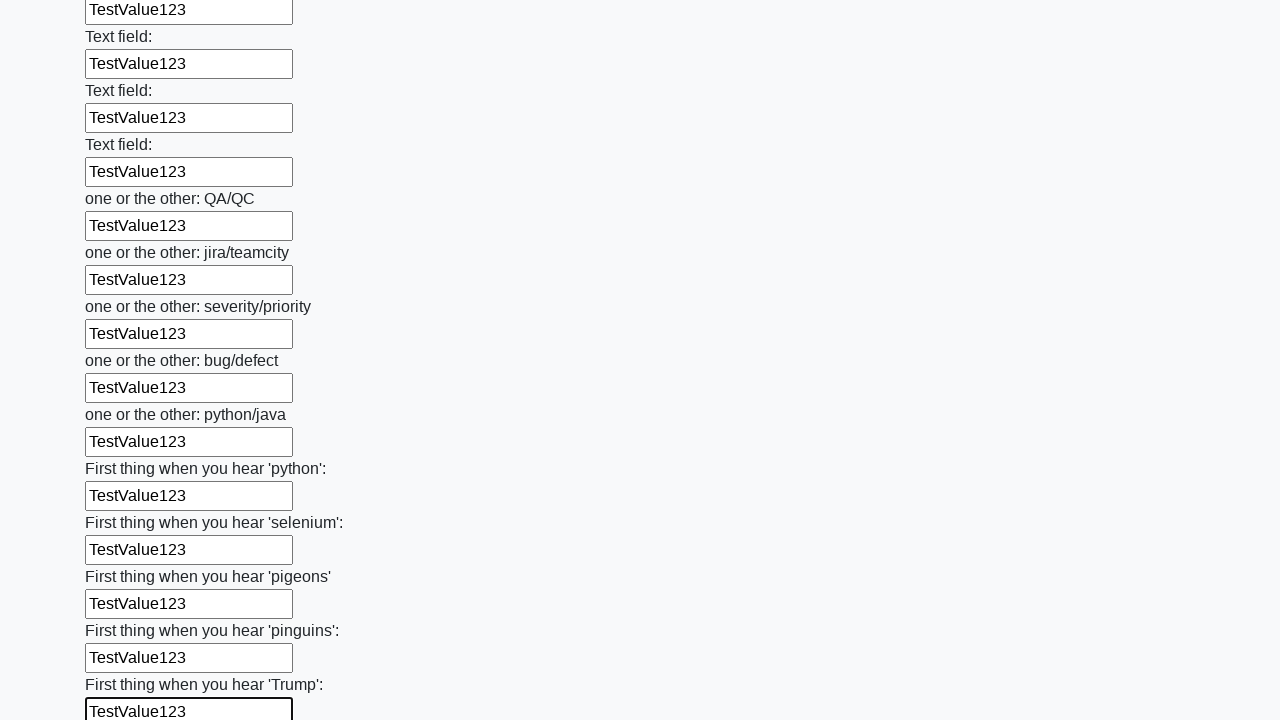

Filled an input field with 'TestValue123' on input >> nth=97
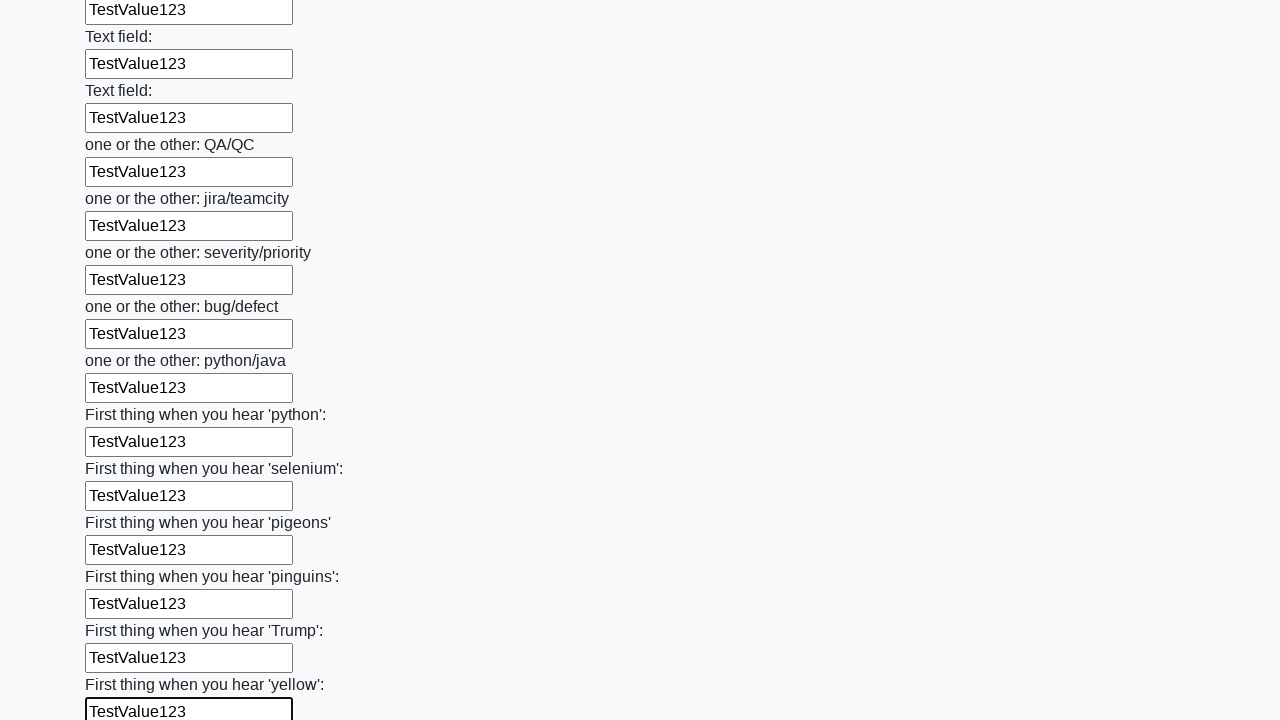

Filled an input field with 'TestValue123' on input >> nth=98
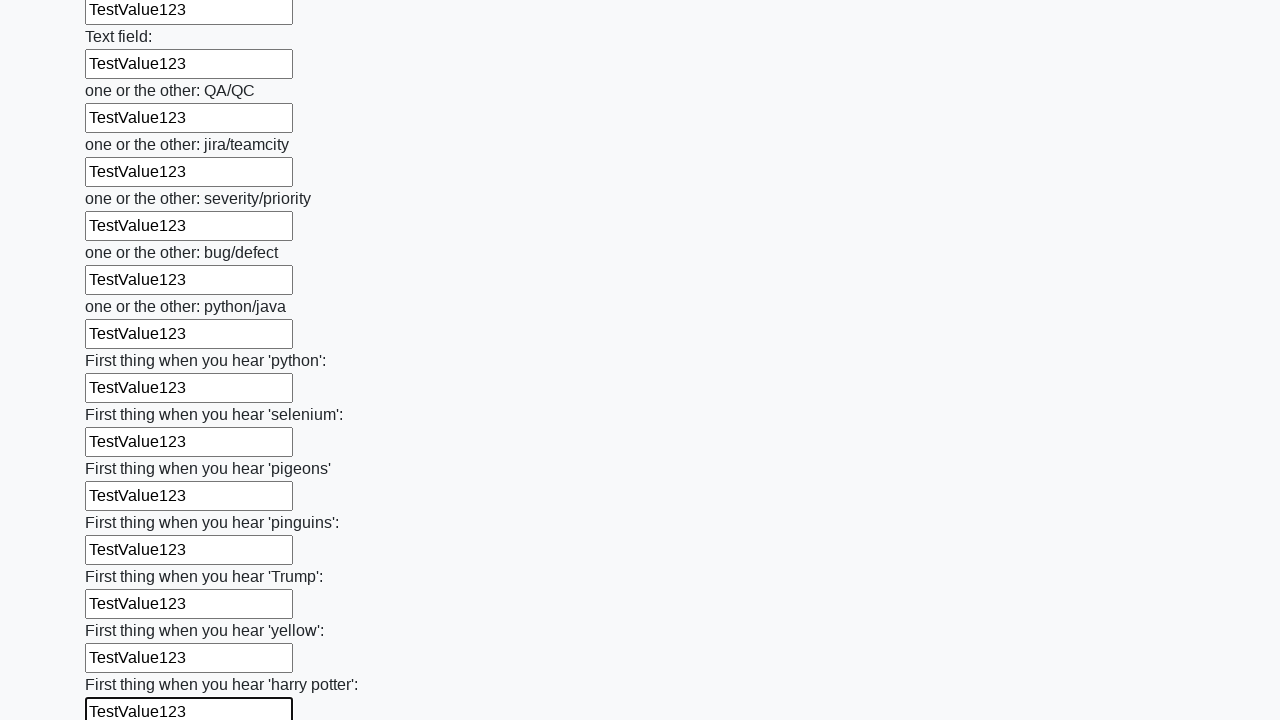

Filled an input field with 'TestValue123' on input >> nth=99
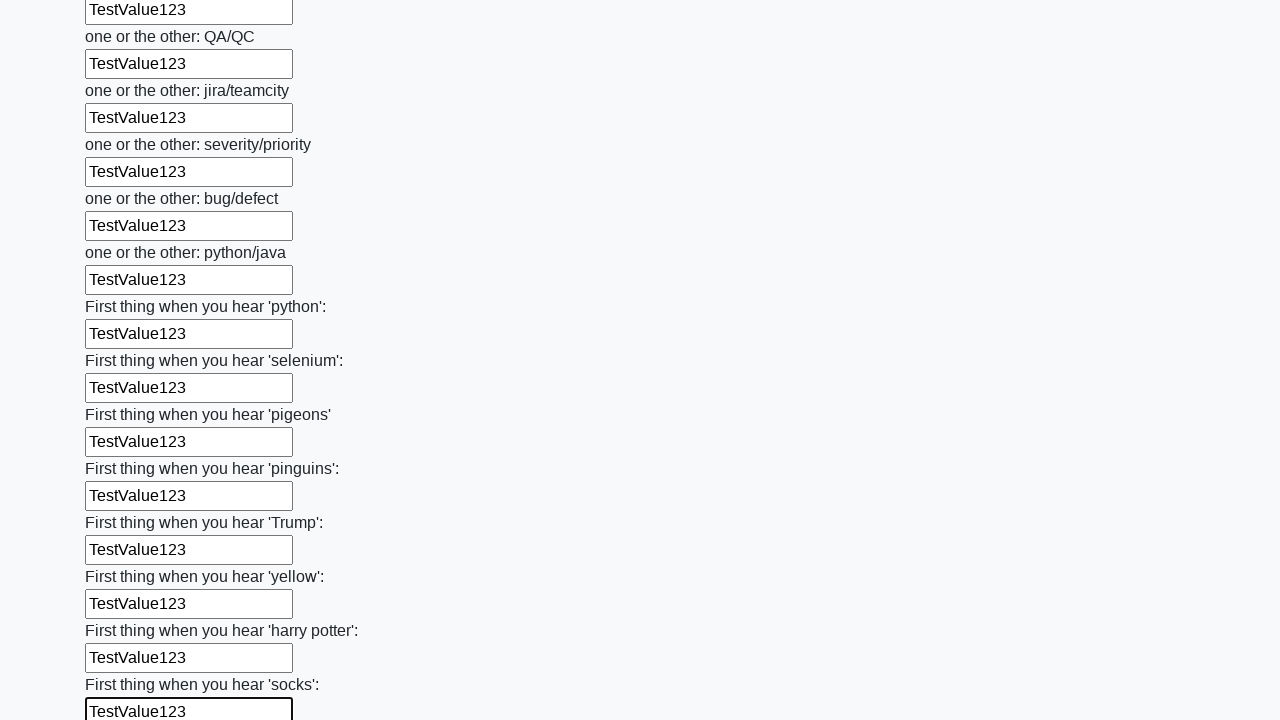

Clicked the submit button to submit the form at (123, 611) on button.btn
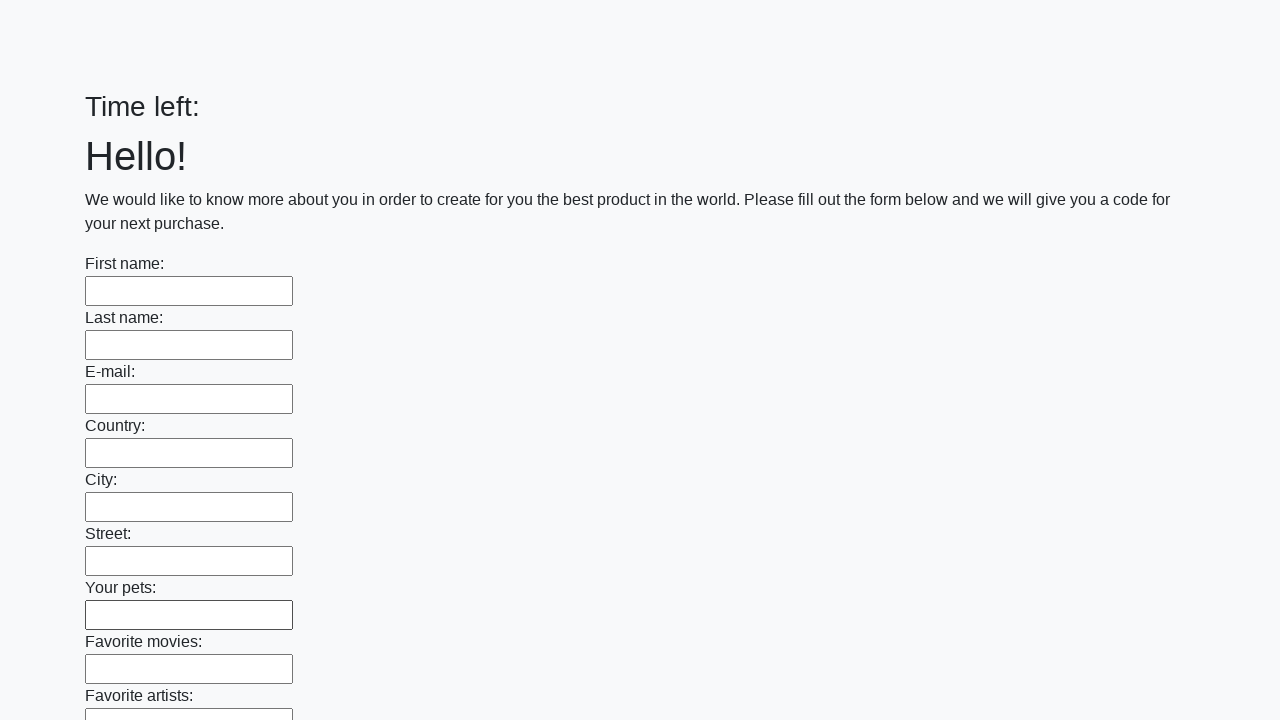

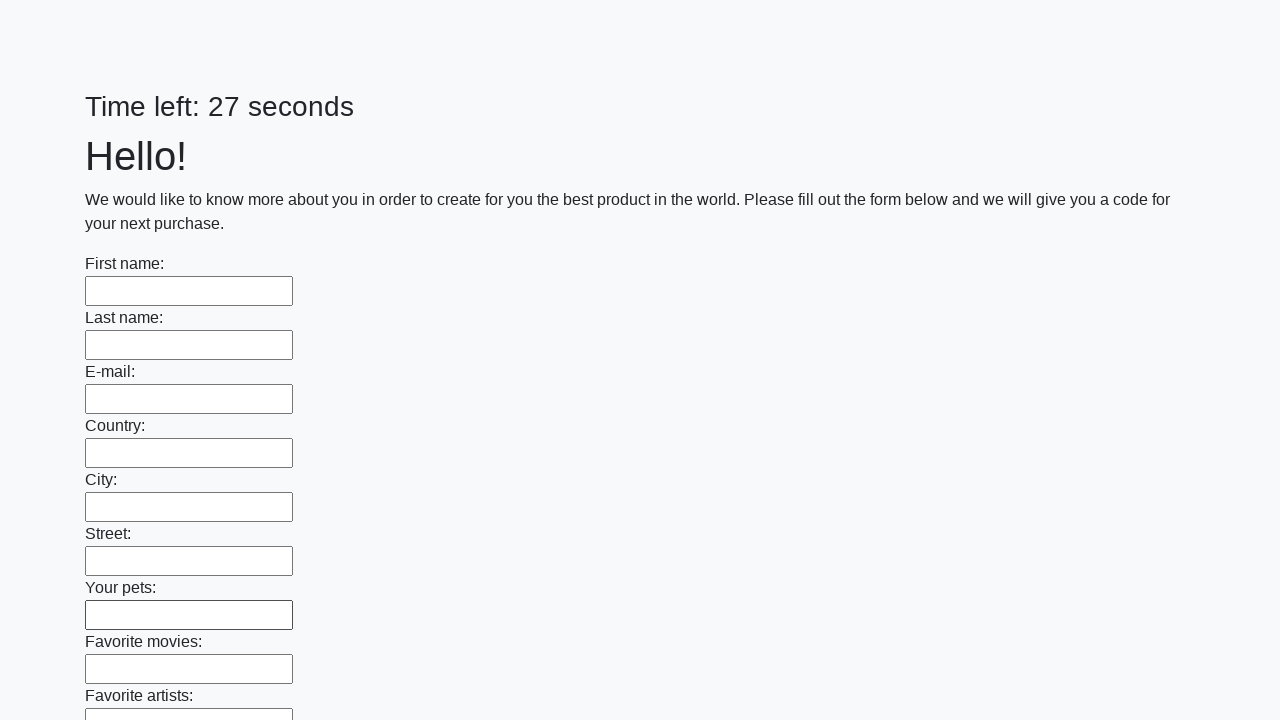